Tests filling a large form by entering text into all text input fields and clicking the submit button

Starting URL: http://suninjuly.github.io/huge_form.html

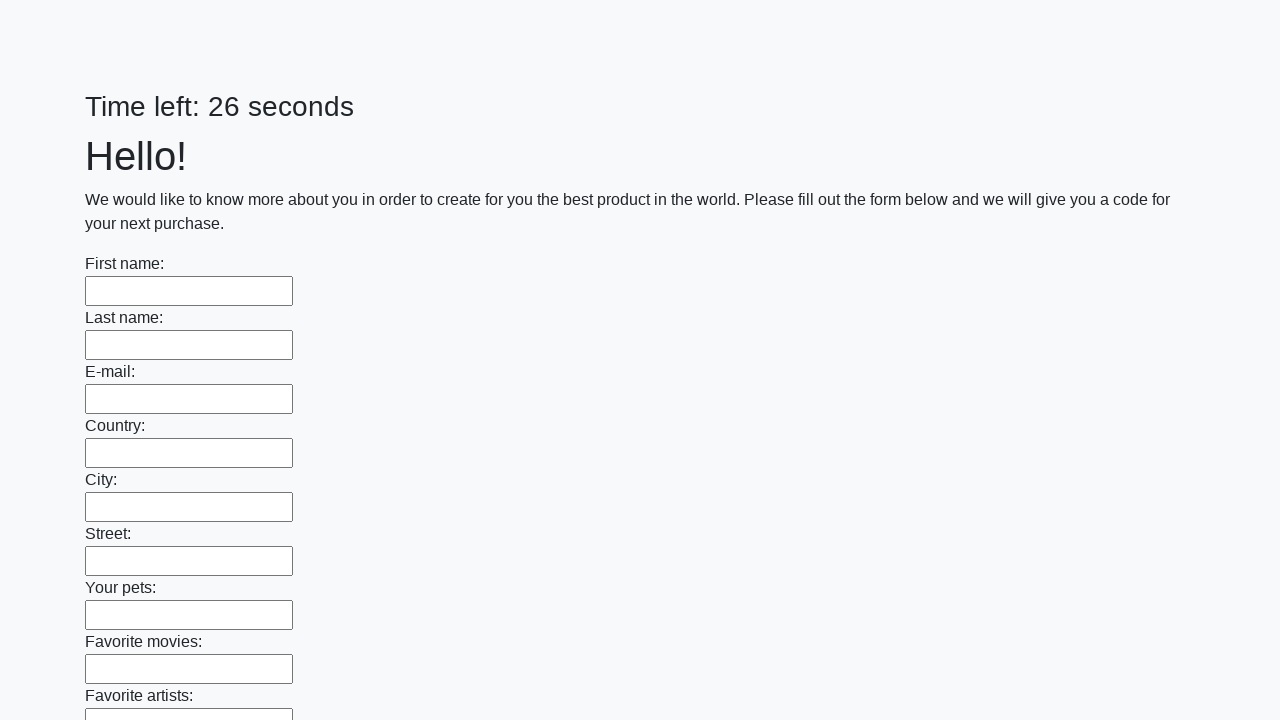

Located all text input fields on the form
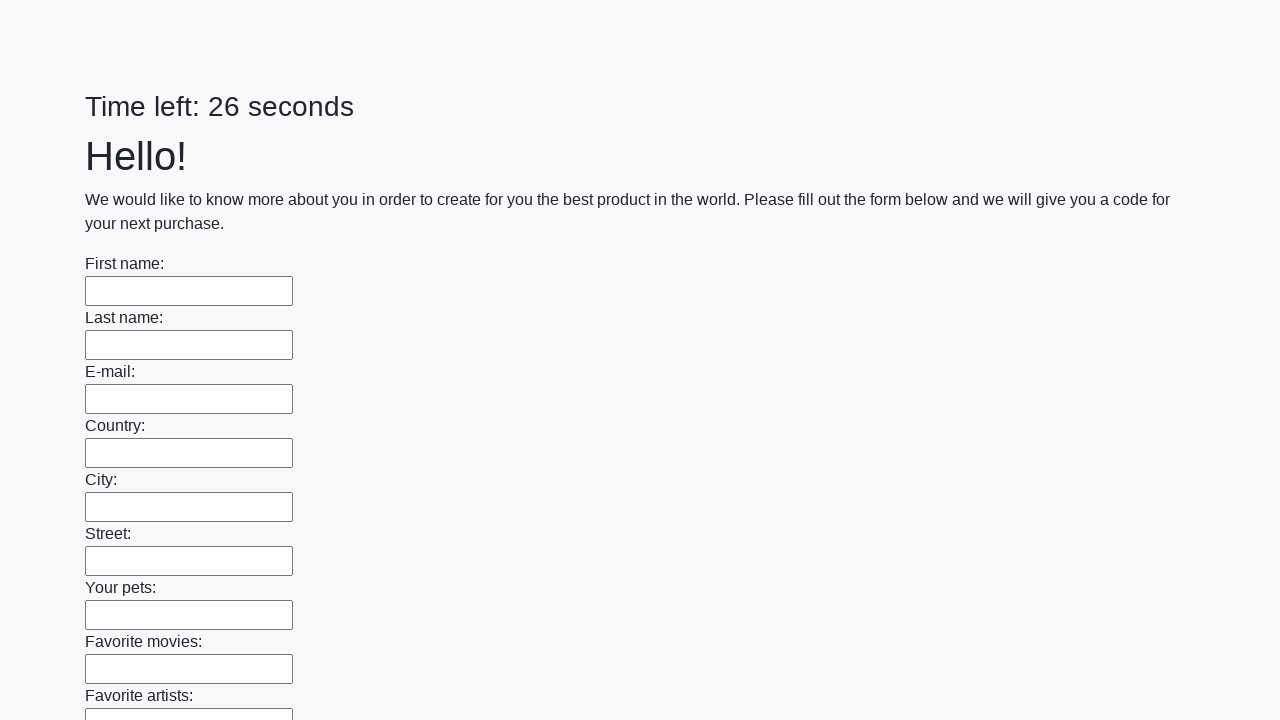

Found 100 text input fields
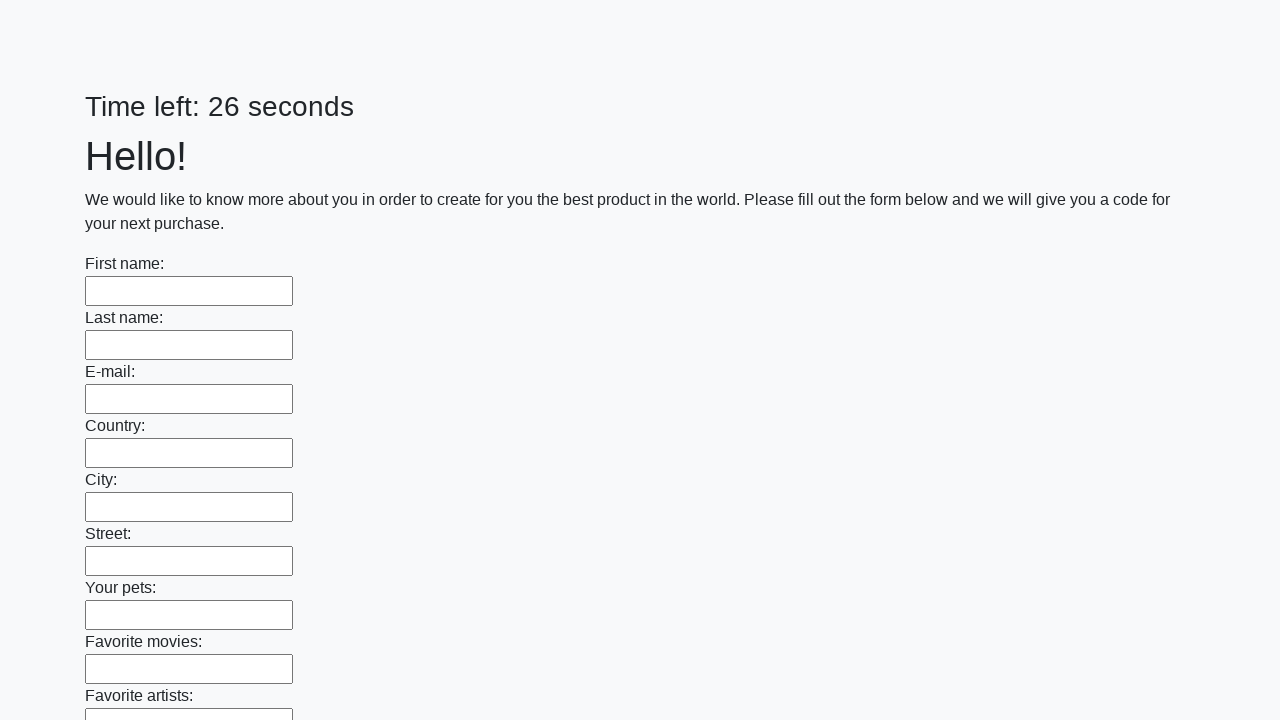

Filled text input field 1 of 100 with 'TestValue123' on input[type="text"] >> nth=0
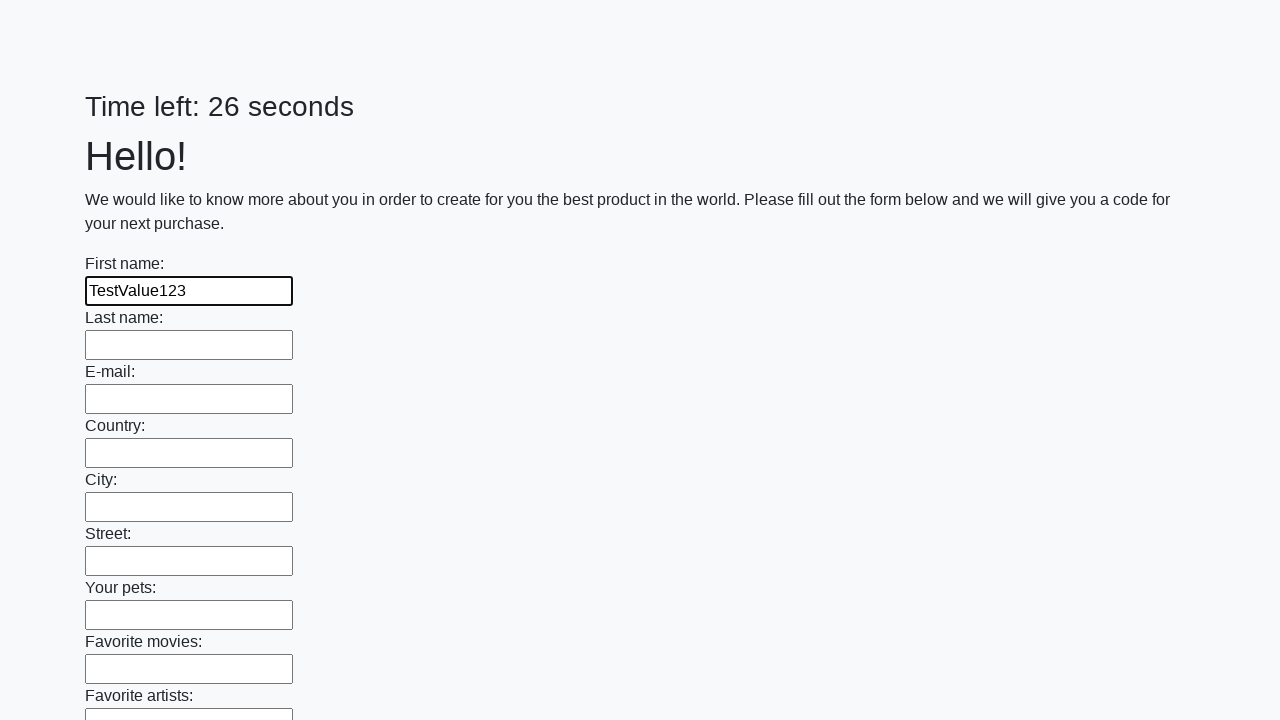

Filled text input field 2 of 100 with 'TestValue123' on input[type="text"] >> nth=1
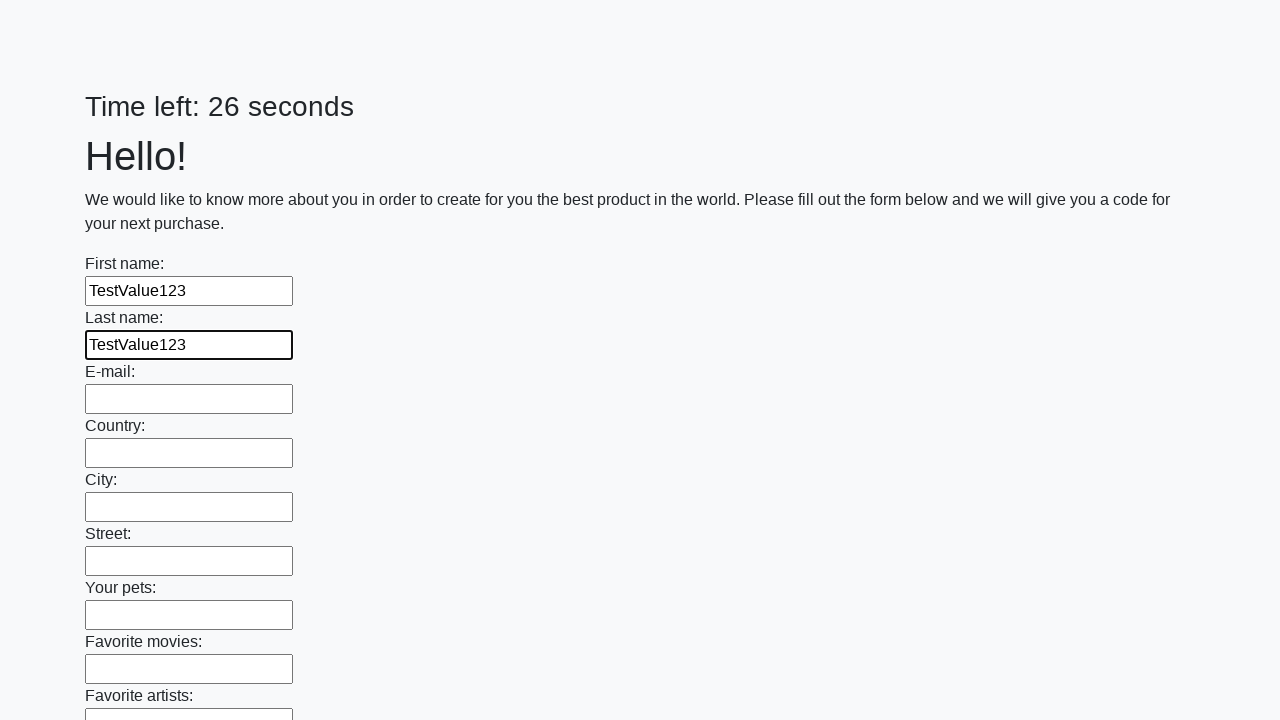

Filled text input field 3 of 100 with 'TestValue123' on input[type="text"] >> nth=2
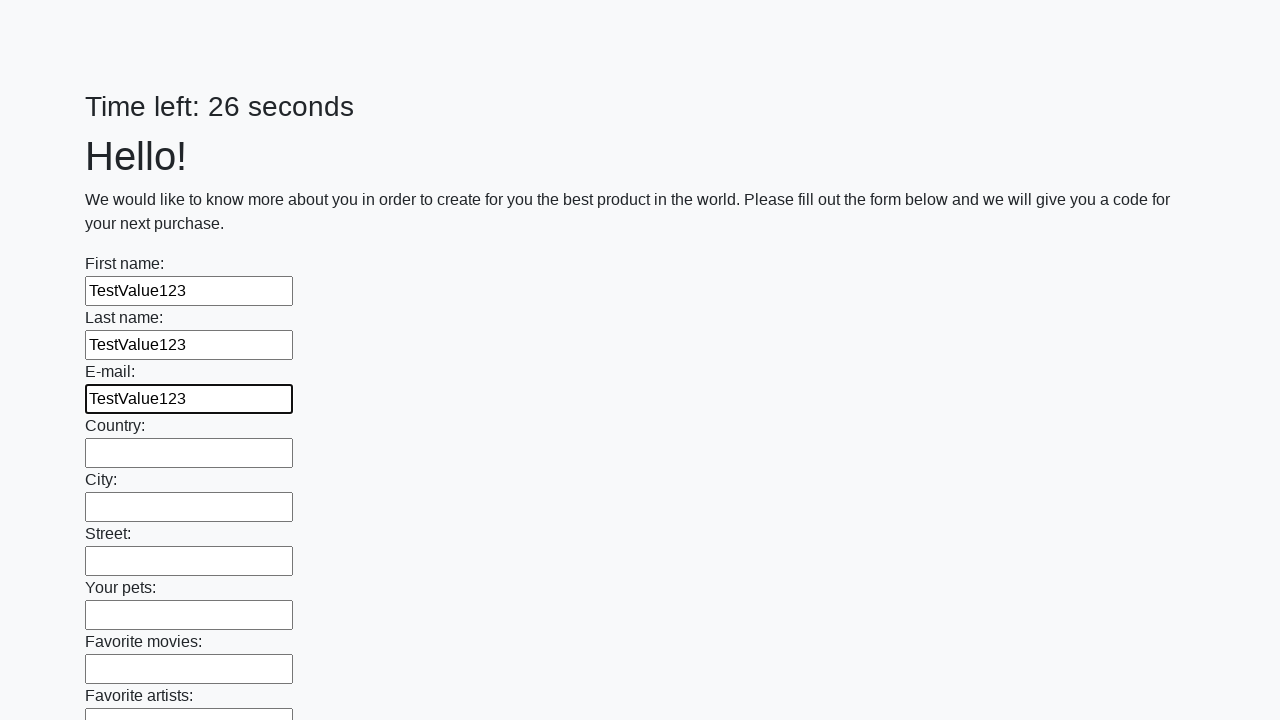

Filled text input field 4 of 100 with 'TestValue123' on input[type="text"] >> nth=3
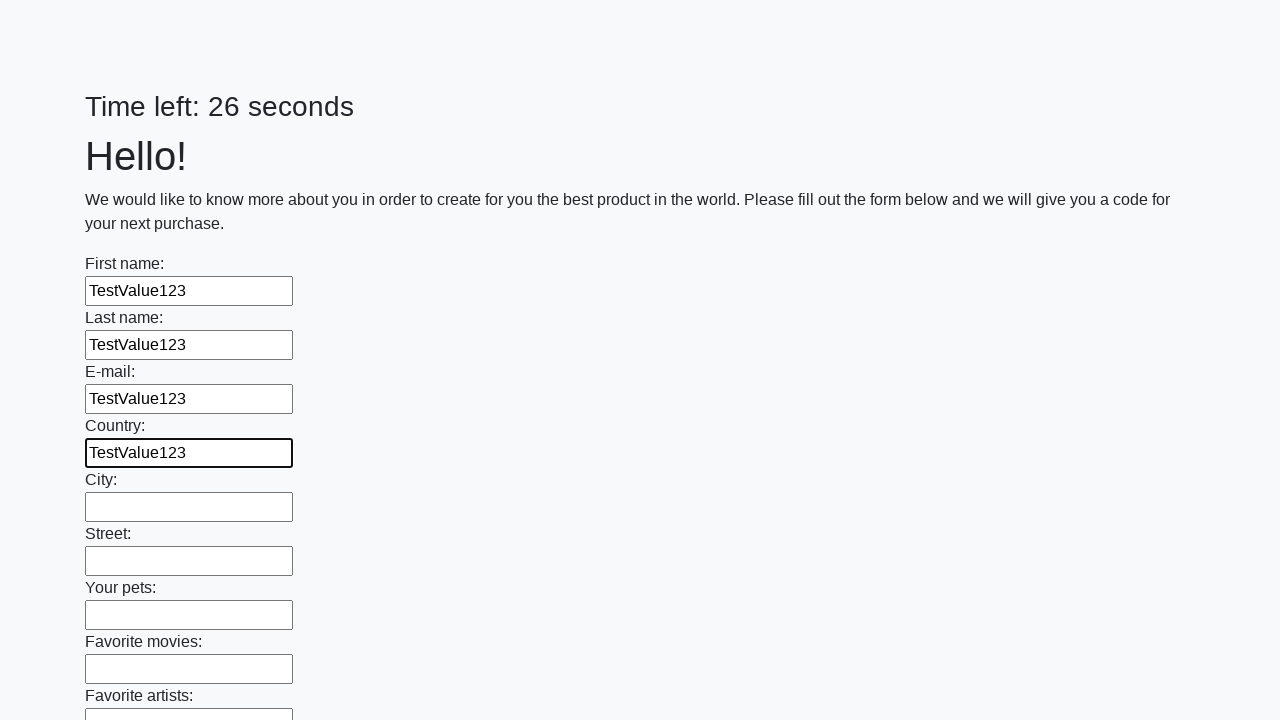

Filled text input field 5 of 100 with 'TestValue123' on input[type="text"] >> nth=4
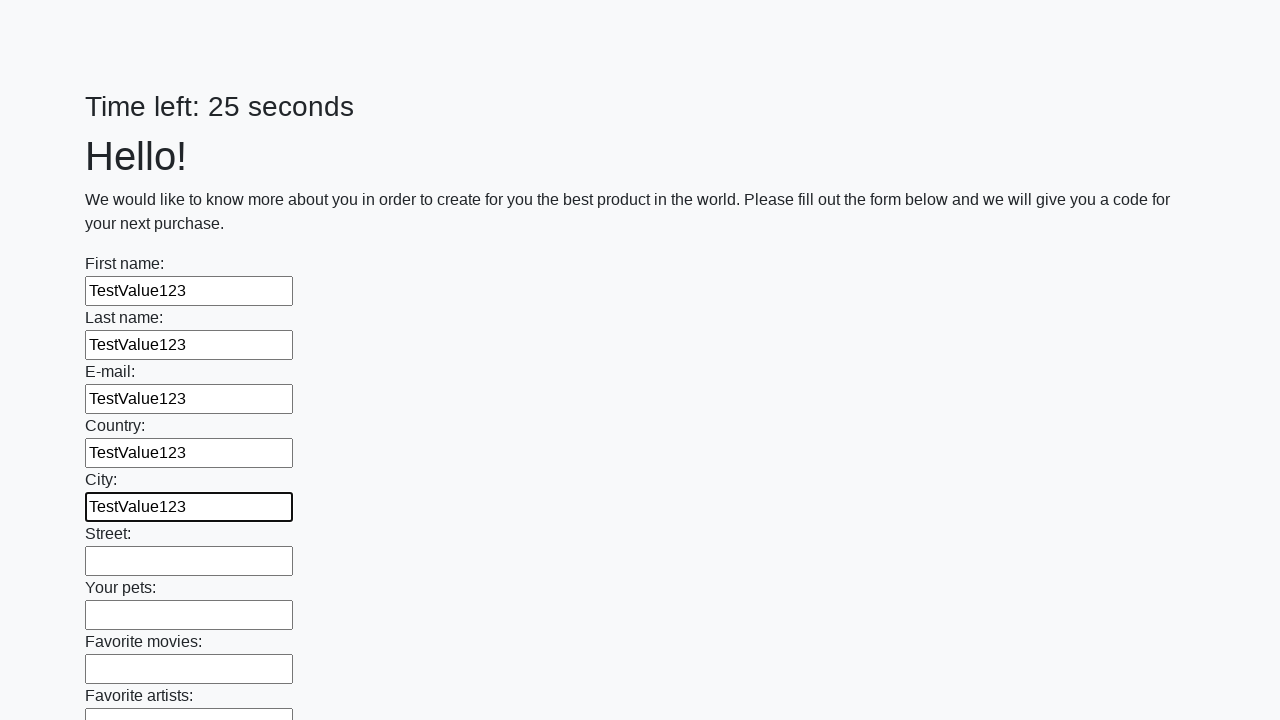

Filled text input field 6 of 100 with 'TestValue123' on input[type="text"] >> nth=5
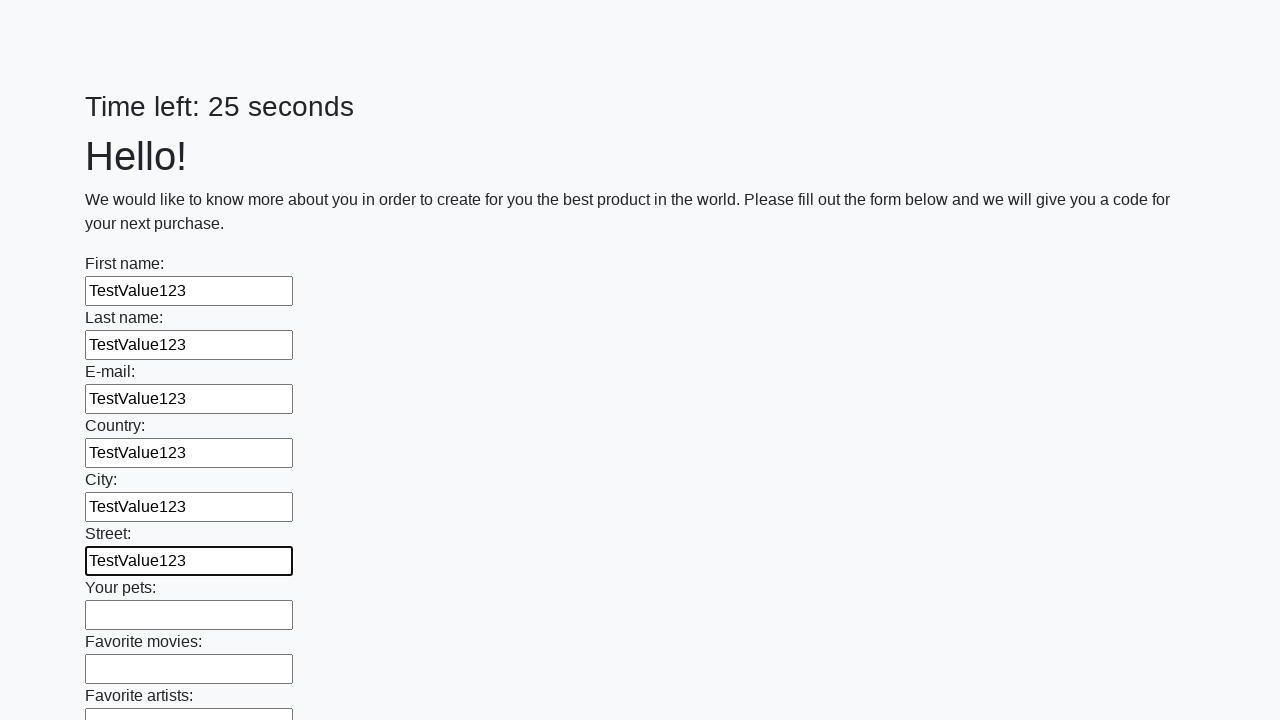

Filled text input field 7 of 100 with 'TestValue123' on input[type="text"] >> nth=6
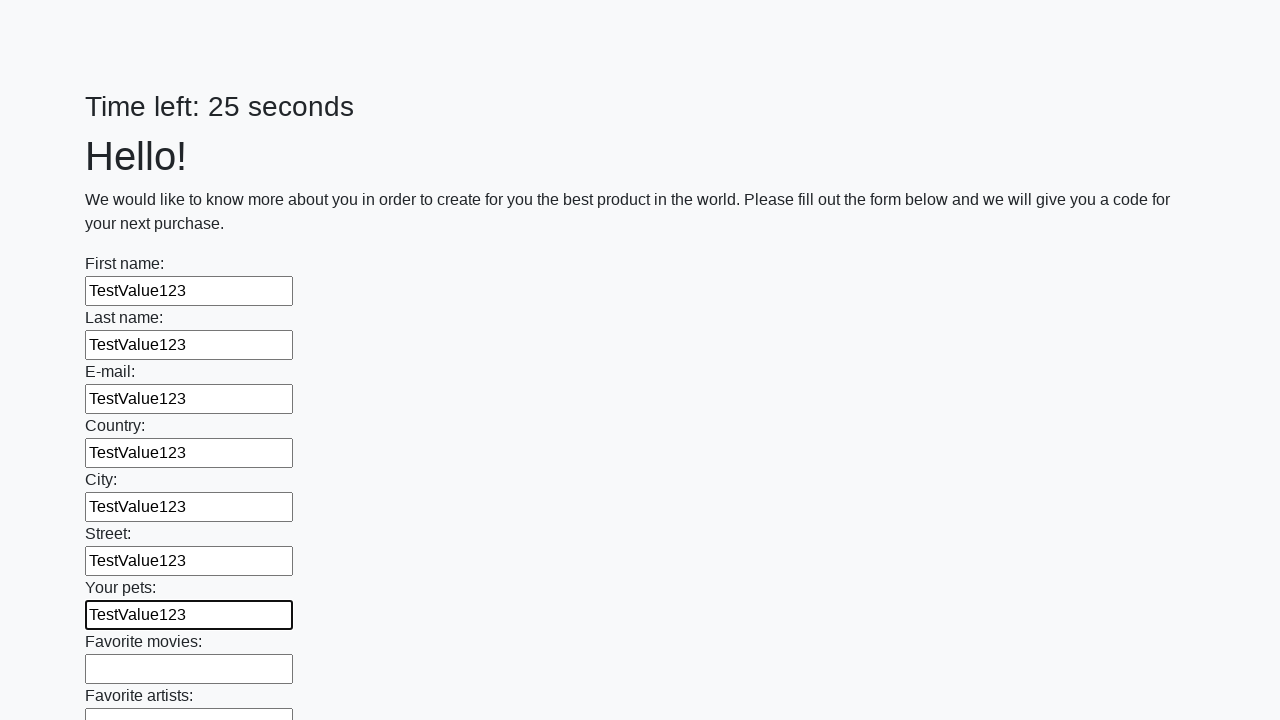

Filled text input field 8 of 100 with 'TestValue123' on input[type="text"] >> nth=7
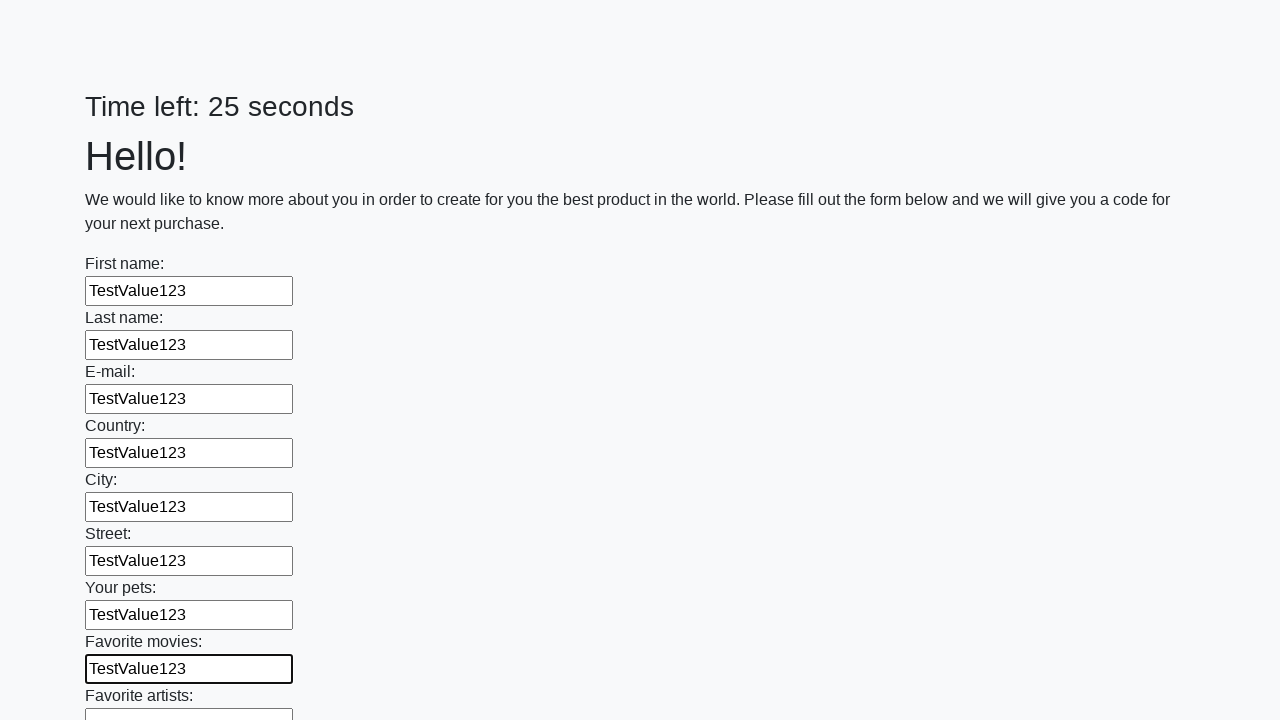

Filled text input field 9 of 100 with 'TestValue123' on input[type="text"] >> nth=8
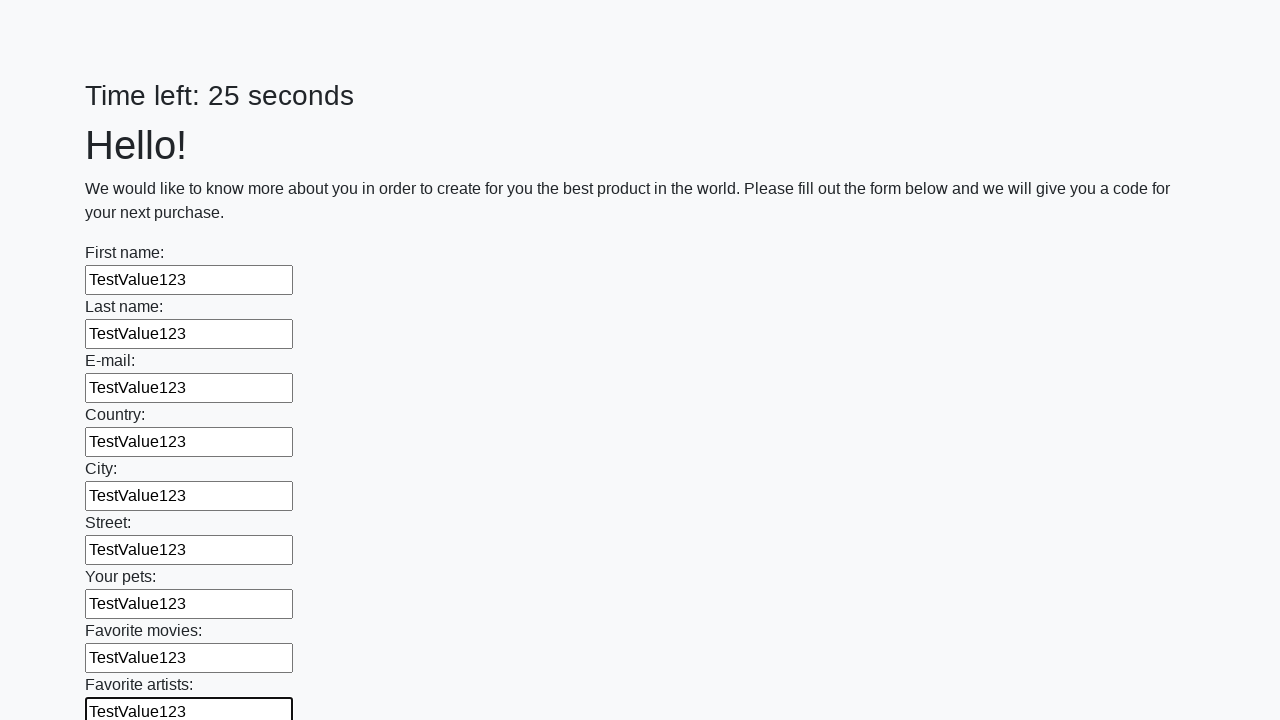

Filled text input field 10 of 100 with 'TestValue123' on input[type="text"] >> nth=9
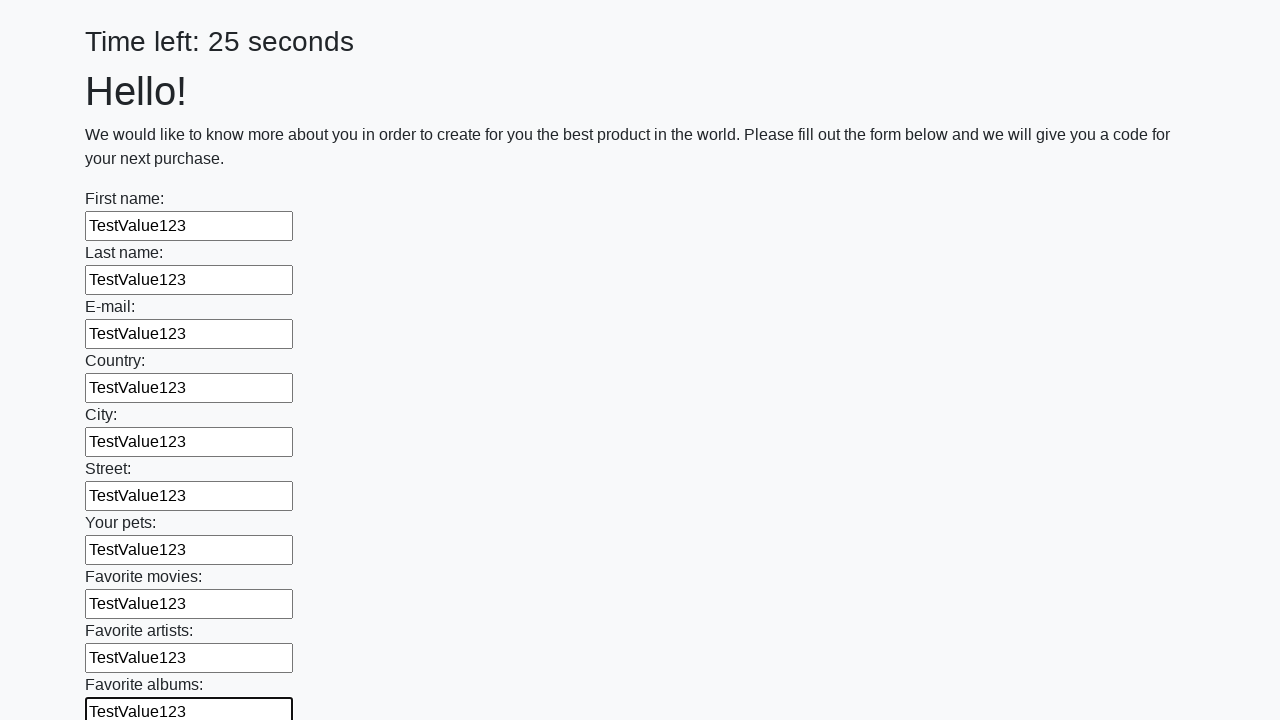

Filled text input field 11 of 100 with 'TestValue123' on input[type="text"] >> nth=10
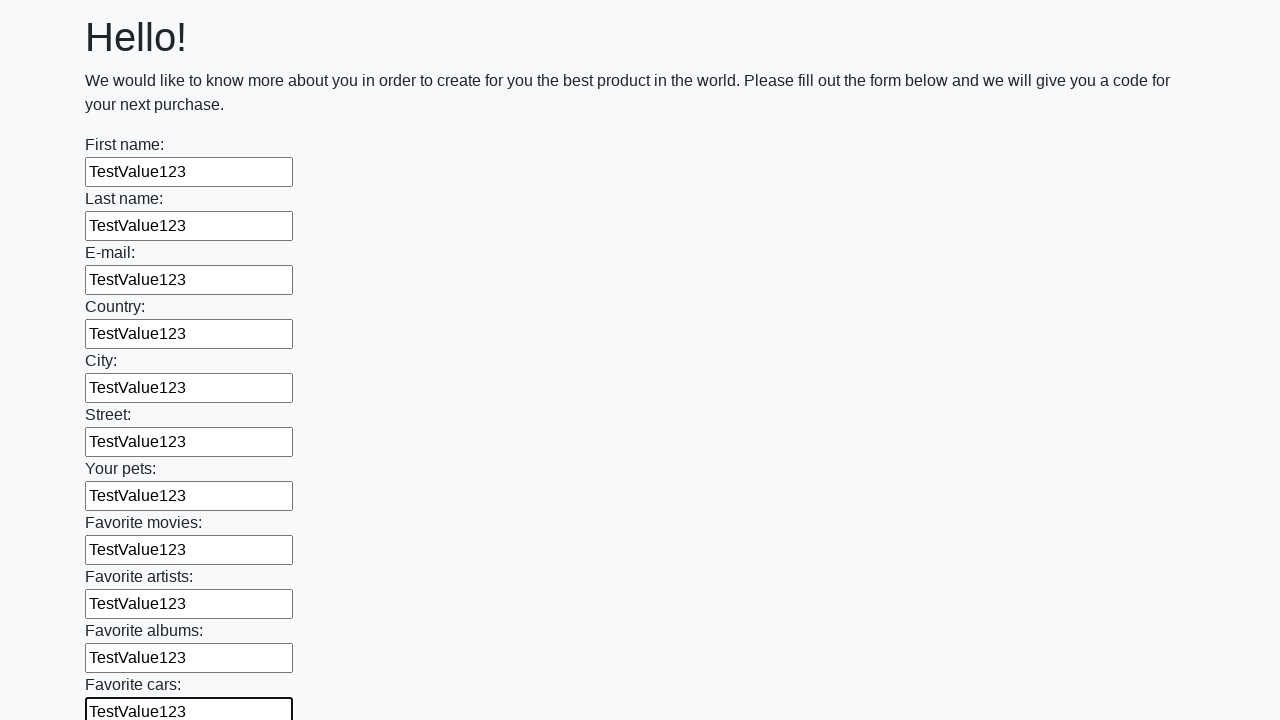

Filled text input field 12 of 100 with 'TestValue123' on input[type="text"] >> nth=11
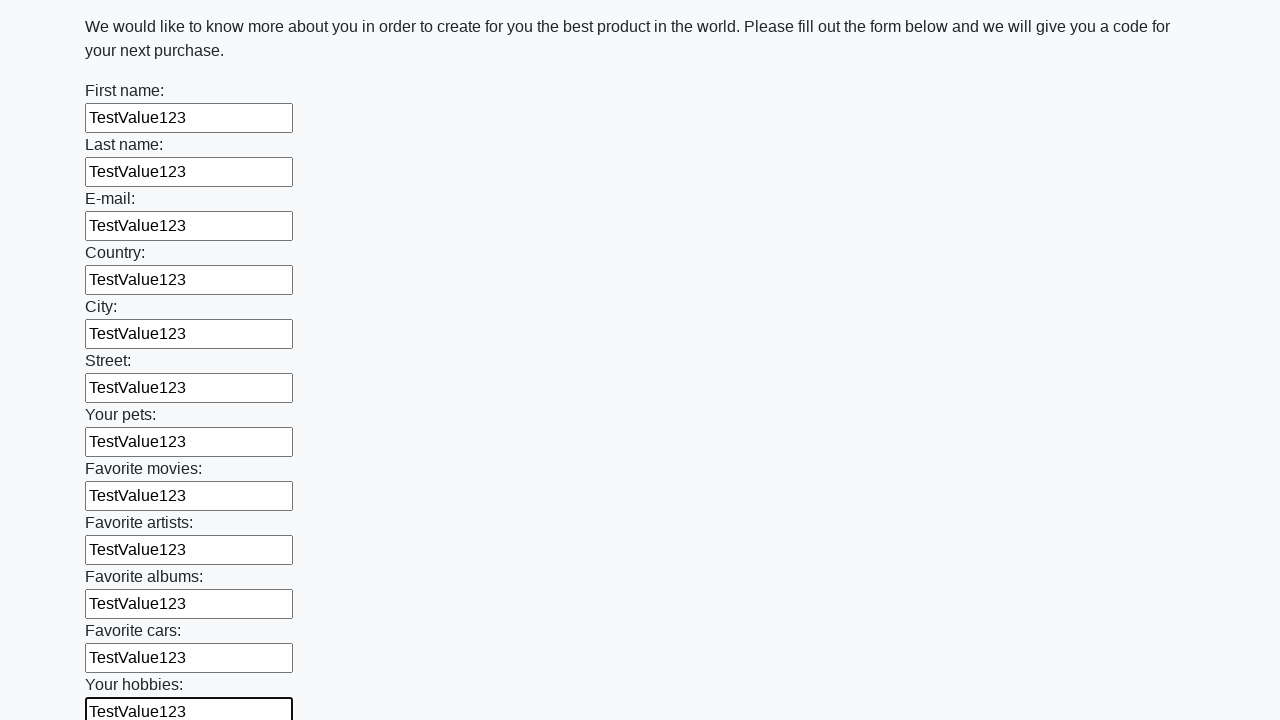

Filled text input field 13 of 100 with 'TestValue123' on input[type="text"] >> nth=12
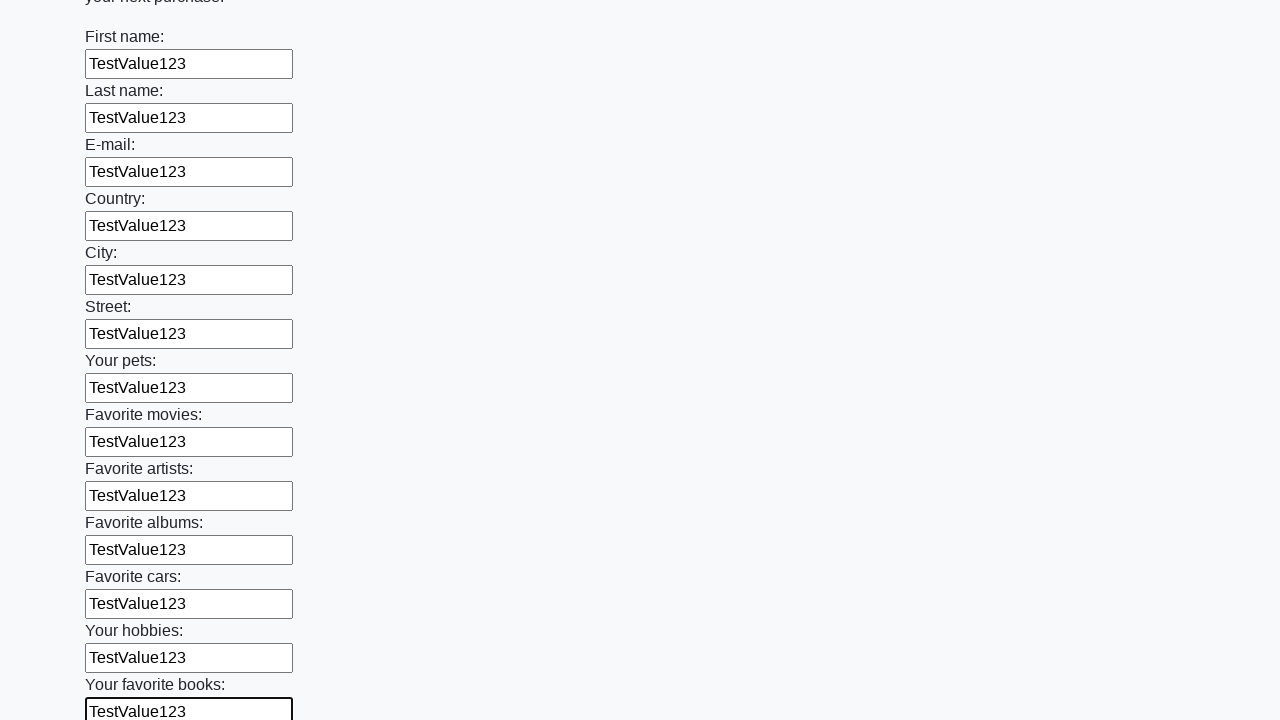

Filled text input field 14 of 100 with 'TestValue123' on input[type="text"] >> nth=13
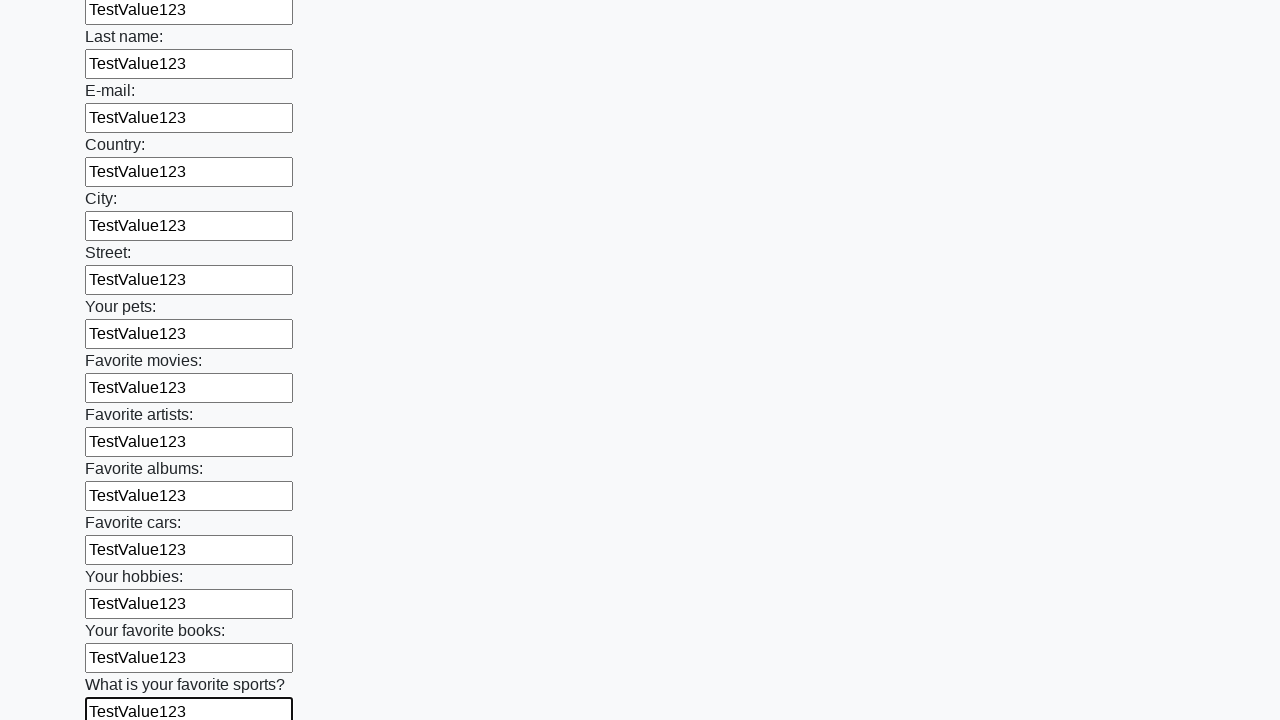

Filled text input field 15 of 100 with 'TestValue123' on input[type="text"] >> nth=14
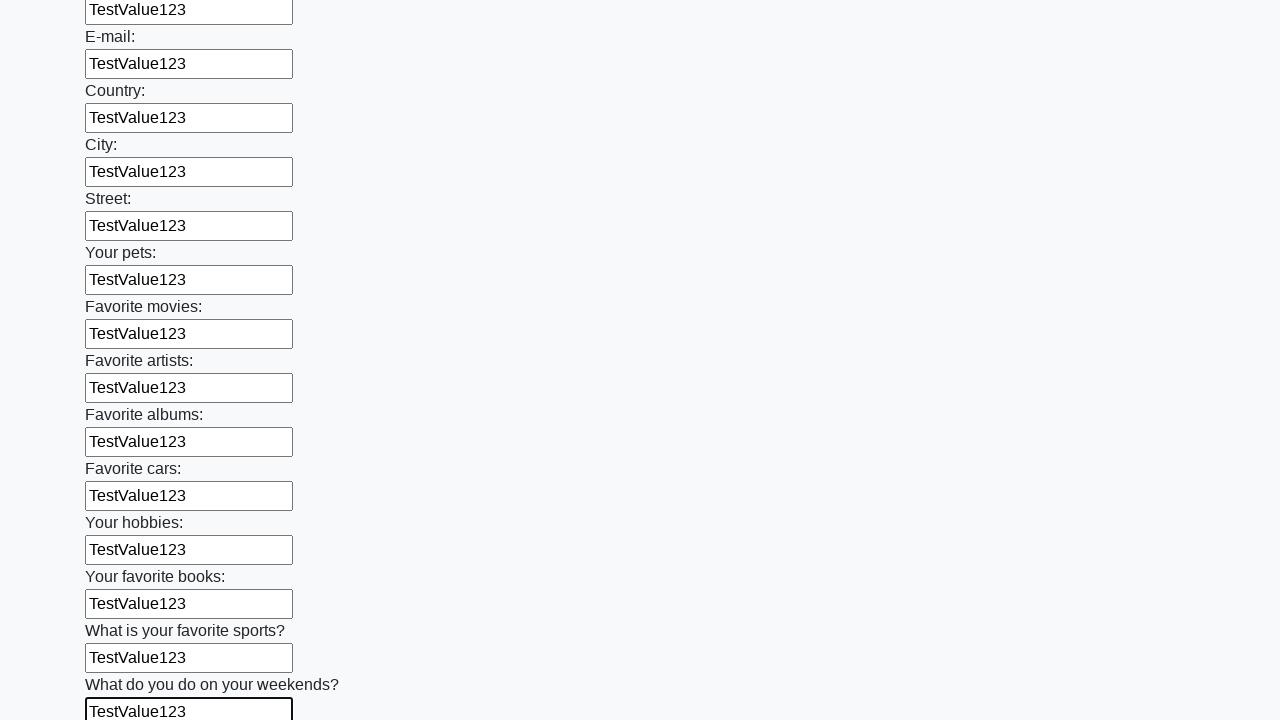

Filled text input field 16 of 100 with 'TestValue123' on input[type="text"] >> nth=15
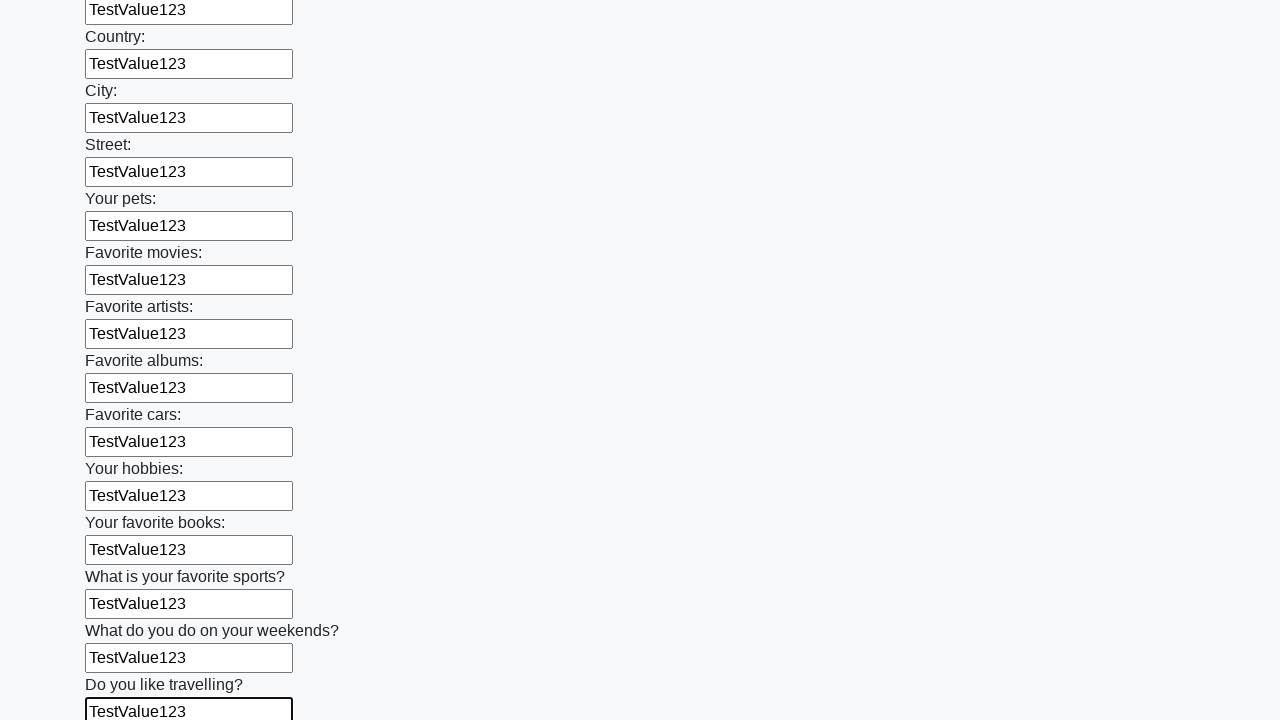

Filled text input field 17 of 100 with 'TestValue123' on input[type="text"] >> nth=16
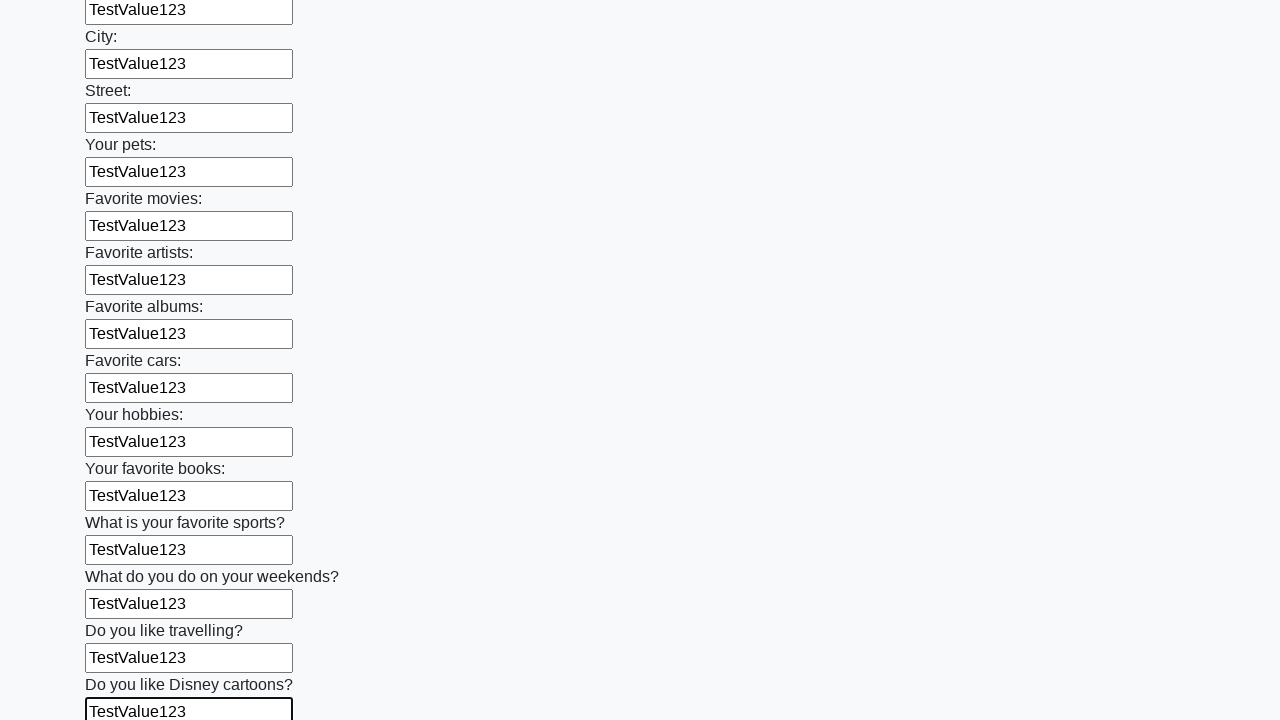

Filled text input field 18 of 100 with 'TestValue123' on input[type="text"] >> nth=17
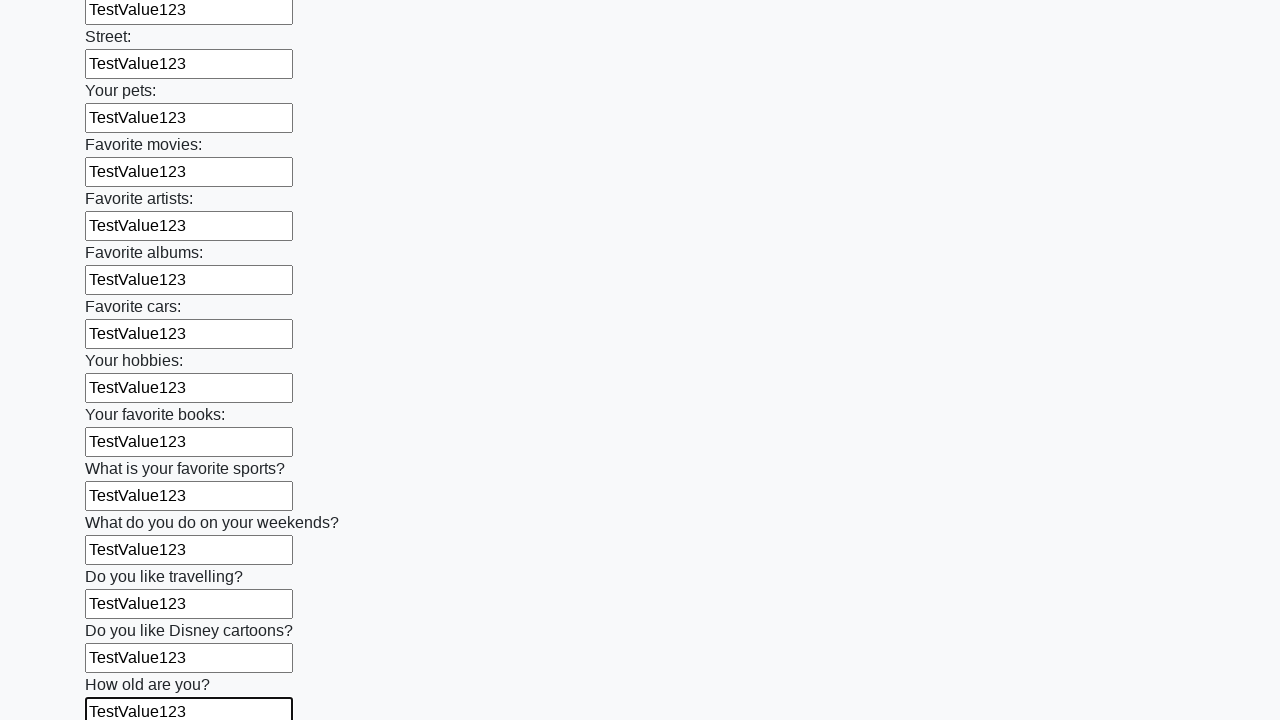

Filled text input field 19 of 100 with 'TestValue123' on input[type="text"] >> nth=18
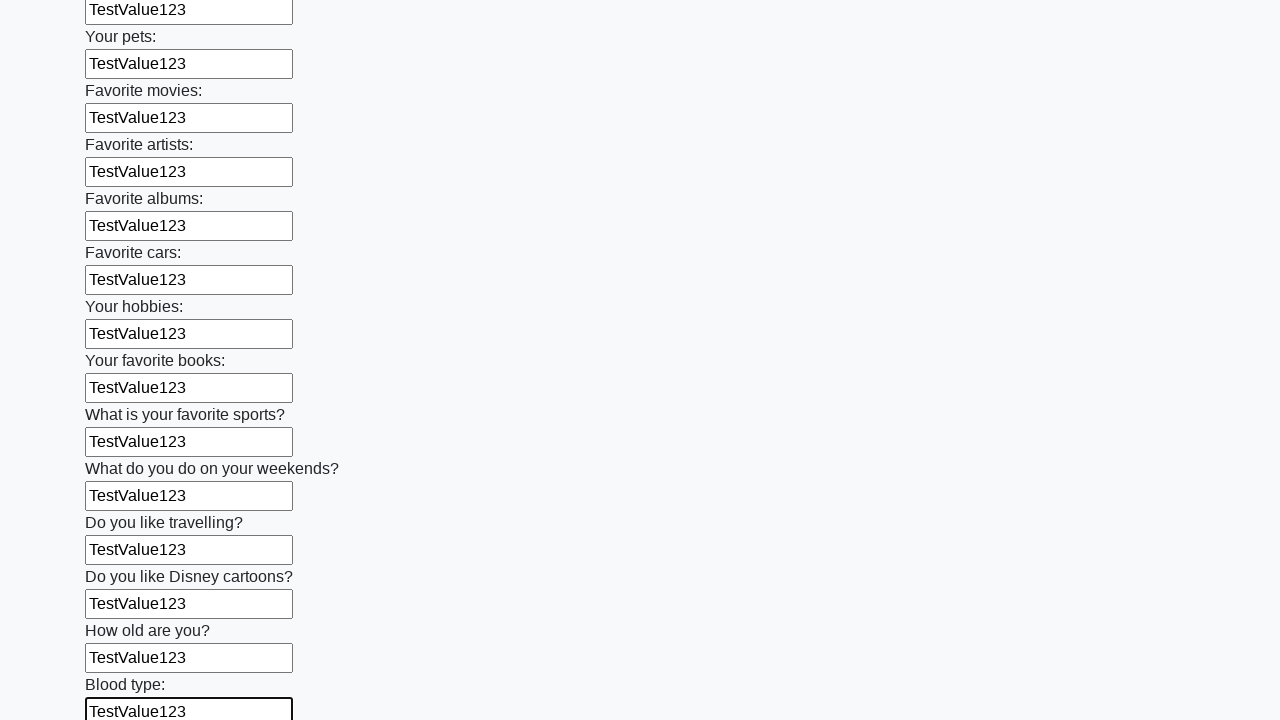

Filled text input field 20 of 100 with 'TestValue123' on input[type="text"] >> nth=19
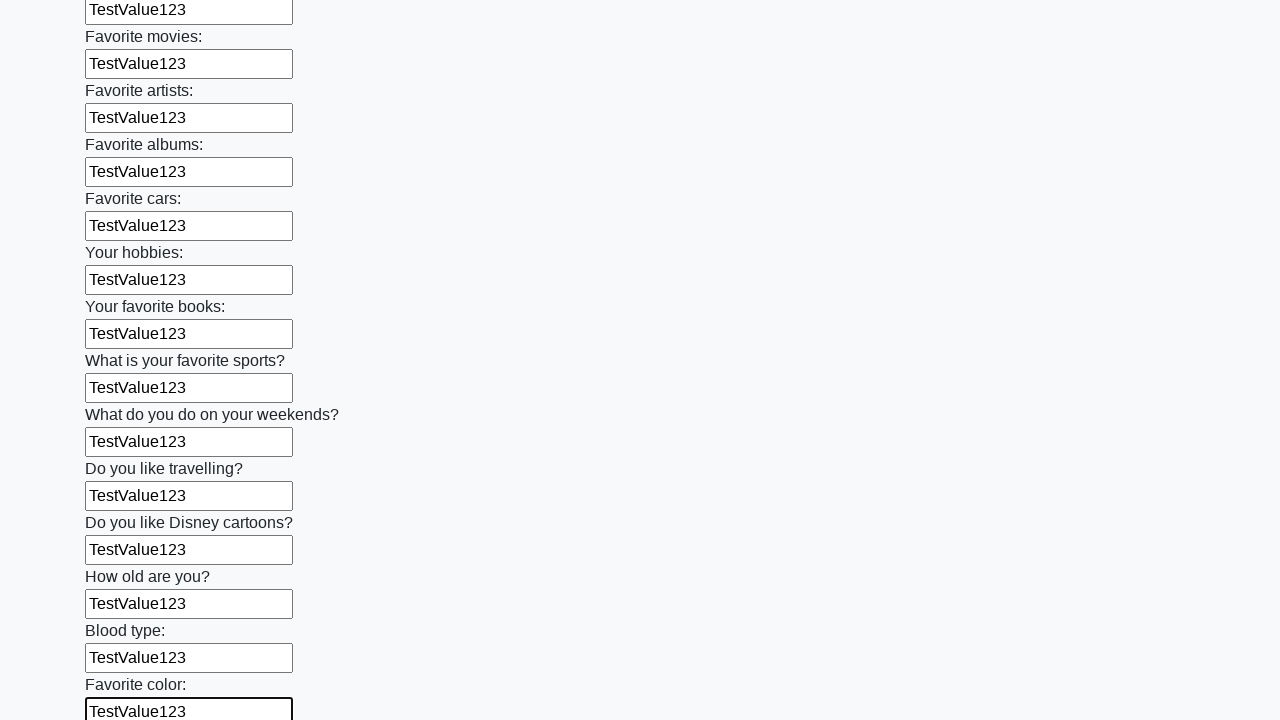

Filled text input field 21 of 100 with 'TestValue123' on input[type="text"] >> nth=20
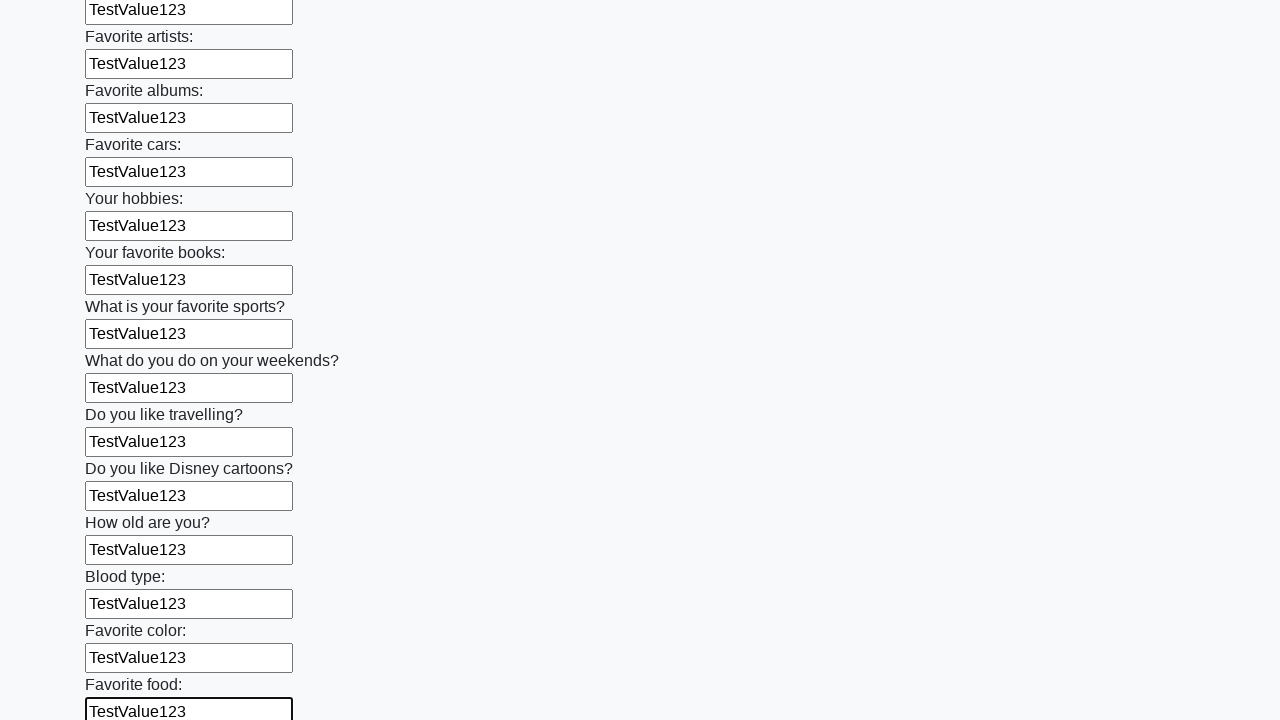

Filled text input field 22 of 100 with 'TestValue123' on input[type="text"] >> nth=21
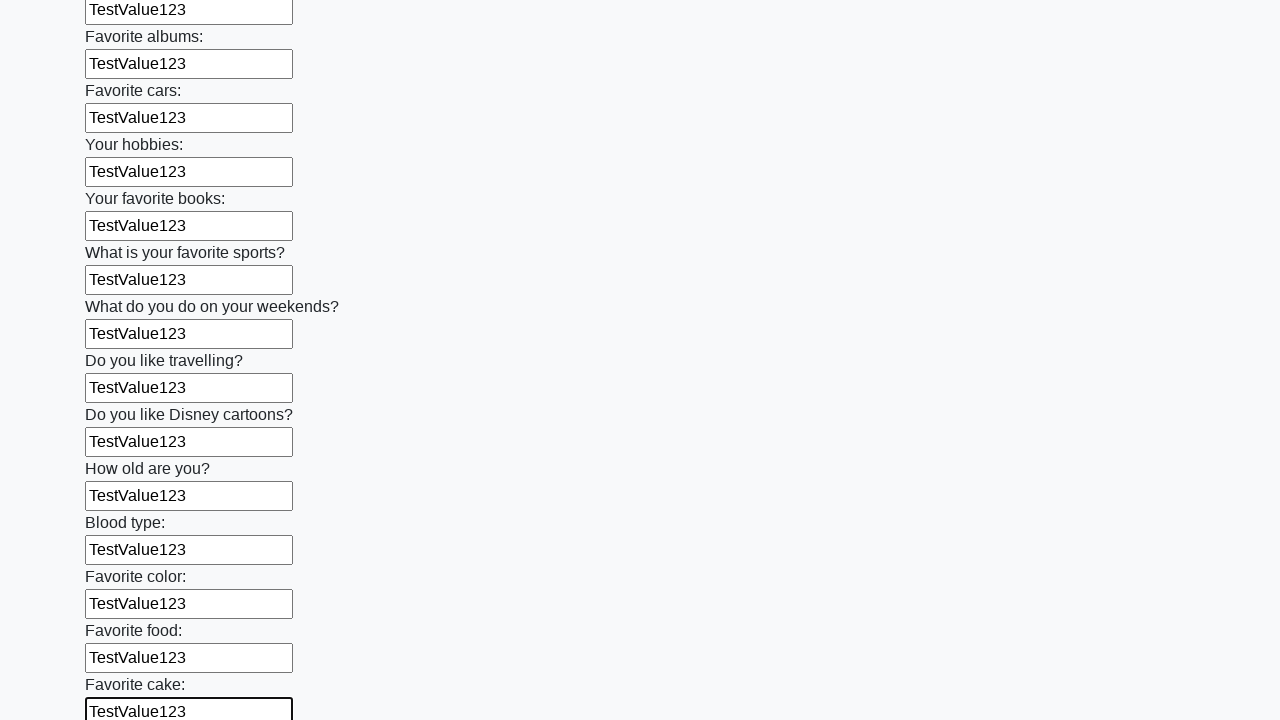

Filled text input field 23 of 100 with 'TestValue123' on input[type="text"] >> nth=22
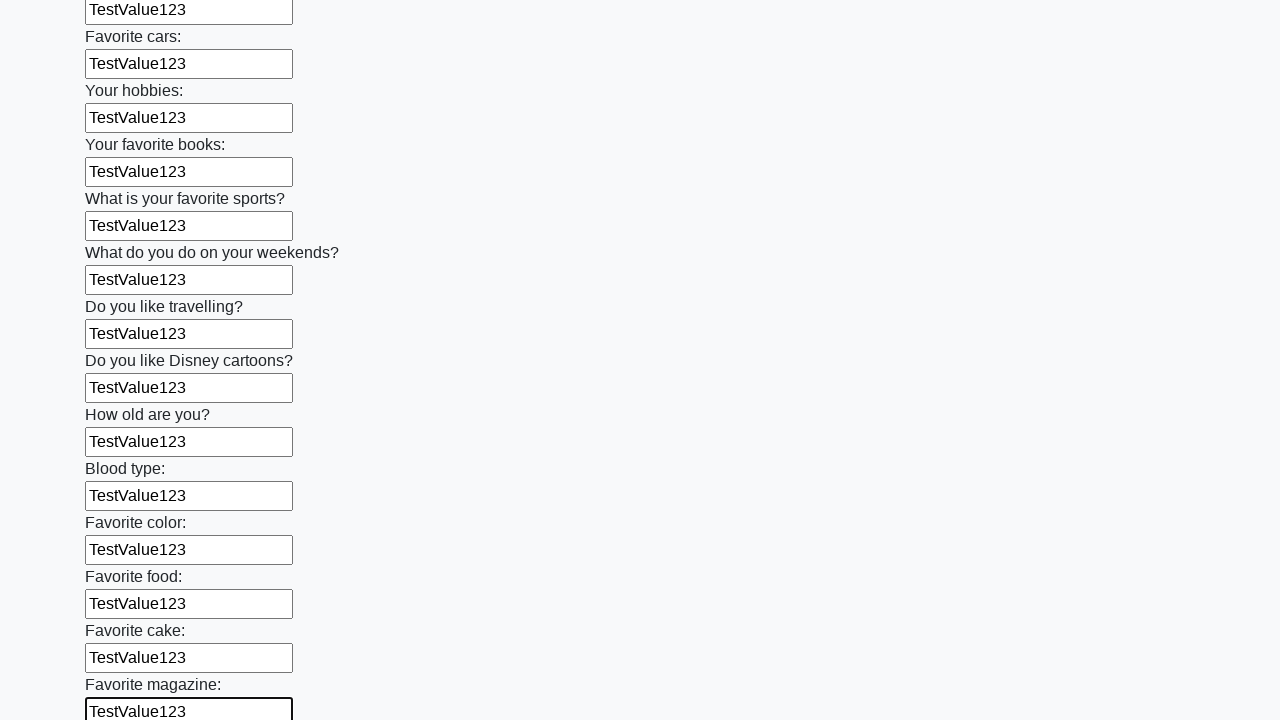

Filled text input field 24 of 100 with 'TestValue123' on input[type="text"] >> nth=23
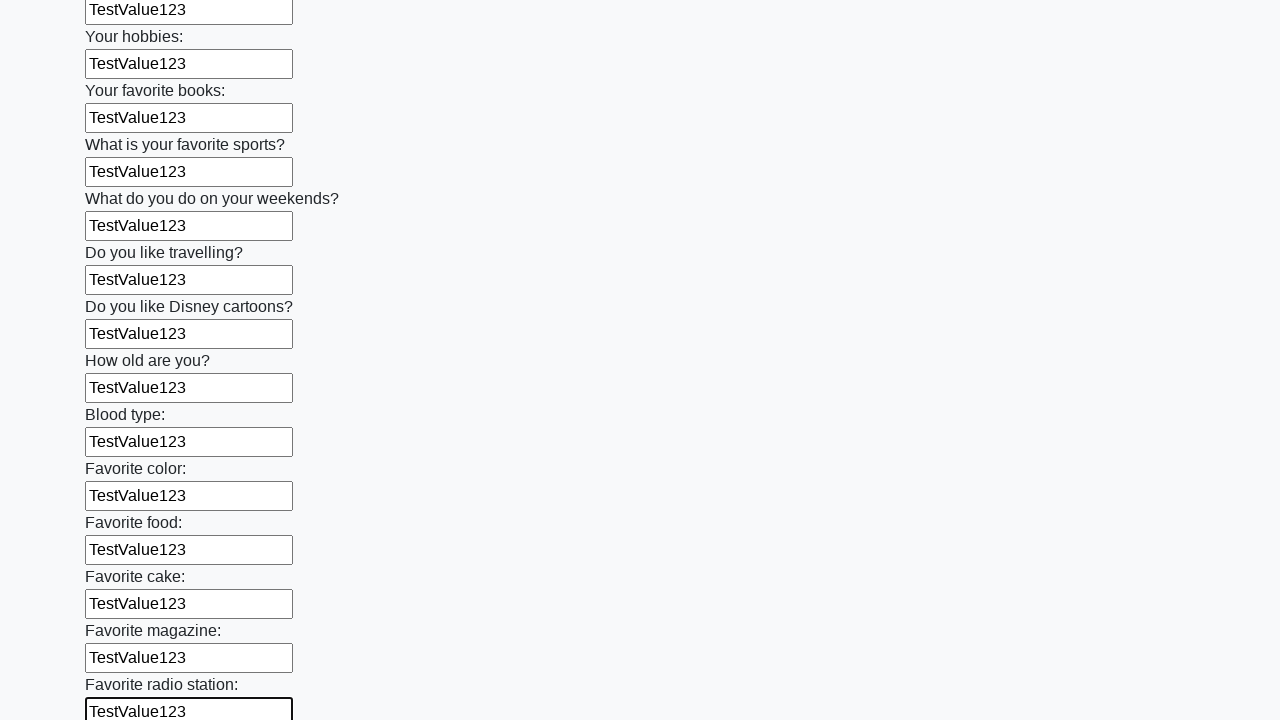

Filled text input field 25 of 100 with 'TestValue123' on input[type="text"] >> nth=24
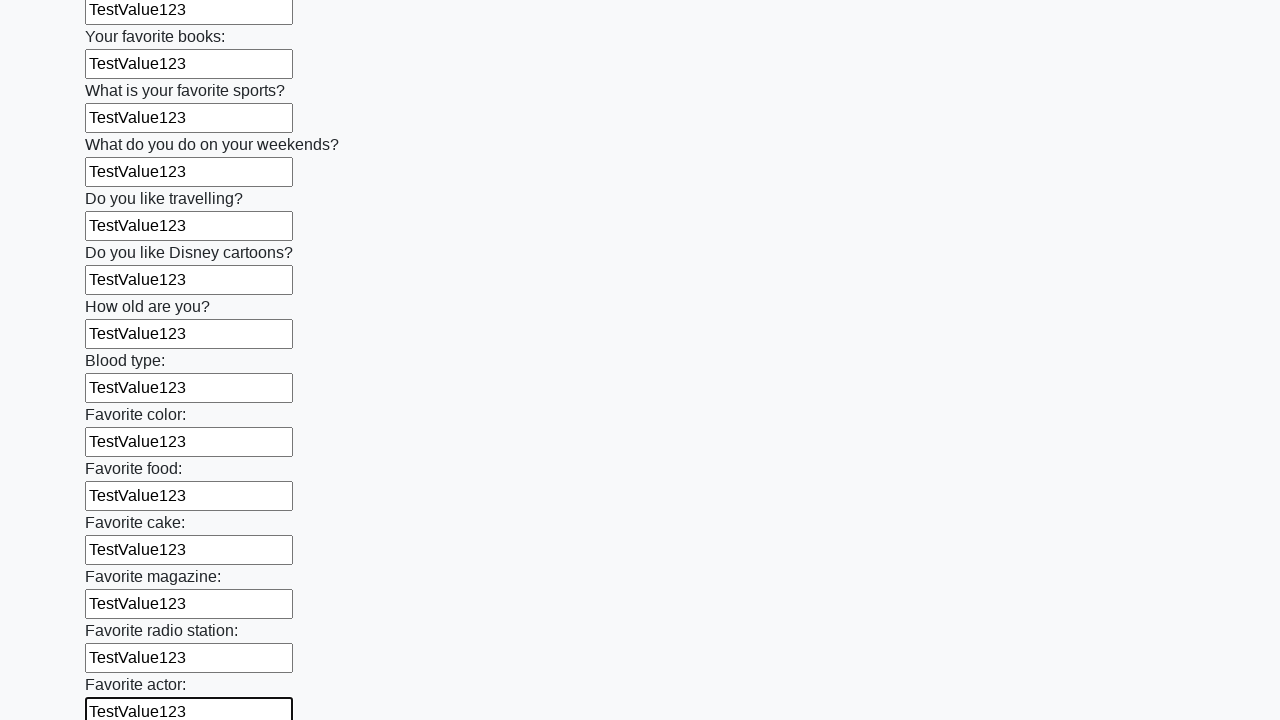

Filled text input field 26 of 100 with 'TestValue123' on input[type="text"] >> nth=25
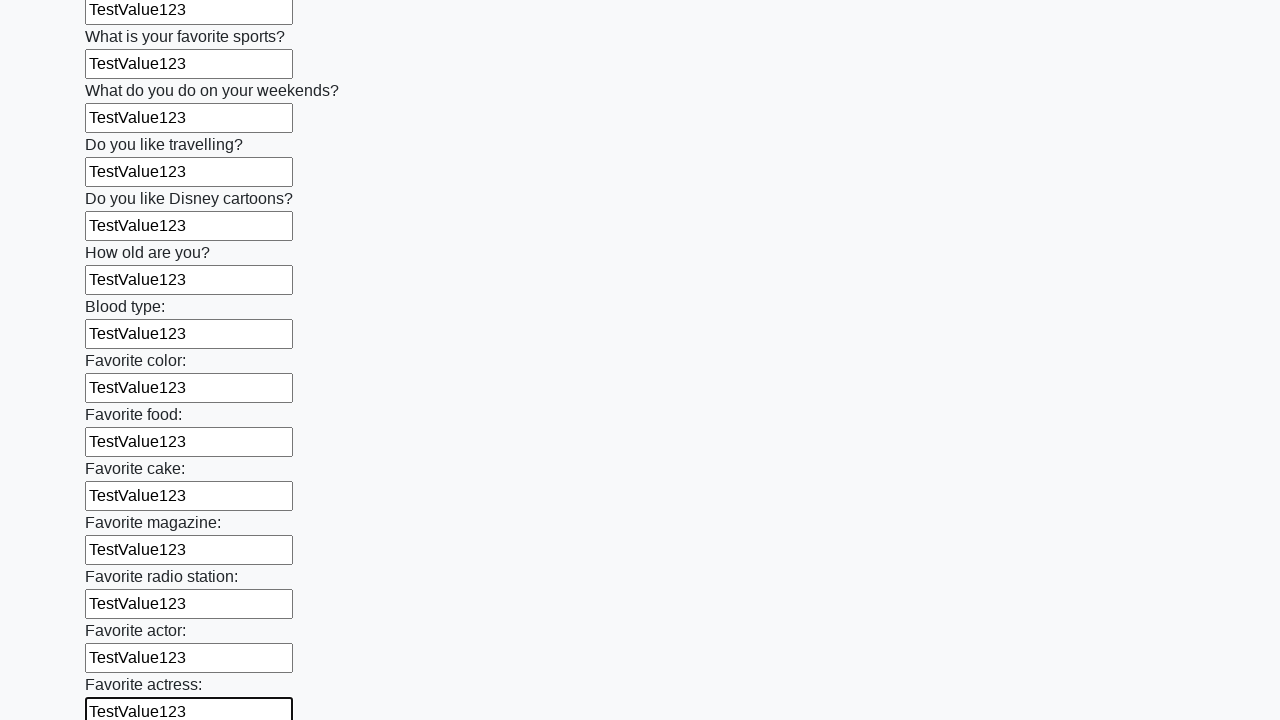

Filled text input field 27 of 100 with 'TestValue123' on input[type="text"] >> nth=26
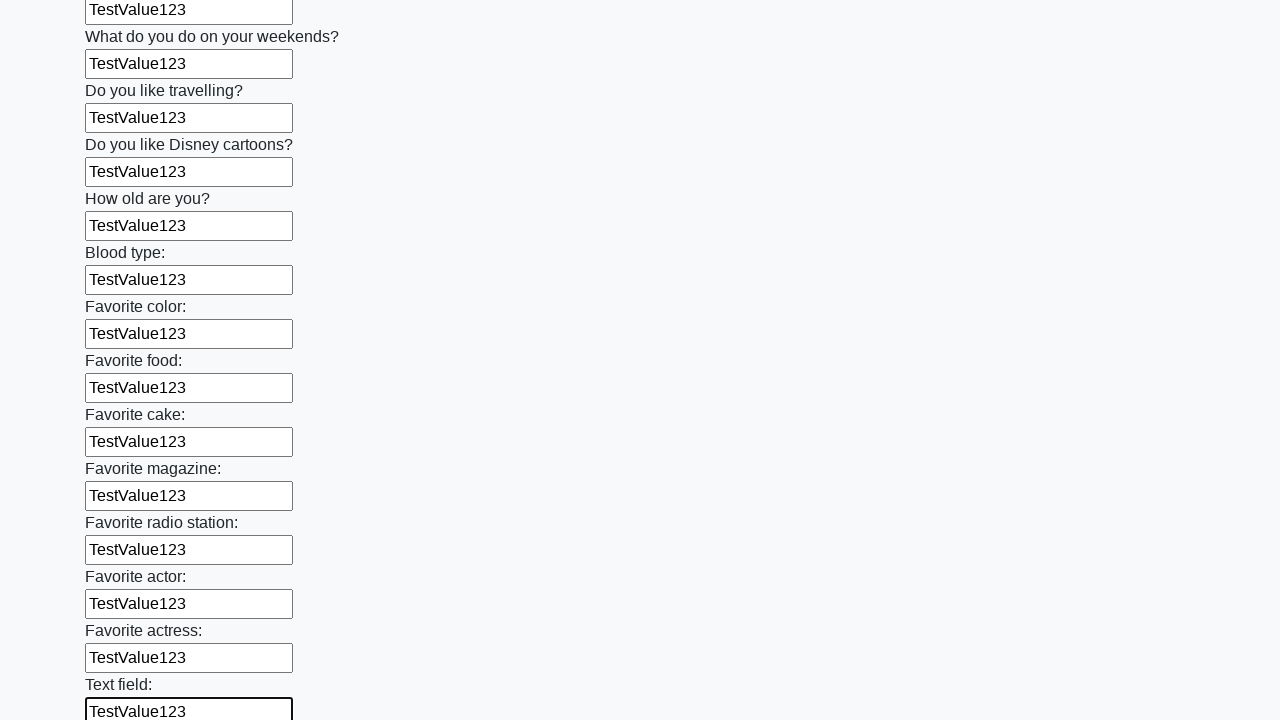

Filled text input field 28 of 100 with 'TestValue123' on input[type="text"] >> nth=27
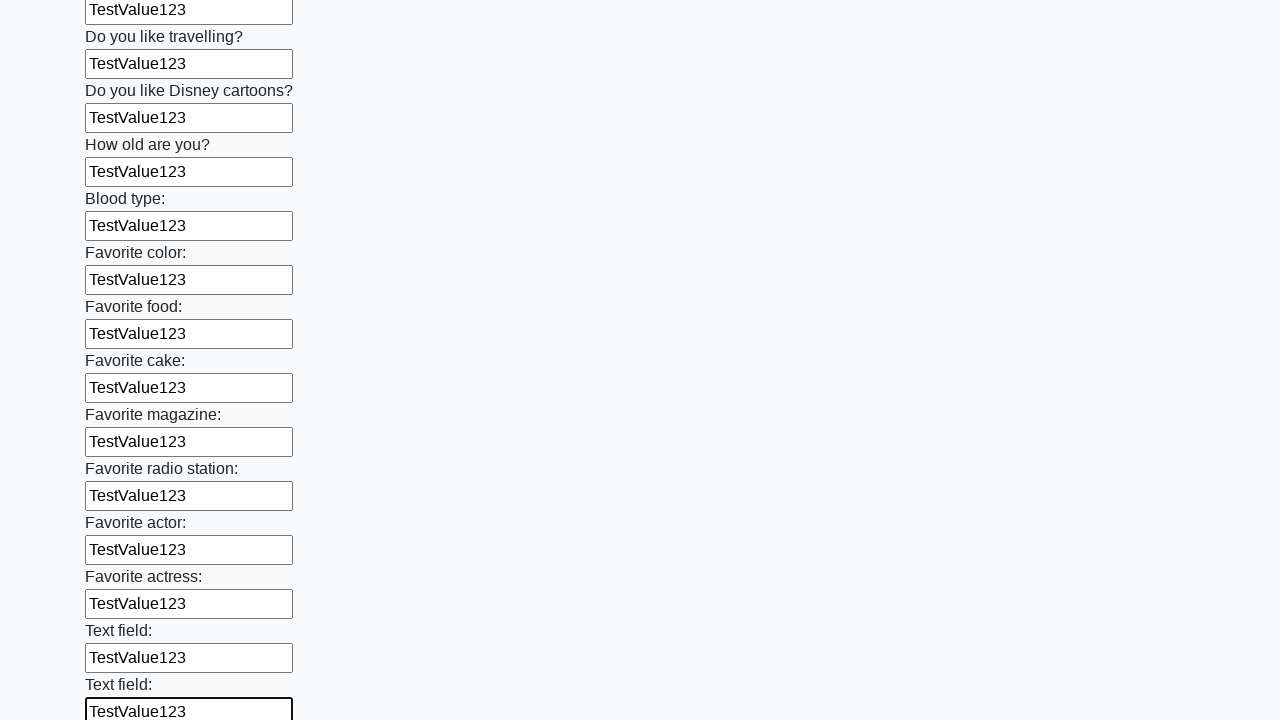

Filled text input field 29 of 100 with 'TestValue123' on input[type="text"] >> nth=28
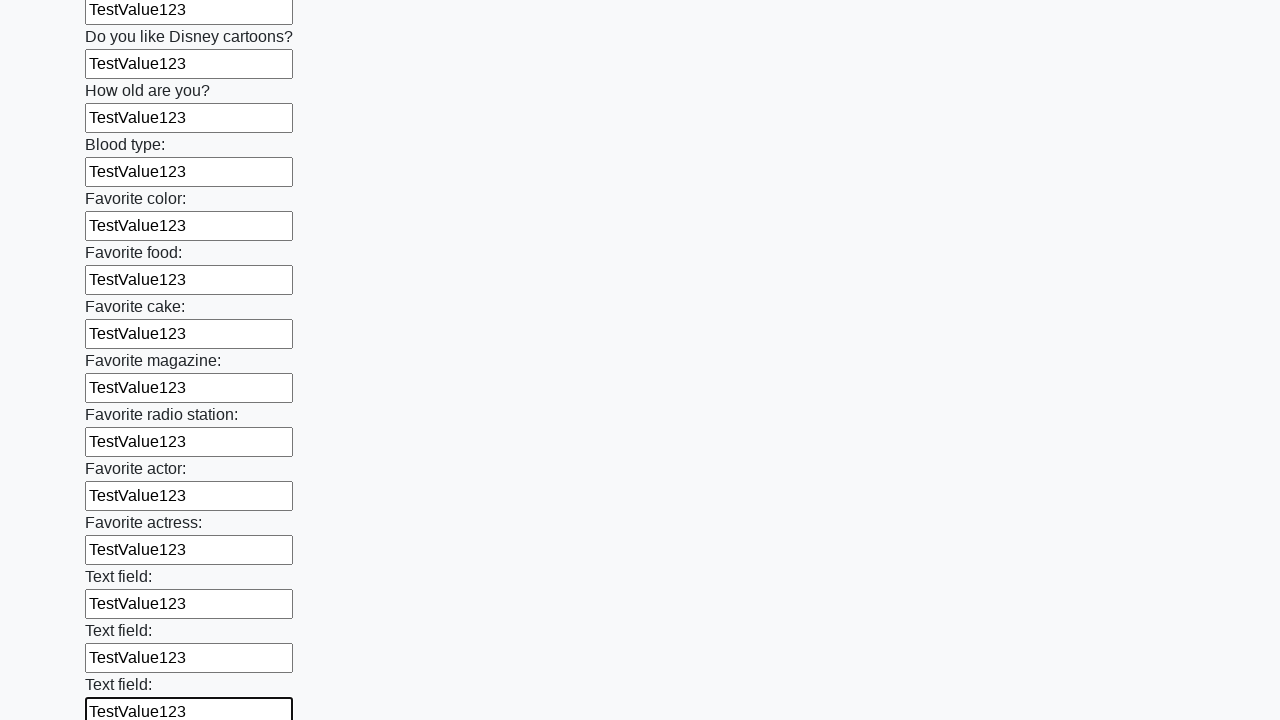

Filled text input field 30 of 100 with 'TestValue123' on input[type="text"] >> nth=29
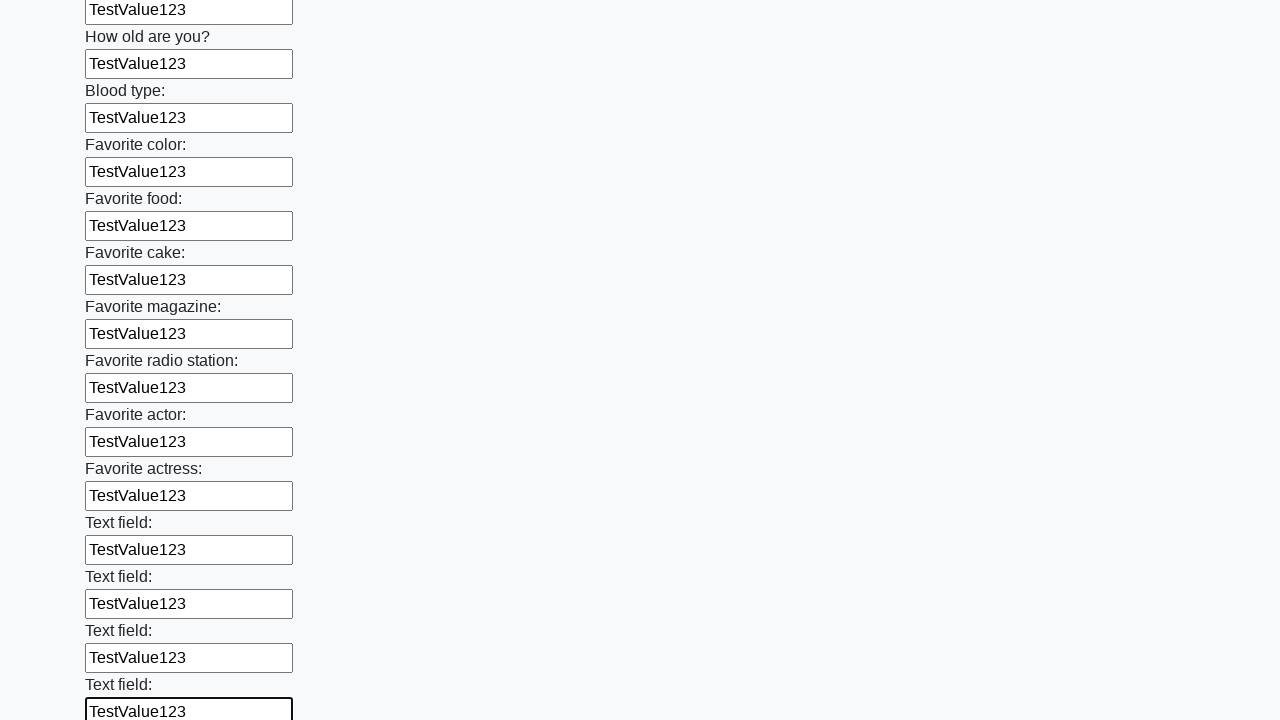

Filled text input field 31 of 100 with 'TestValue123' on input[type="text"] >> nth=30
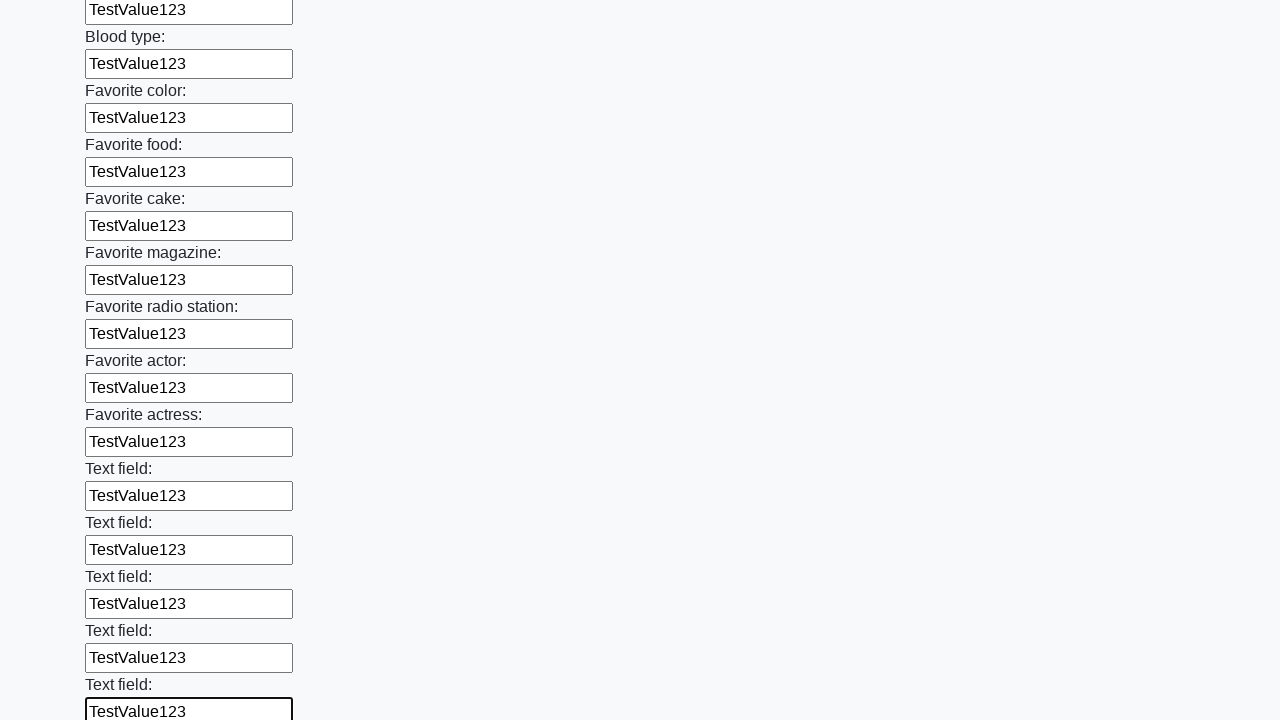

Filled text input field 32 of 100 with 'TestValue123' on input[type="text"] >> nth=31
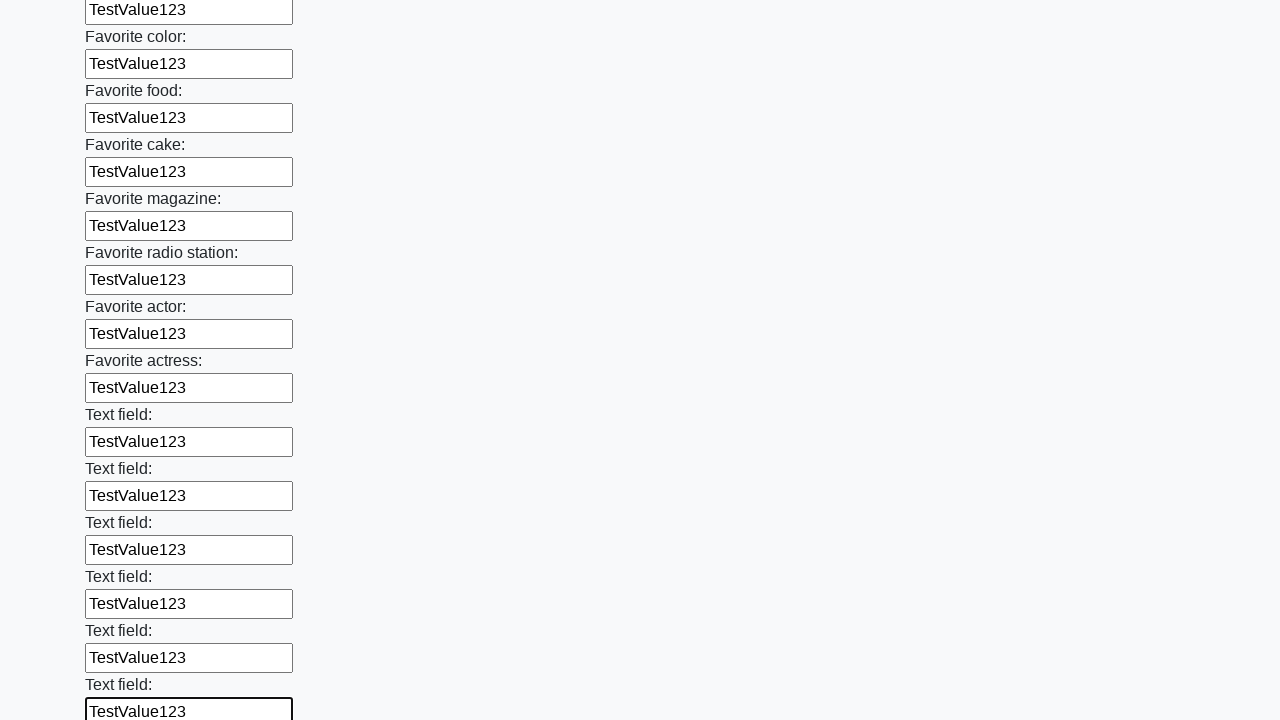

Filled text input field 33 of 100 with 'TestValue123' on input[type="text"] >> nth=32
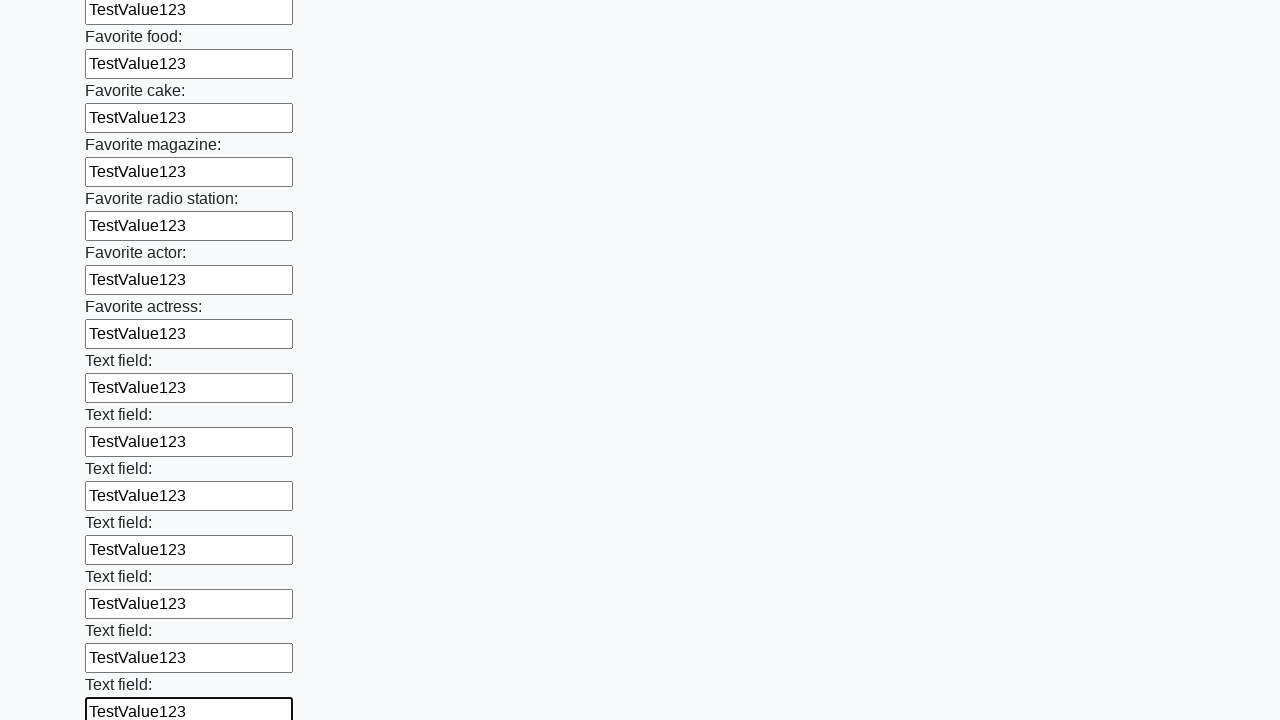

Filled text input field 34 of 100 with 'TestValue123' on input[type="text"] >> nth=33
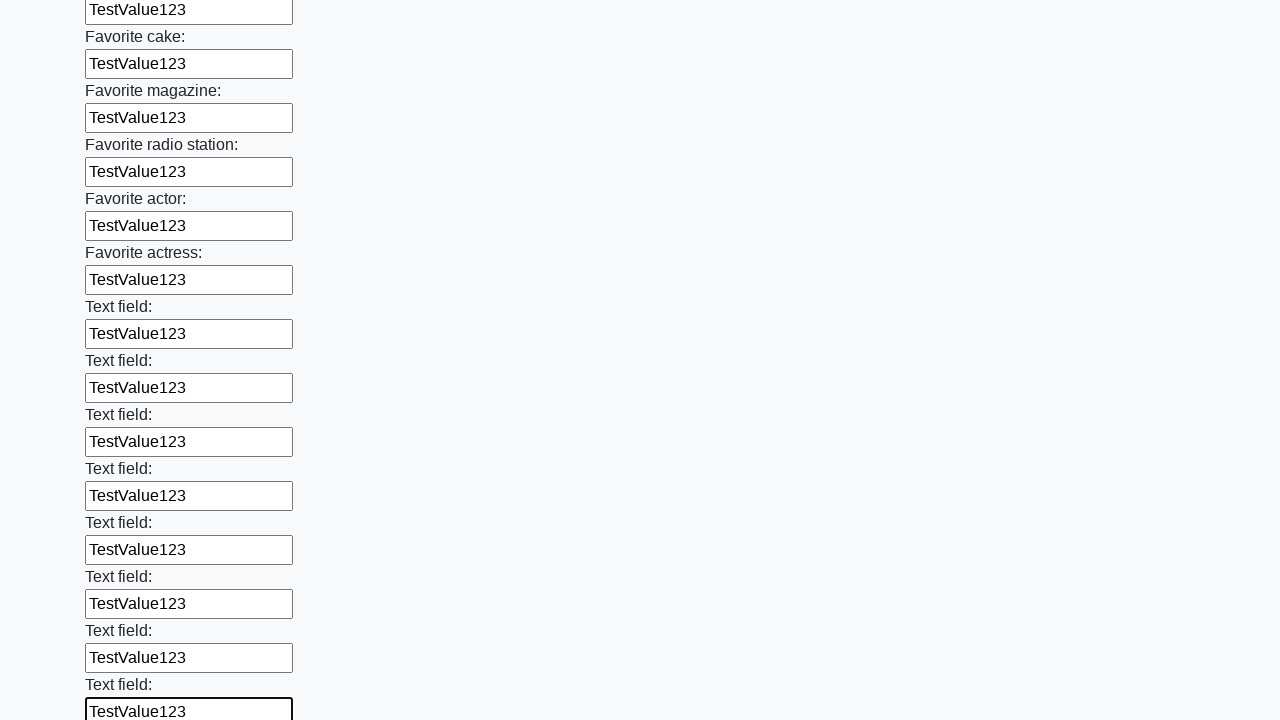

Filled text input field 35 of 100 with 'TestValue123' on input[type="text"] >> nth=34
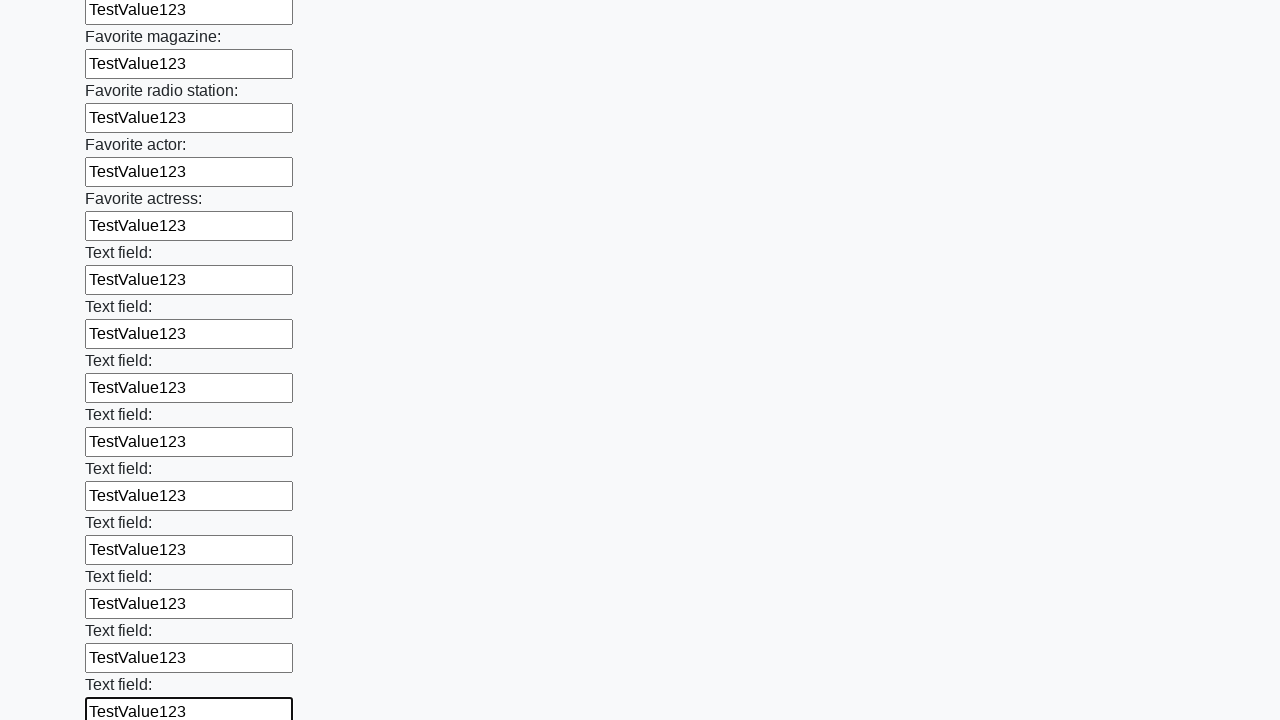

Filled text input field 36 of 100 with 'TestValue123' on input[type="text"] >> nth=35
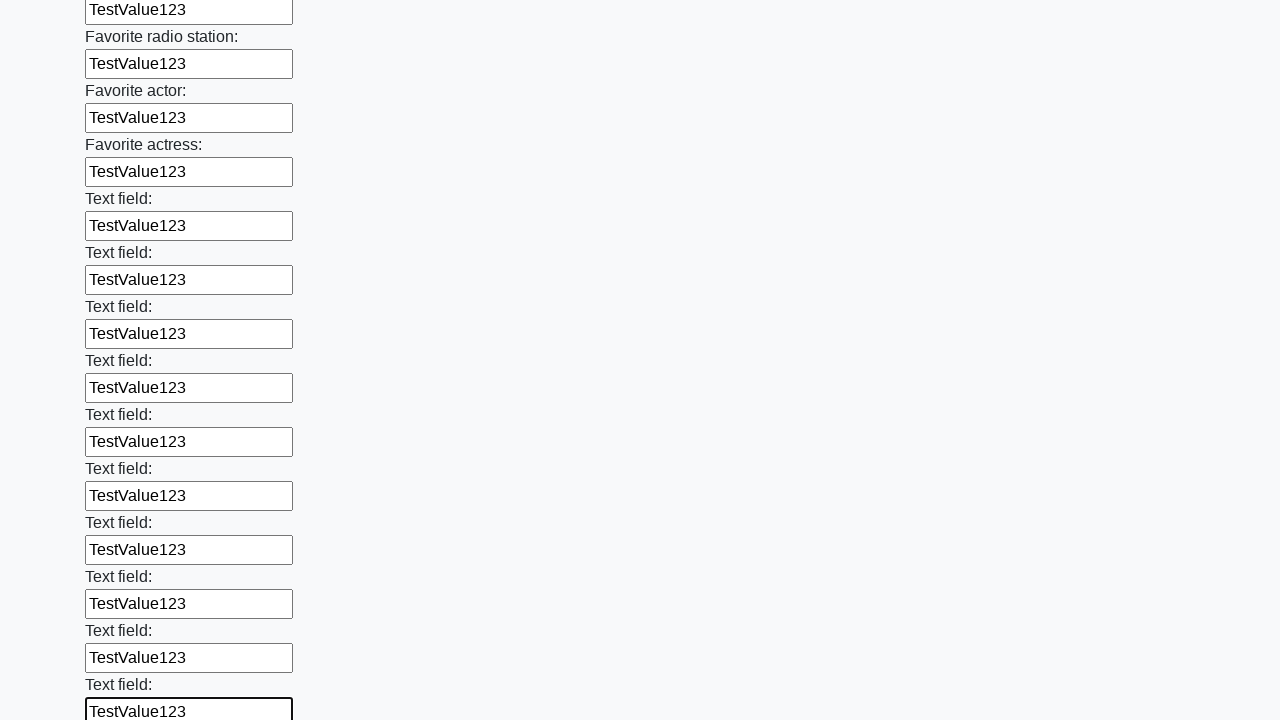

Filled text input field 37 of 100 with 'TestValue123' on input[type="text"] >> nth=36
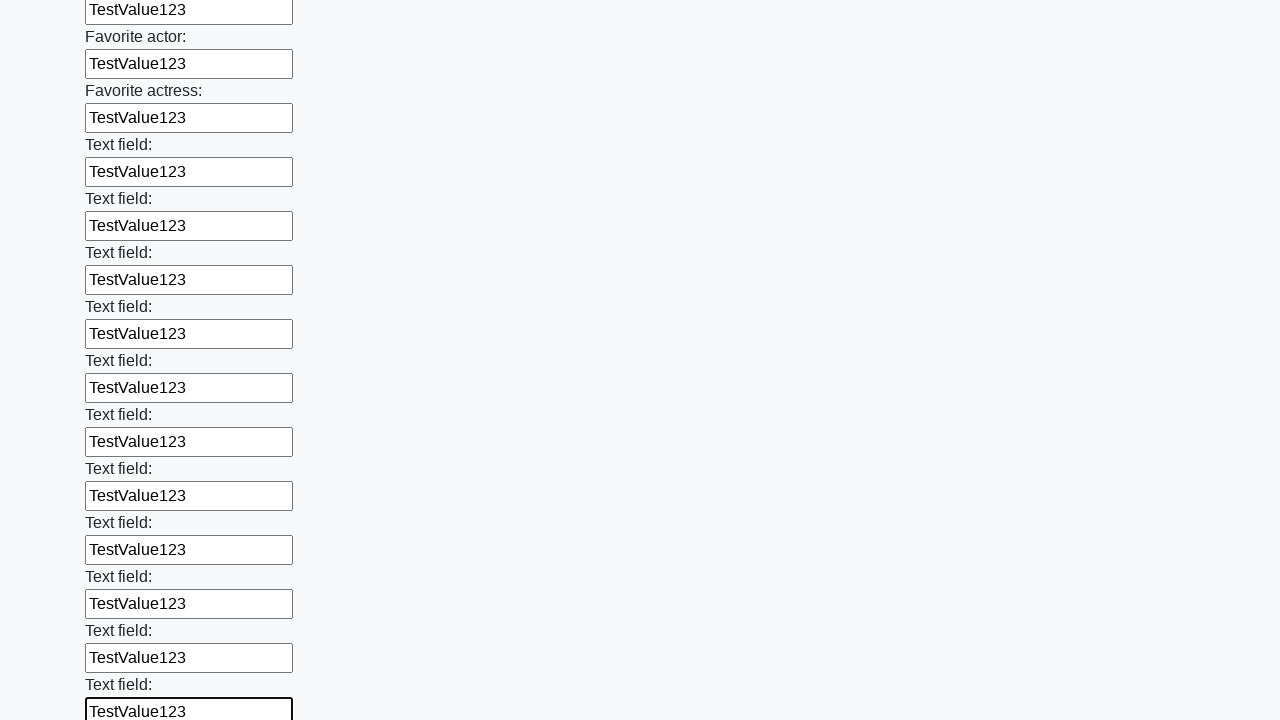

Filled text input field 38 of 100 with 'TestValue123' on input[type="text"] >> nth=37
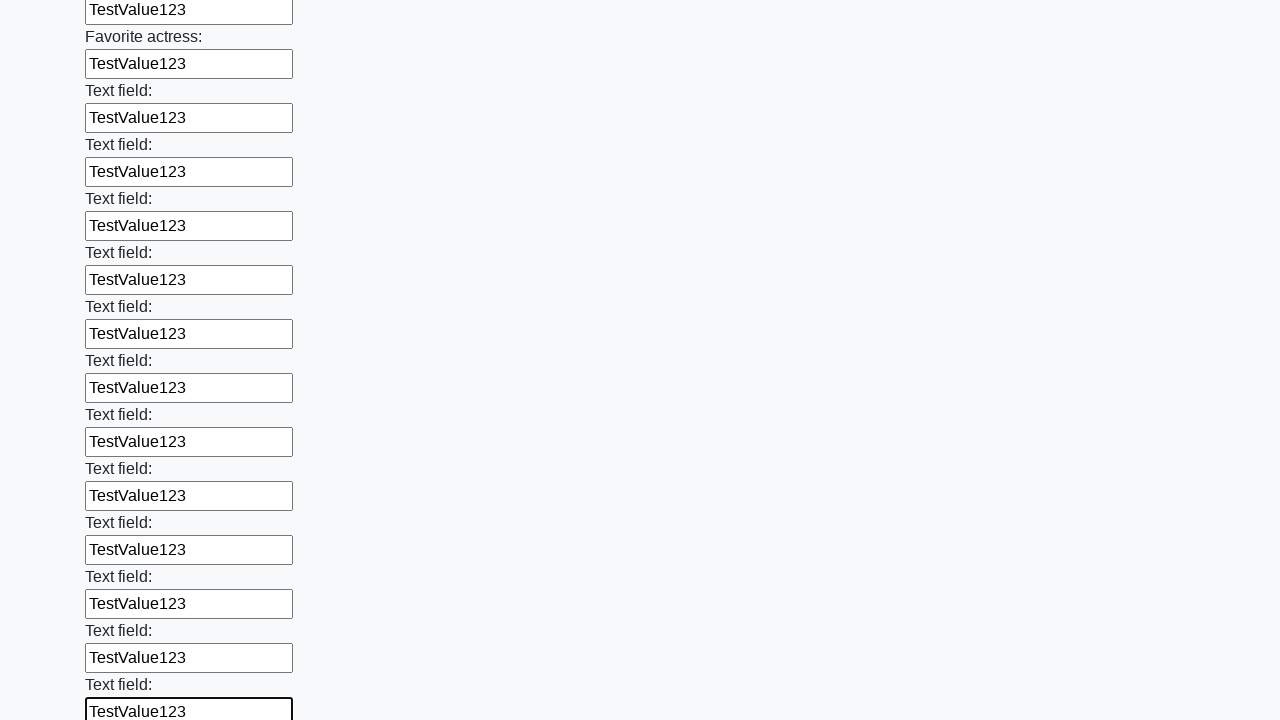

Filled text input field 39 of 100 with 'TestValue123' on input[type="text"] >> nth=38
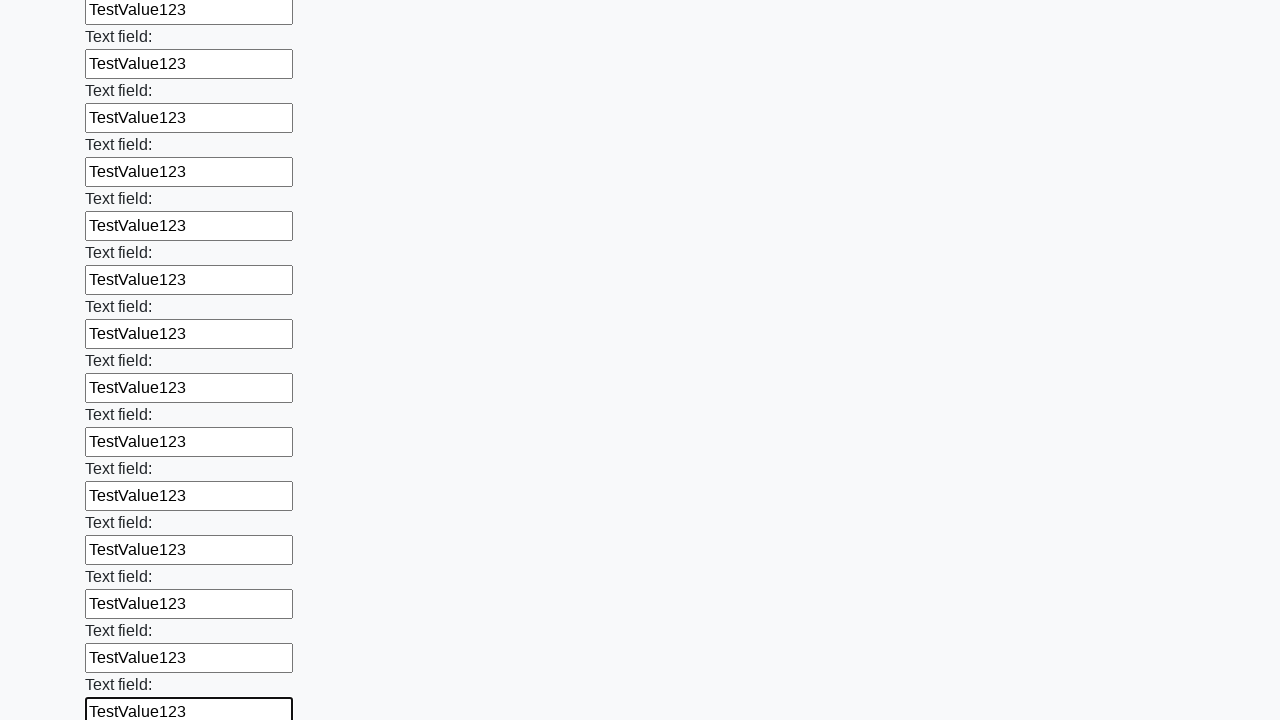

Filled text input field 40 of 100 with 'TestValue123' on input[type="text"] >> nth=39
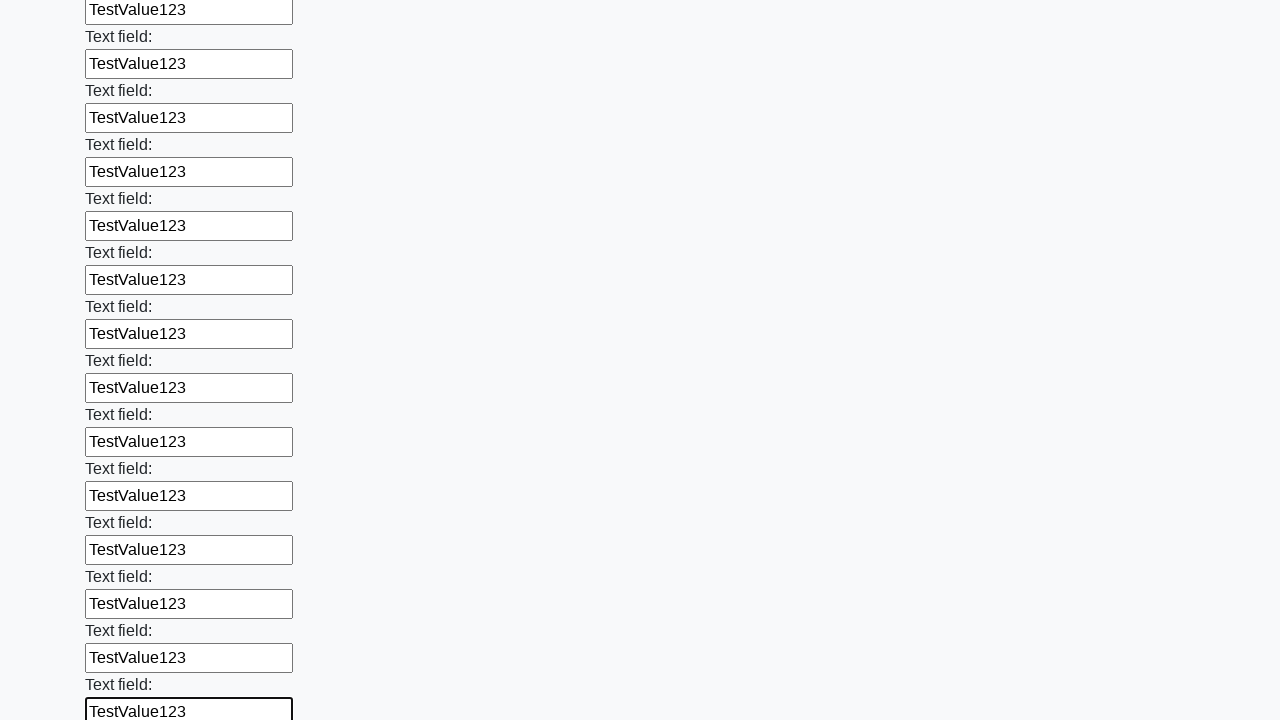

Filled text input field 41 of 100 with 'TestValue123' on input[type="text"] >> nth=40
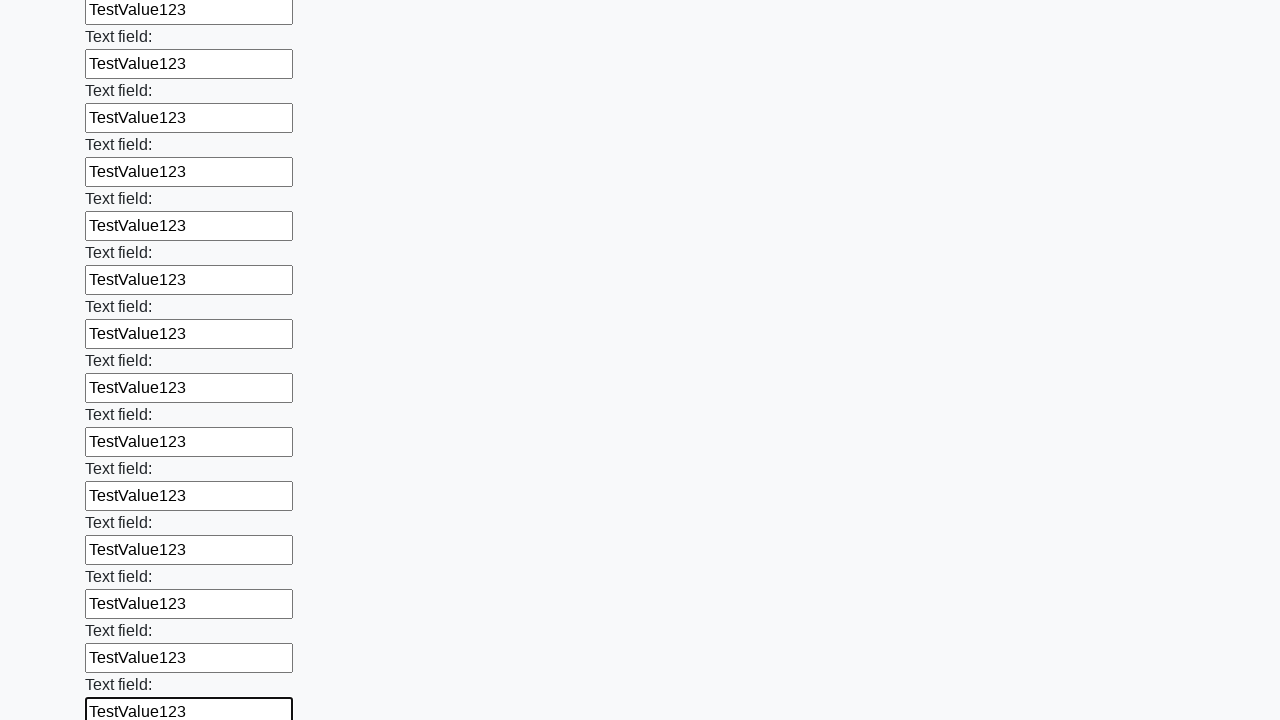

Filled text input field 42 of 100 with 'TestValue123' on input[type="text"] >> nth=41
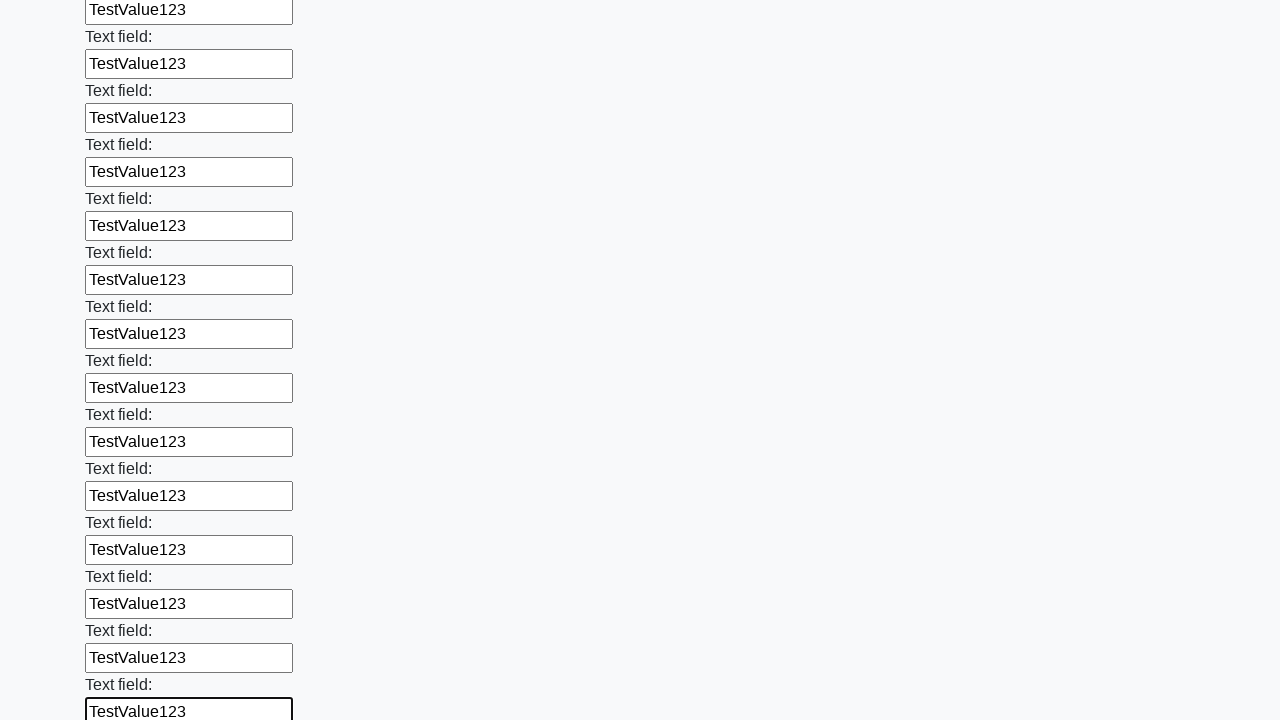

Filled text input field 43 of 100 with 'TestValue123' on input[type="text"] >> nth=42
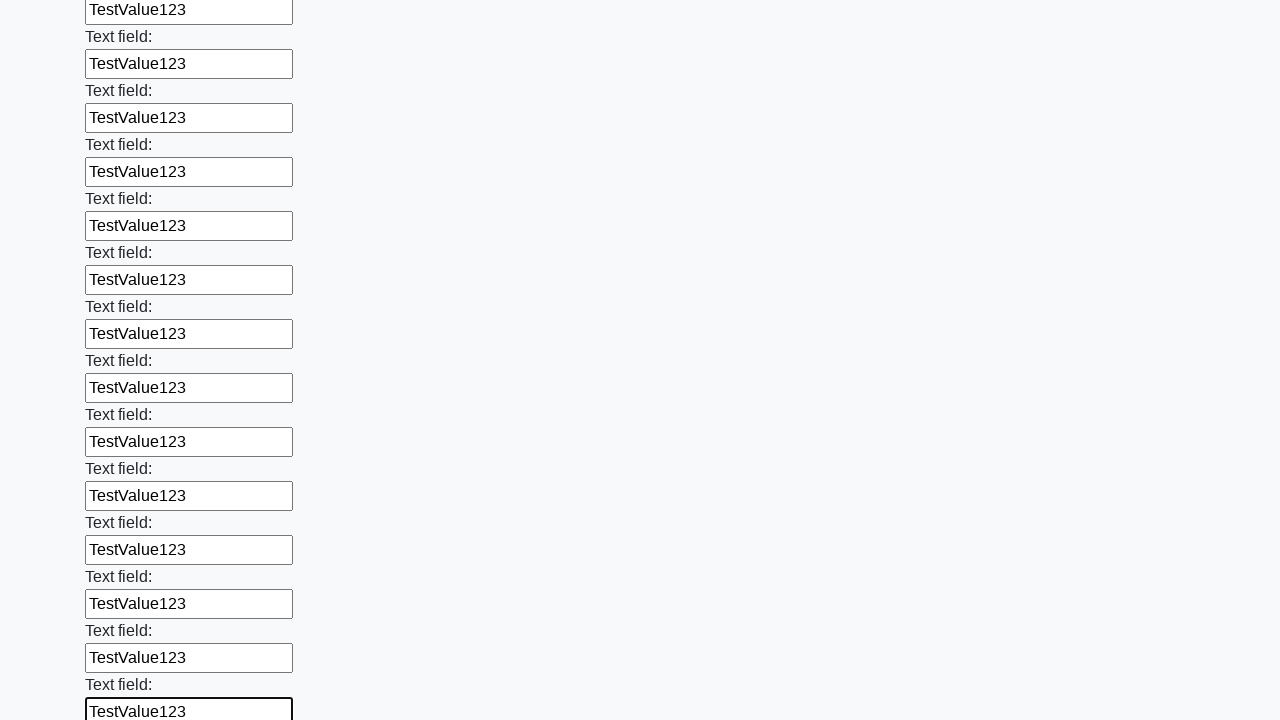

Filled text input field 44 of 100 with 'TestValue123' on input[type="text"] >> nth=43
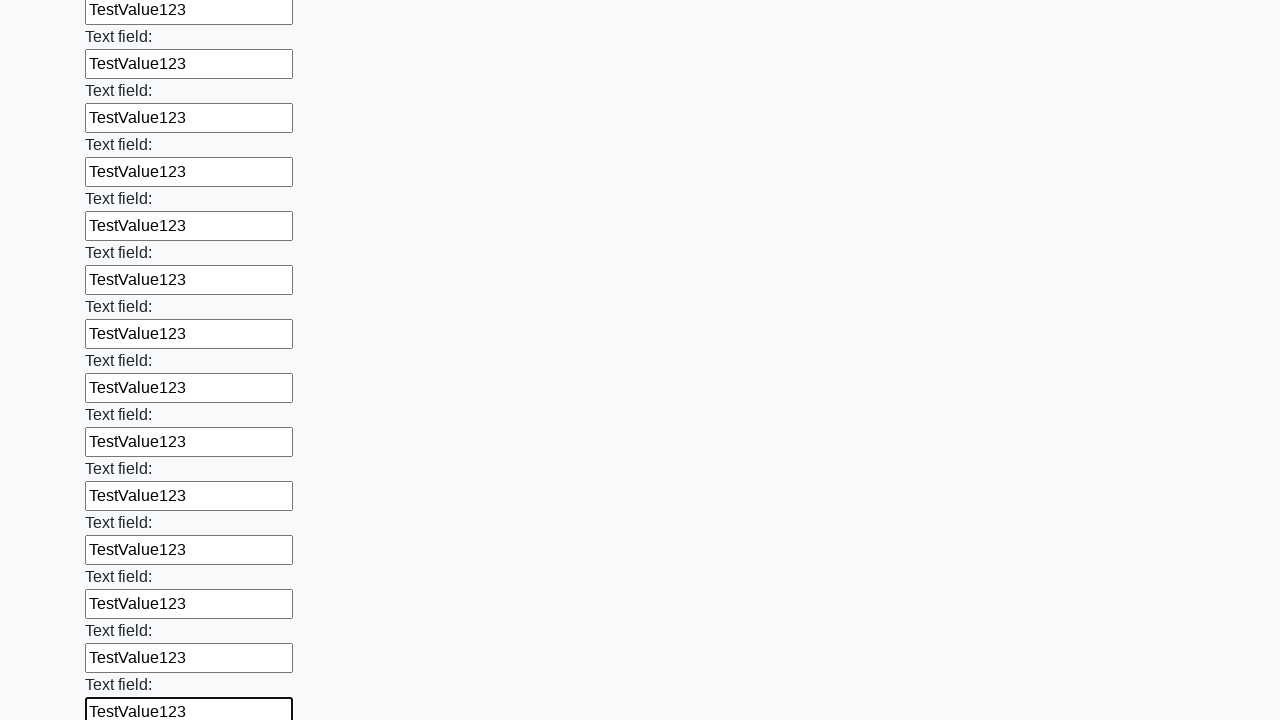

Filled text input field 45 of 100 with 'TestValue123' on input[type="text"] >> nth=44
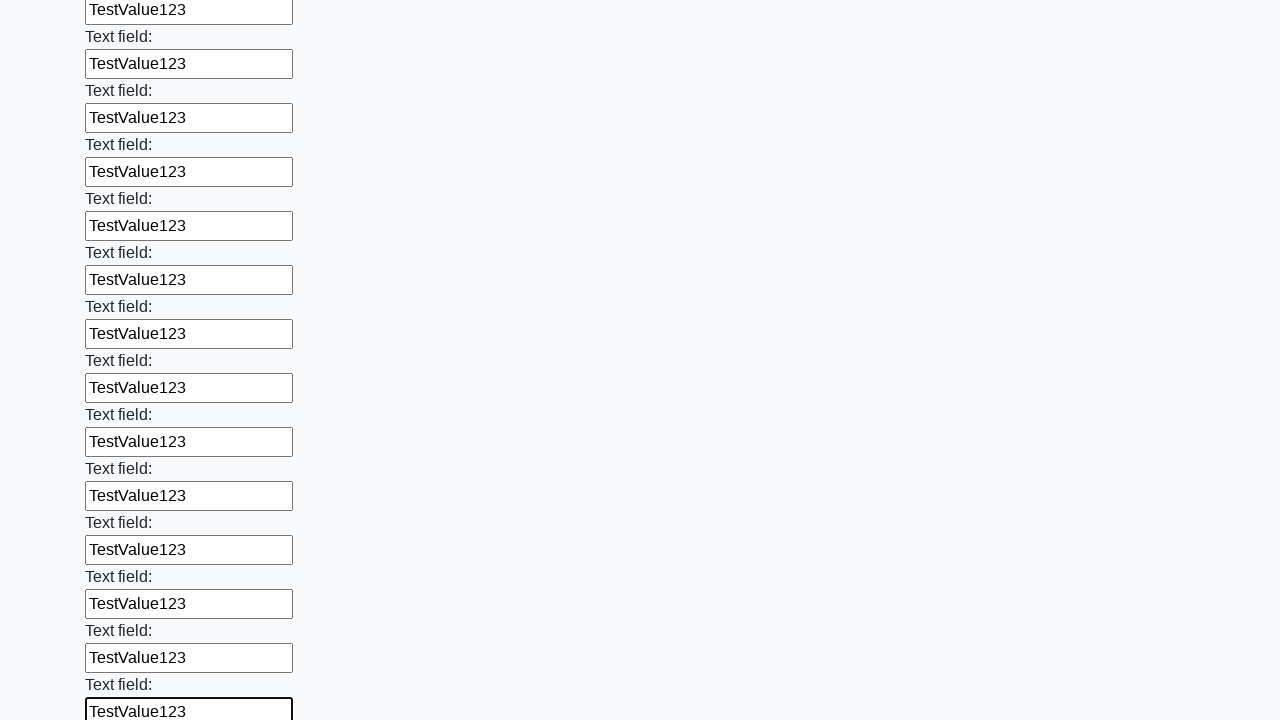

Filled text input field 46 of 100 with 'TestValue123' on input[type="text"] >> nth=45
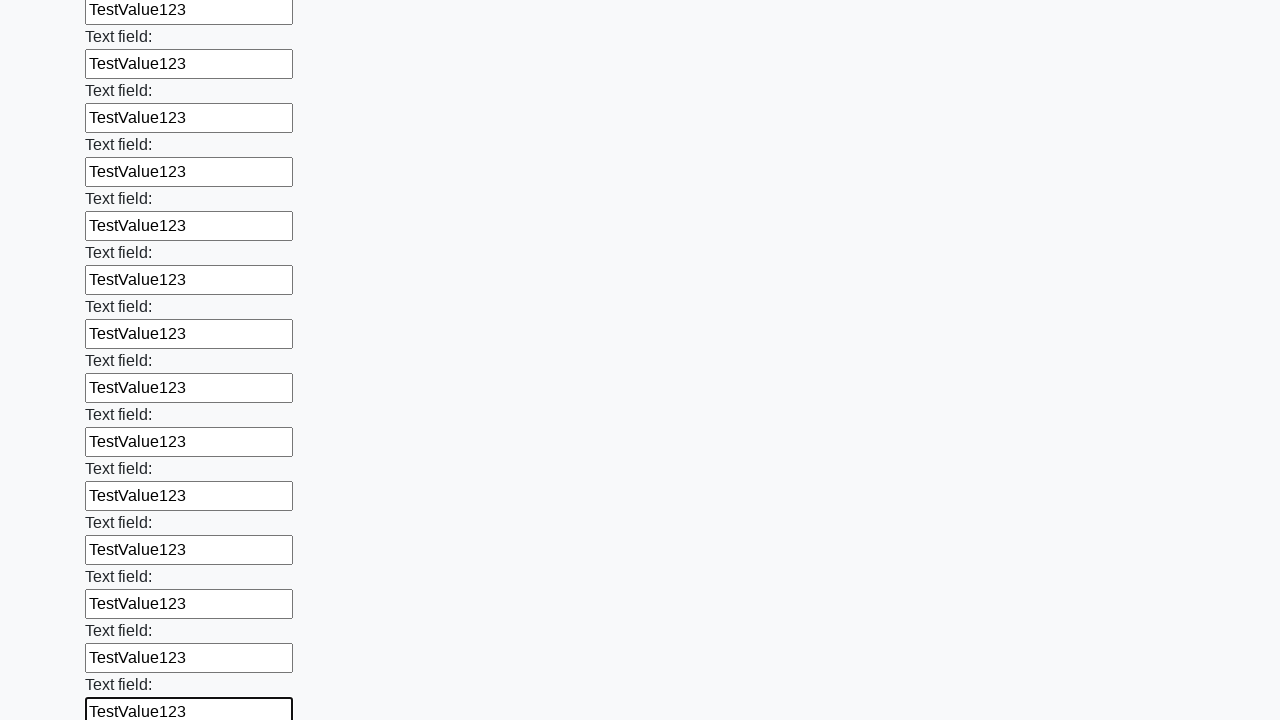

Filled text input field 47 of 100 with 'TestValue123' on input[type="text"] >> nth=46
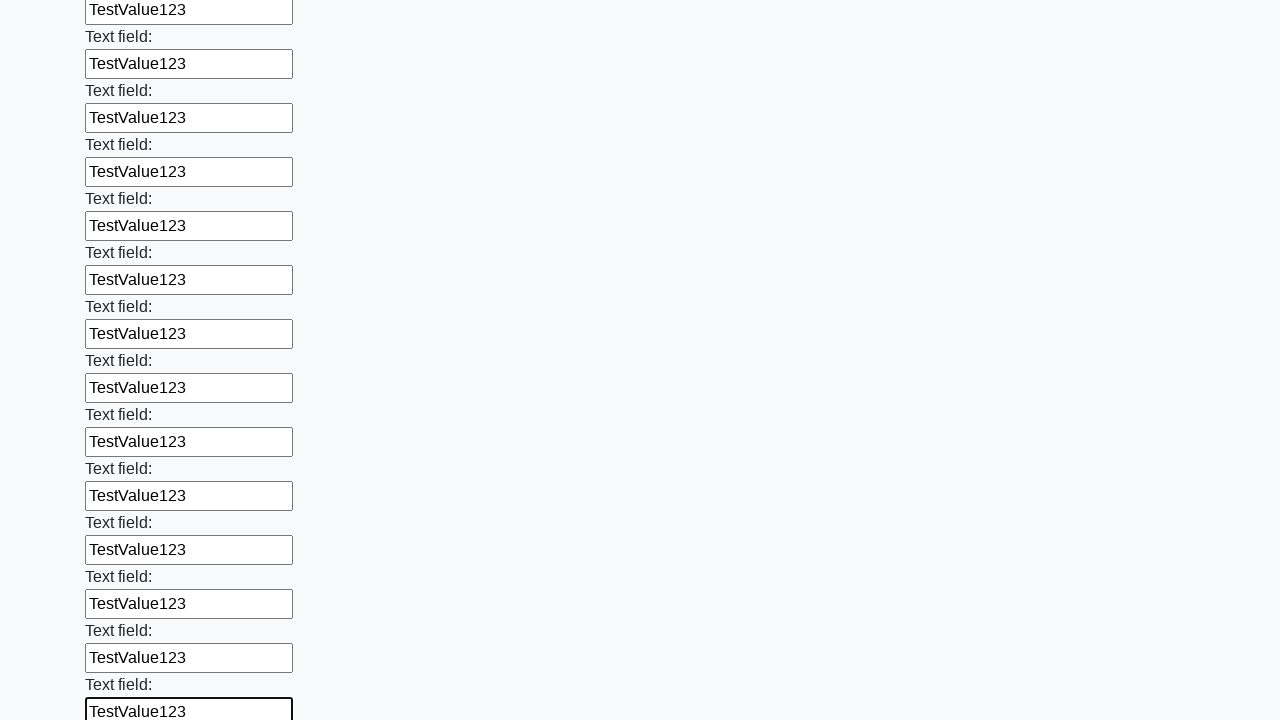

Filled text input field 48 of 100 with 'TestValue123' on input[type="text"] >> nth=47
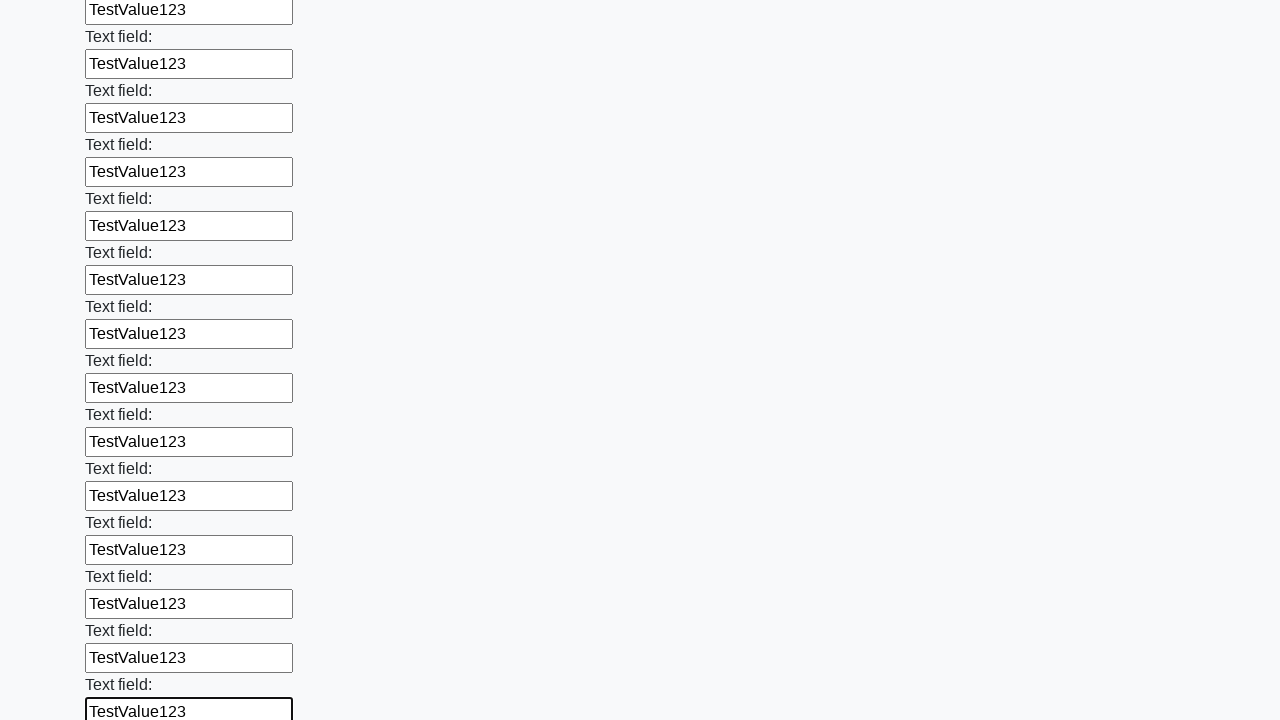

Filled text input field 49 of 100 with 'TestValue123' on input[type="text"] >> nth=48
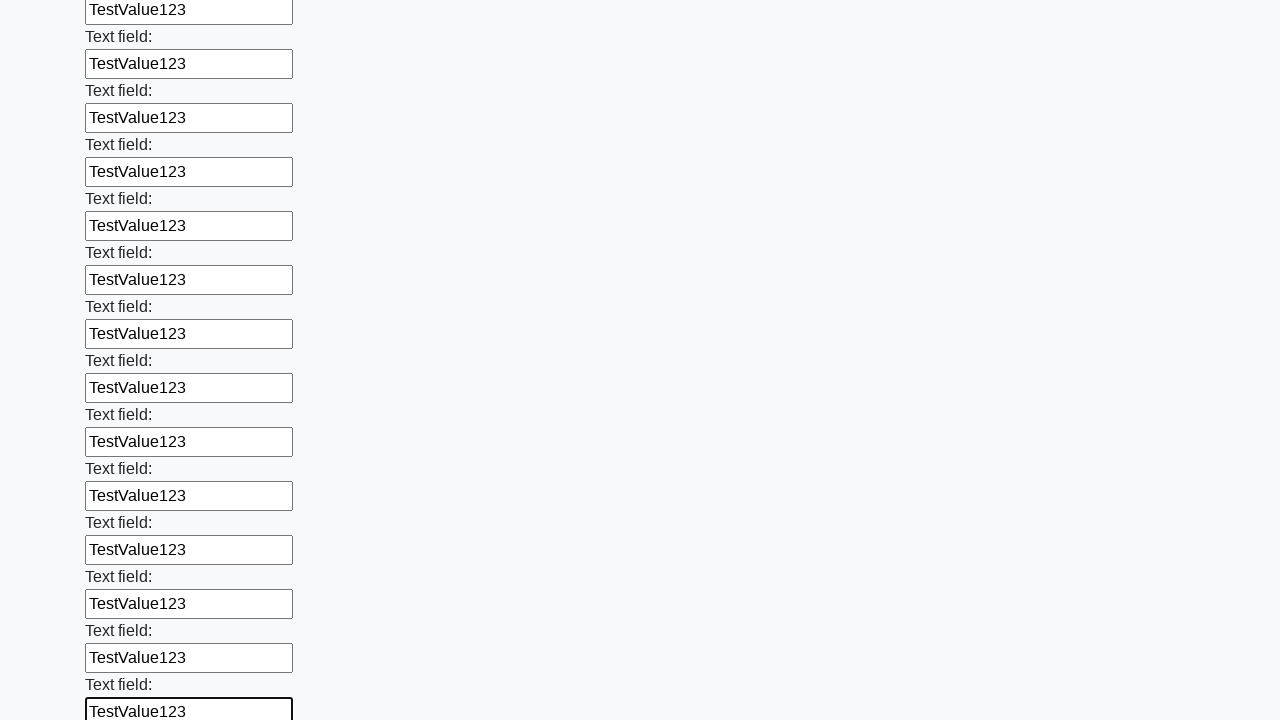

Filled text input field 50 of 100 with 'TestValue123' on input[type="text"] >> nth=49
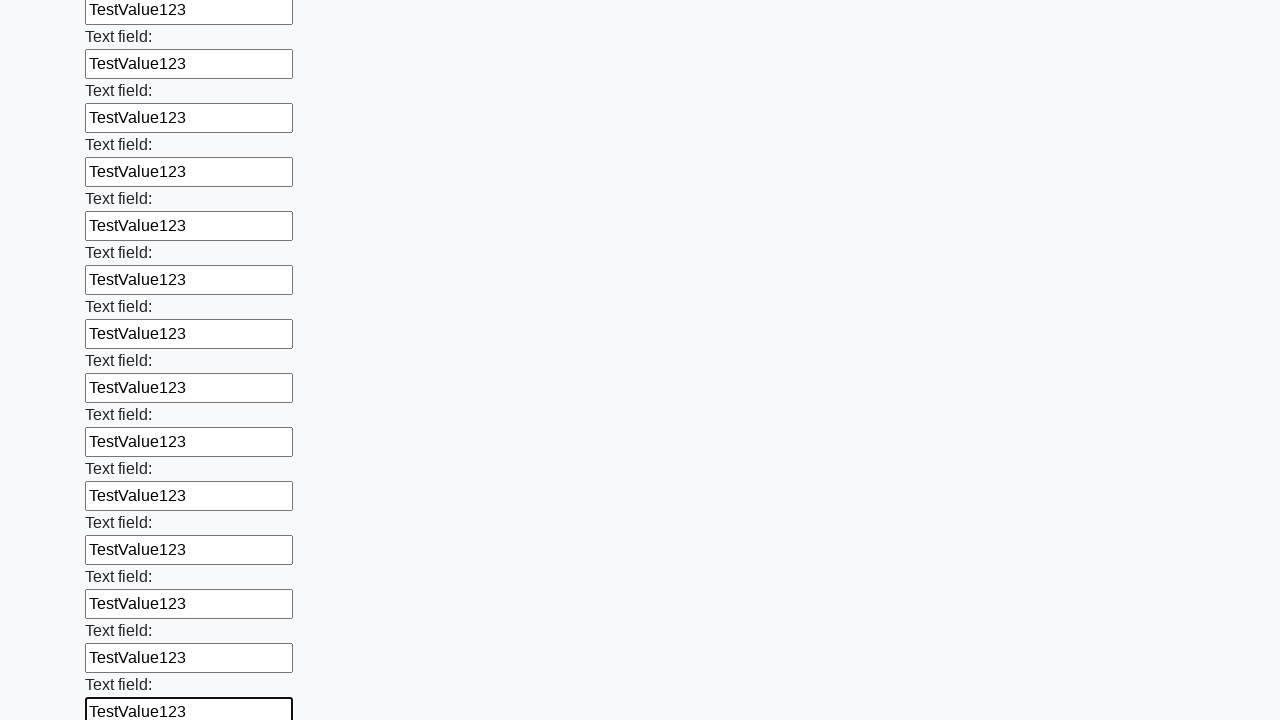

Filled text input field 51 of 100 with 'TestValue123' on input[type="text"] >> nth=50
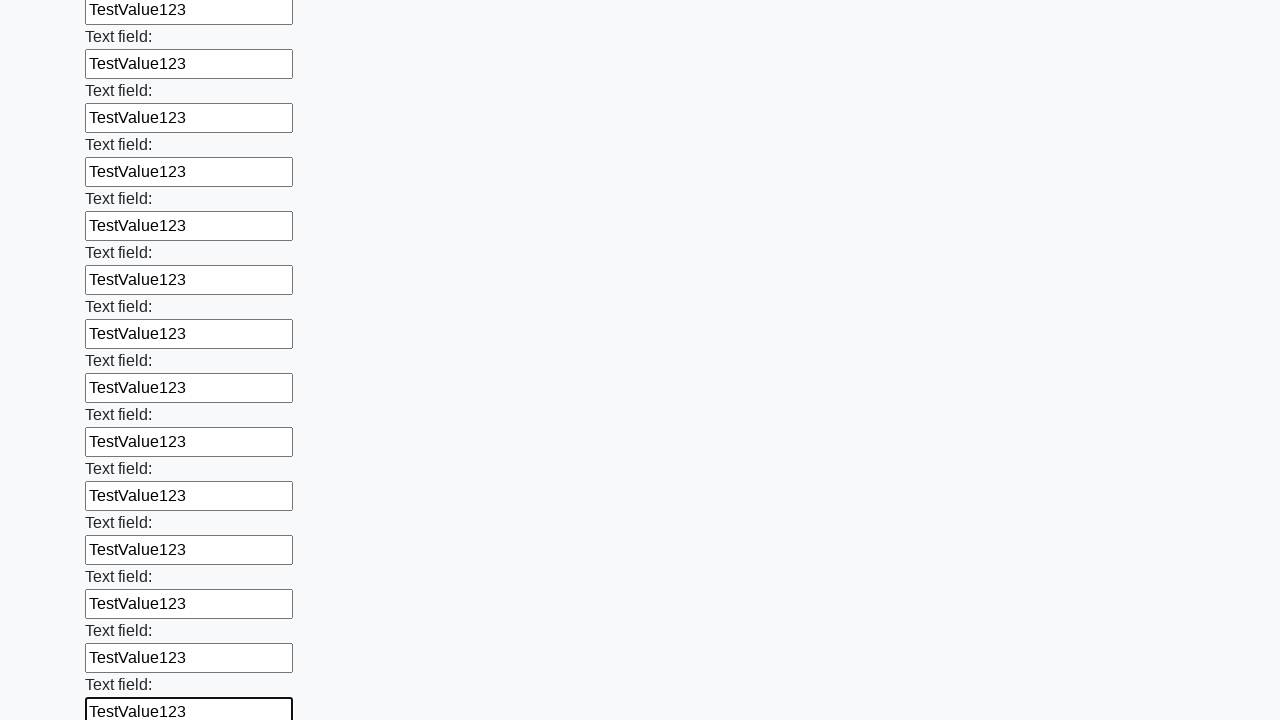

Filled text input field 52 of 100 with 'TestValue123' on input[type="text"] >> nth=51
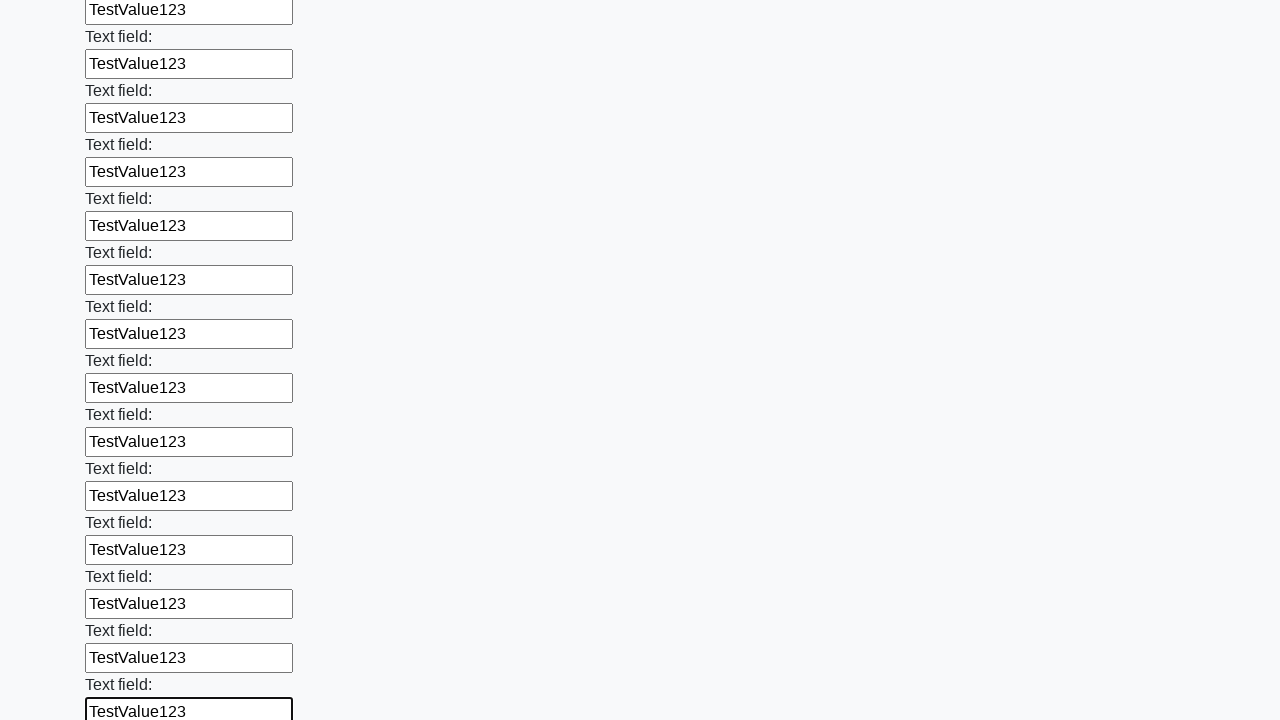

Filled text input field 53 of 100 with 'TestValue123' on input[type="text"] >> nth=52
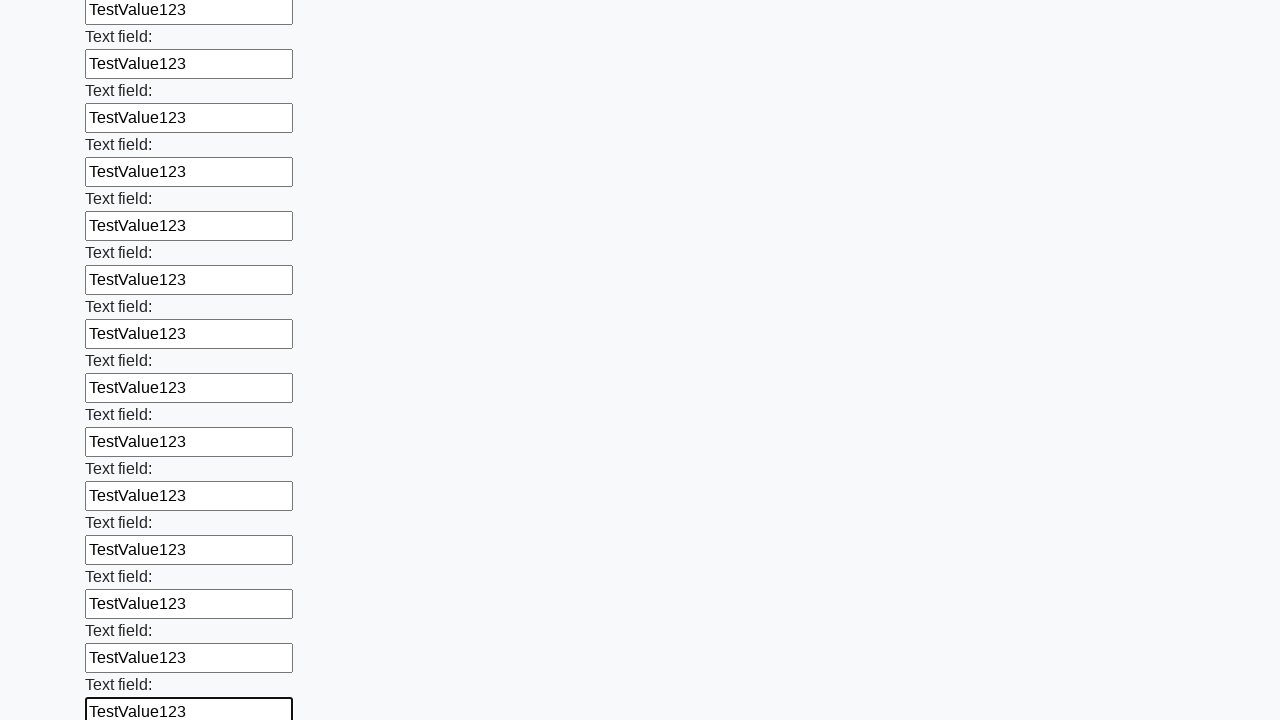

Filled text input field 54 of 100 with 'TestValue123' on input[type="text"] >> nth=53
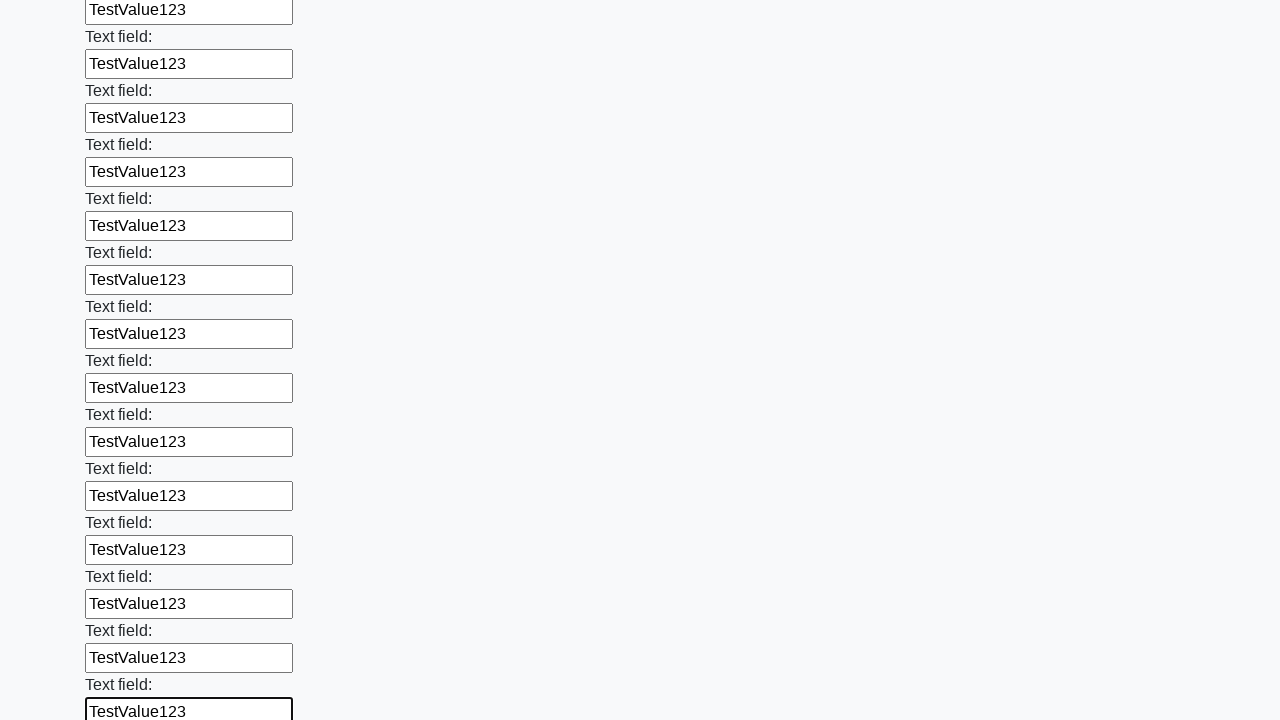

Filled text input field 55 of 100 with 'TestValue123' on input[type="text"] >> nth=54
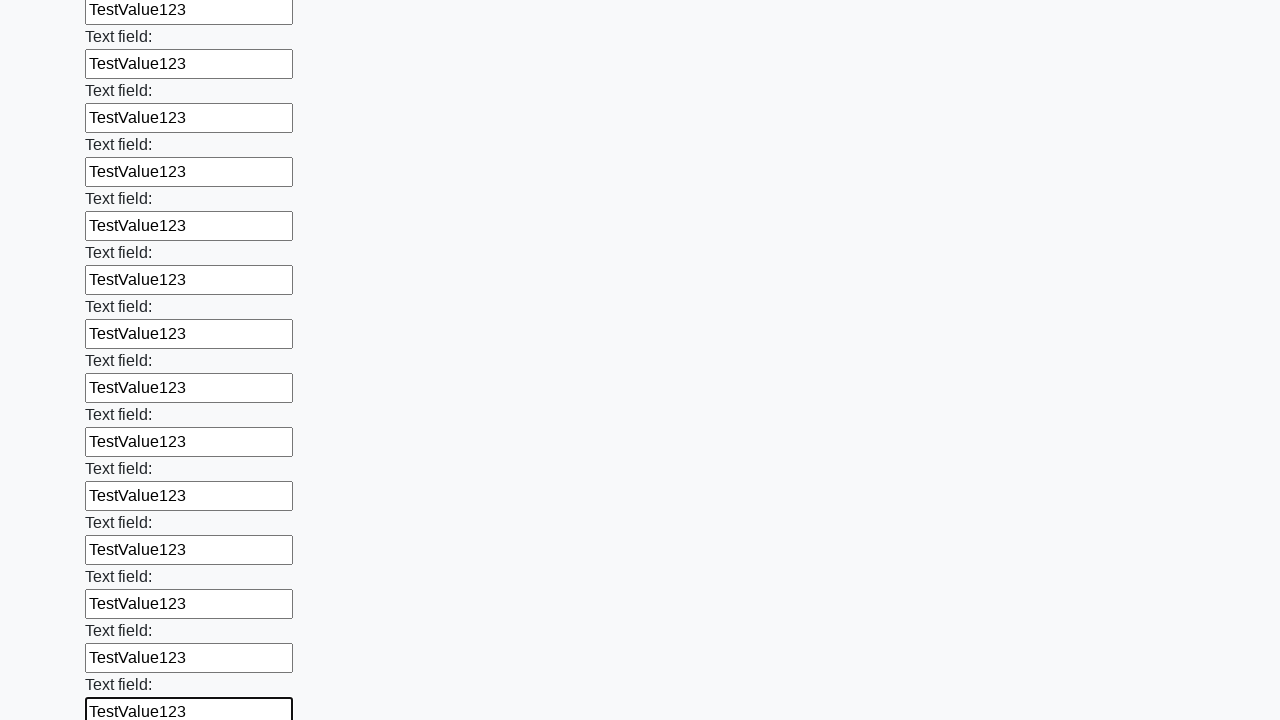

Filled text input field 56 of 100 with 'TestValue123' on input[type="text"] >> nth=55
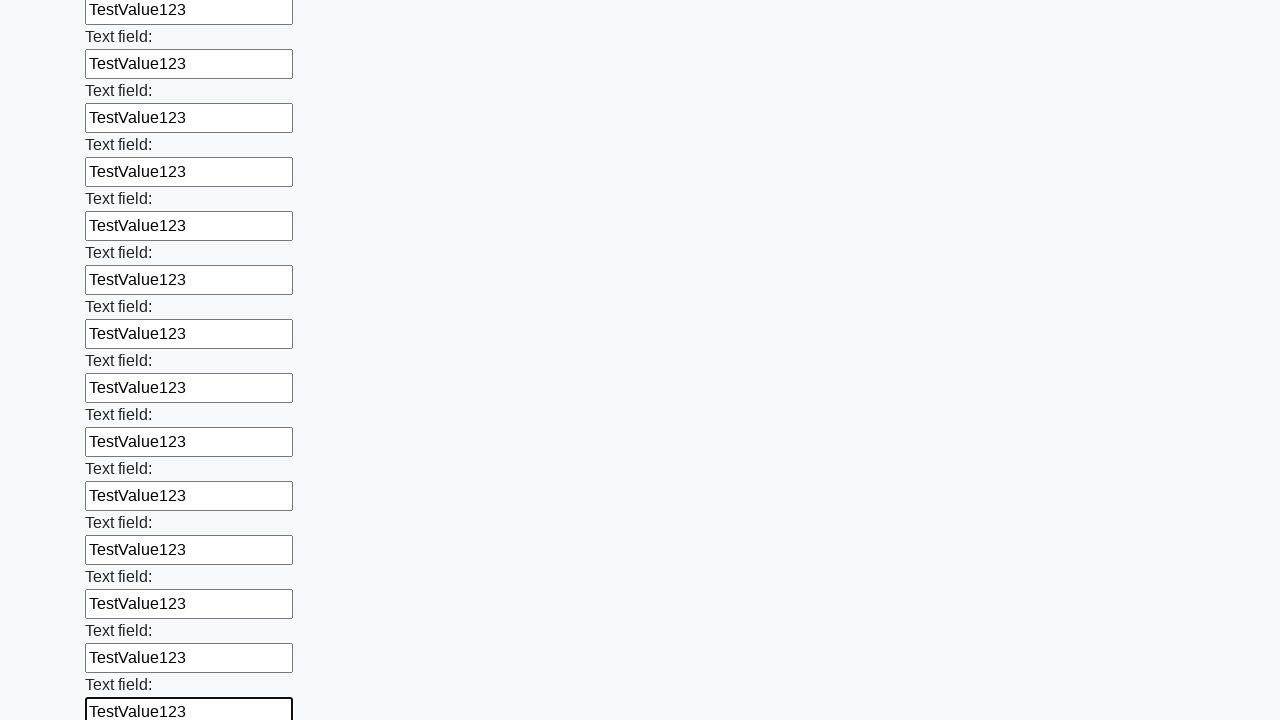

Filled text input field 57 of 100 with 'TestValue123' on input[type="text"] >> nth=56
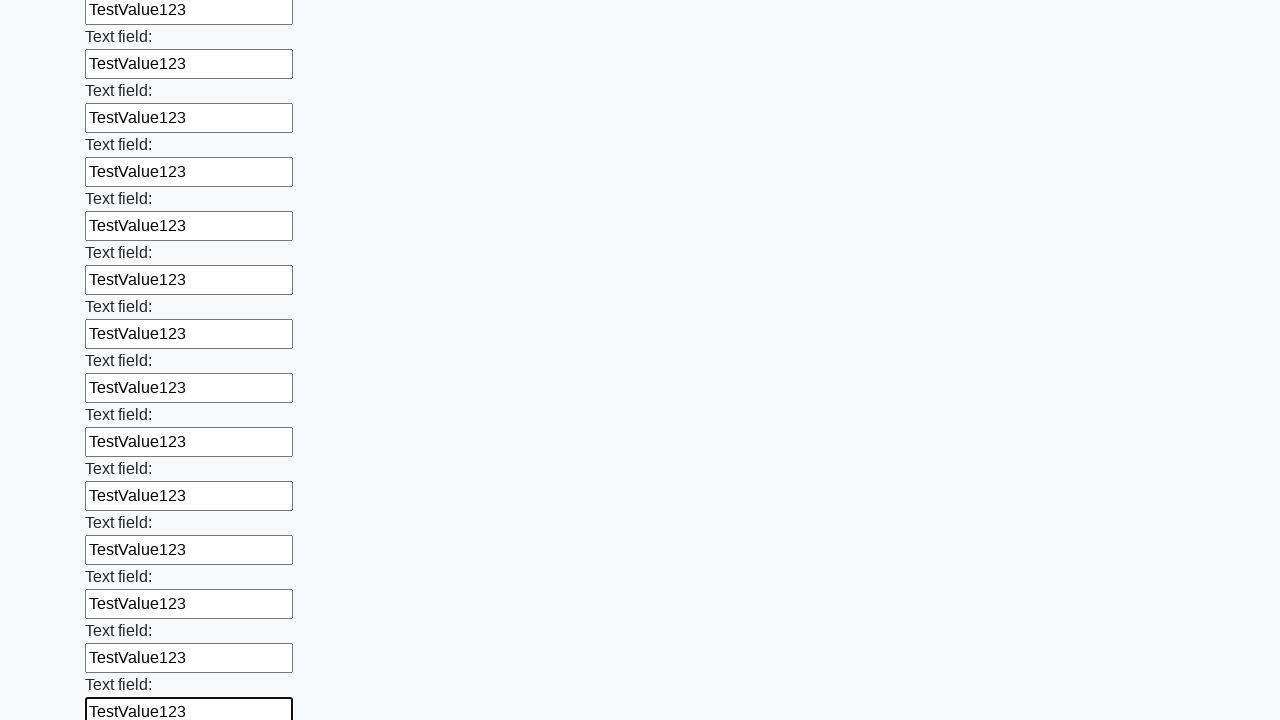

Filled text input field 58 of 100 with 'TestValue123' on input[type="text"] >> nth=57
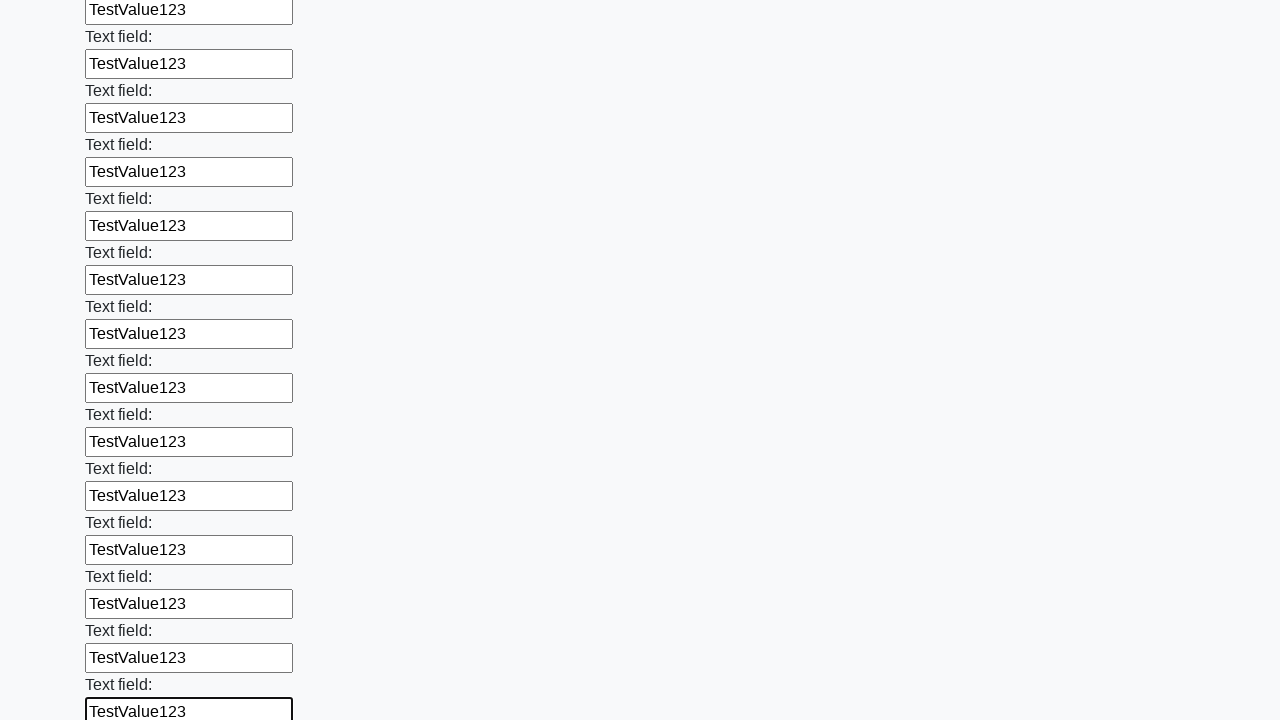

Filled text input field 59 of 100 with 'TestValue123' on input[type="text"] >> nth=58
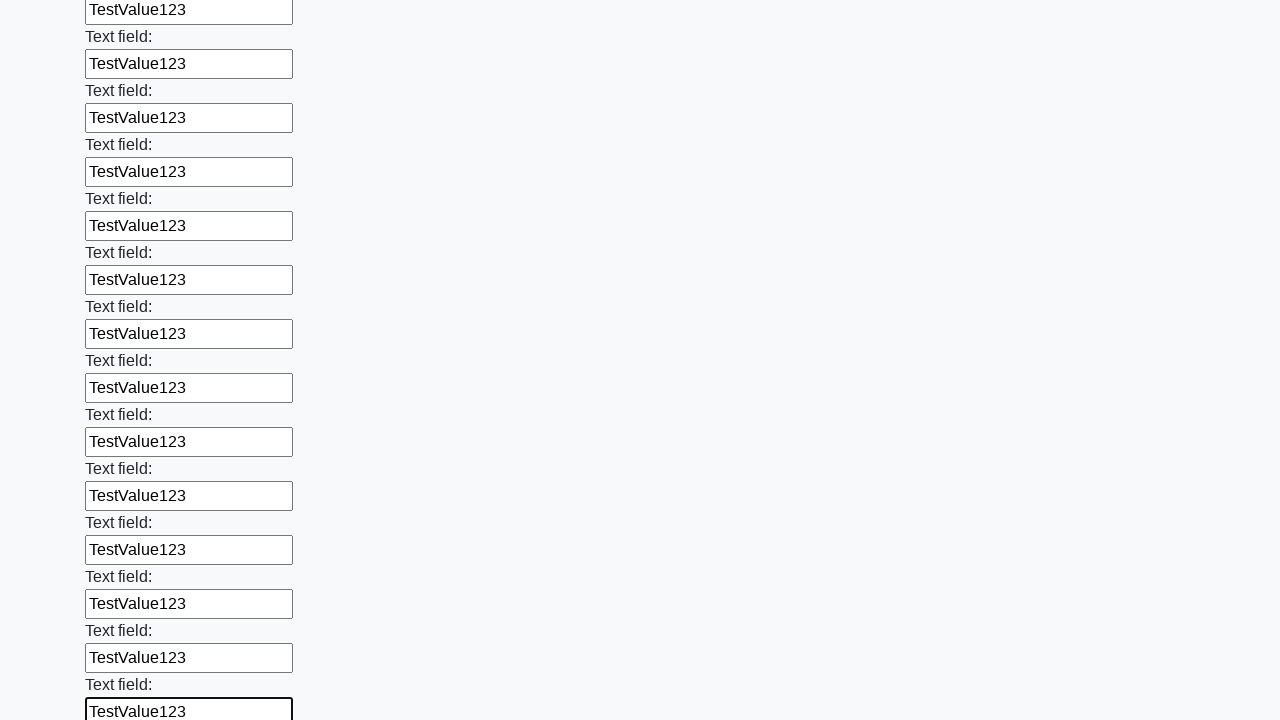

Filled text input field 60 of 100 with 'TestValue123' on input[type="text"] >> nth=59
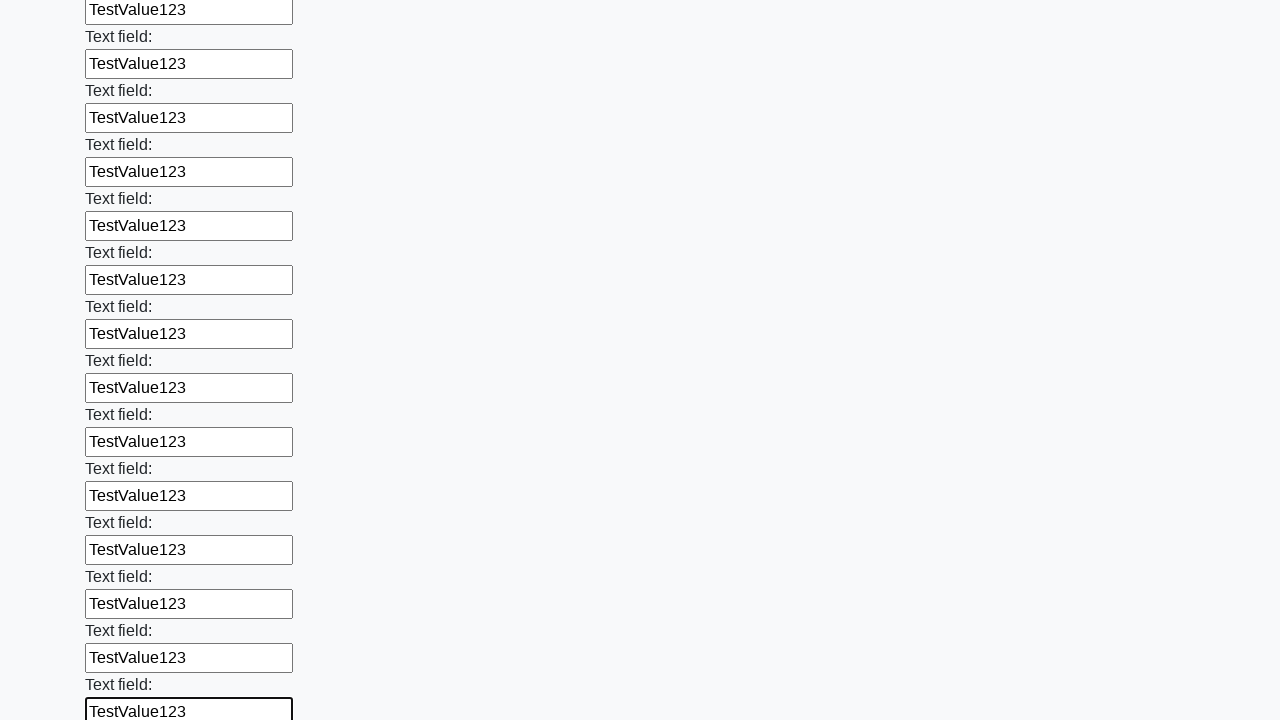

Filled text input field 61 of 100 with 'TestValue123' on input[type="text"] >> nth=60
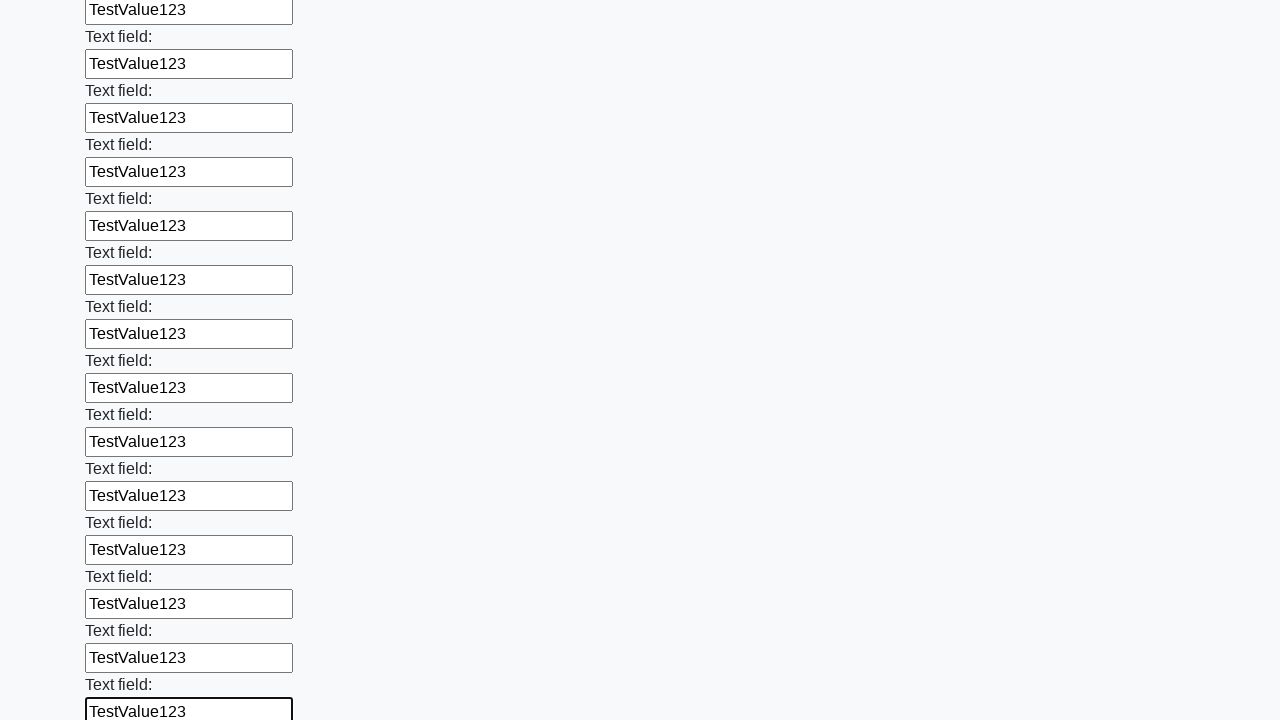

Filled text input field 62 of 100 with 'TestValue123' on input[type="text"] >> nth=61
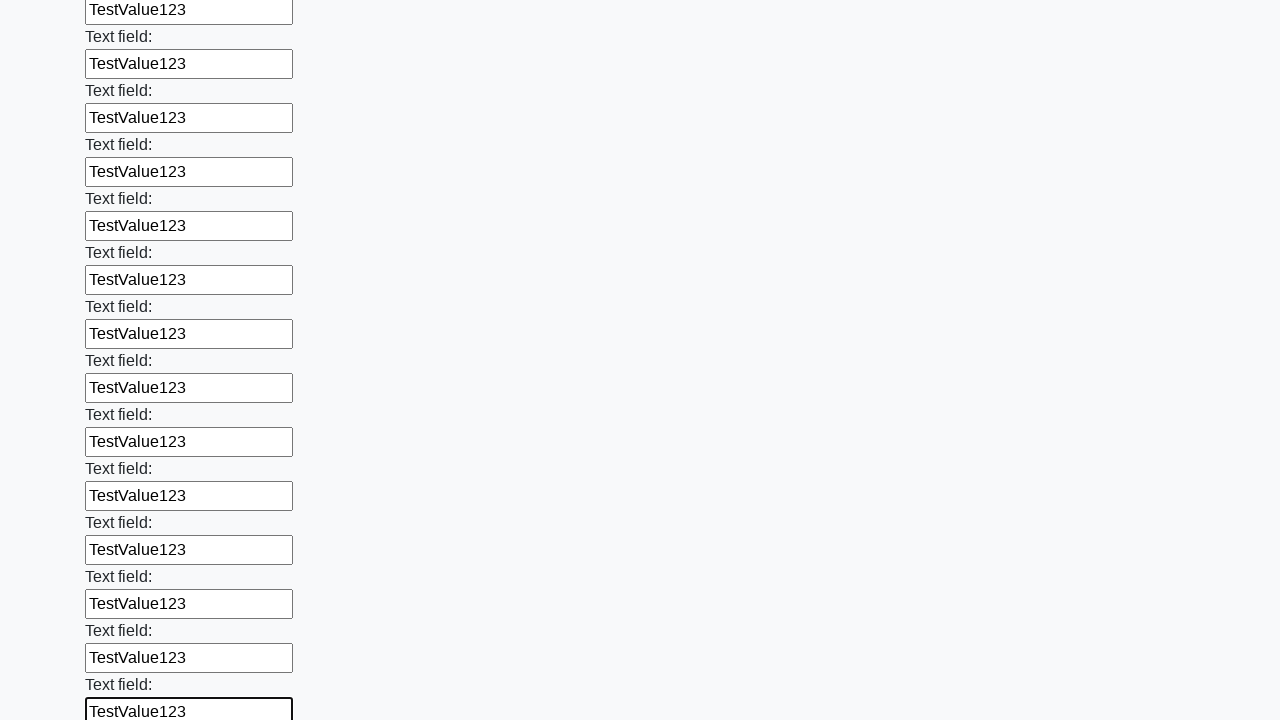

Filled text input field 63 of 100 with 'TestValue123' on input[type="text"] >> nth=62
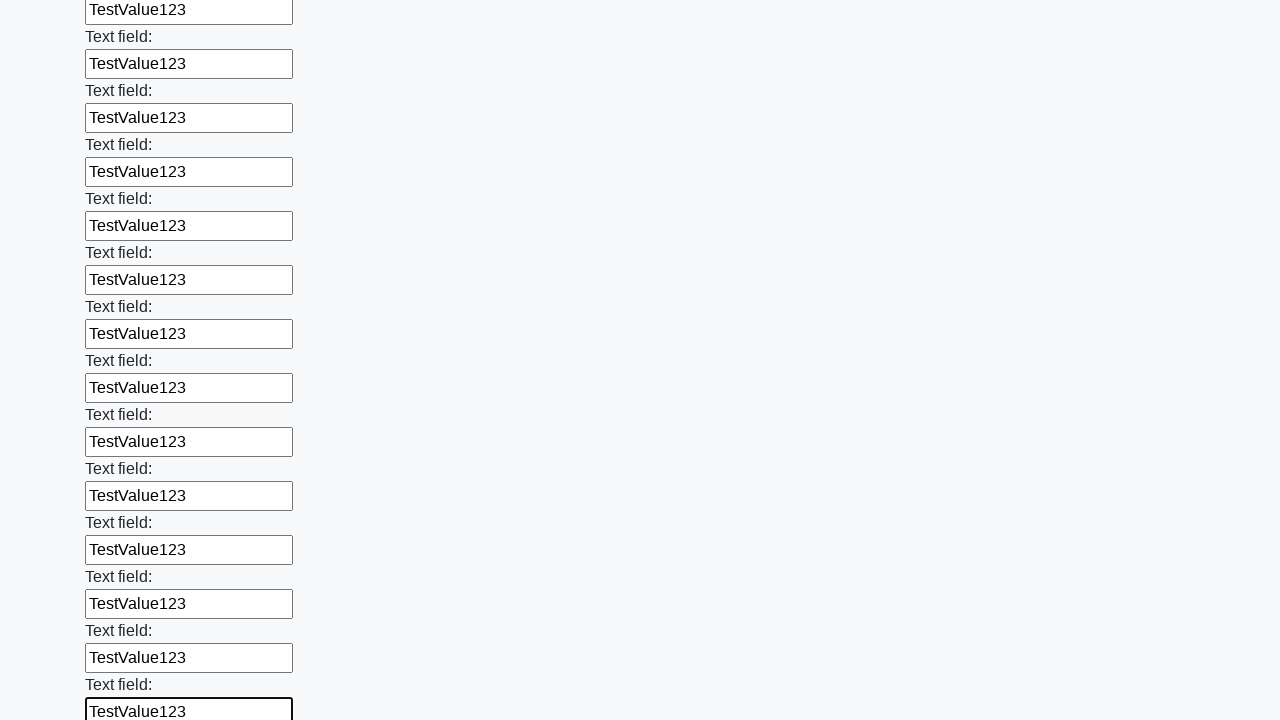

Filled text input field 64 of 100 with 'TestValue123' on input[type="text"] >> nth=63
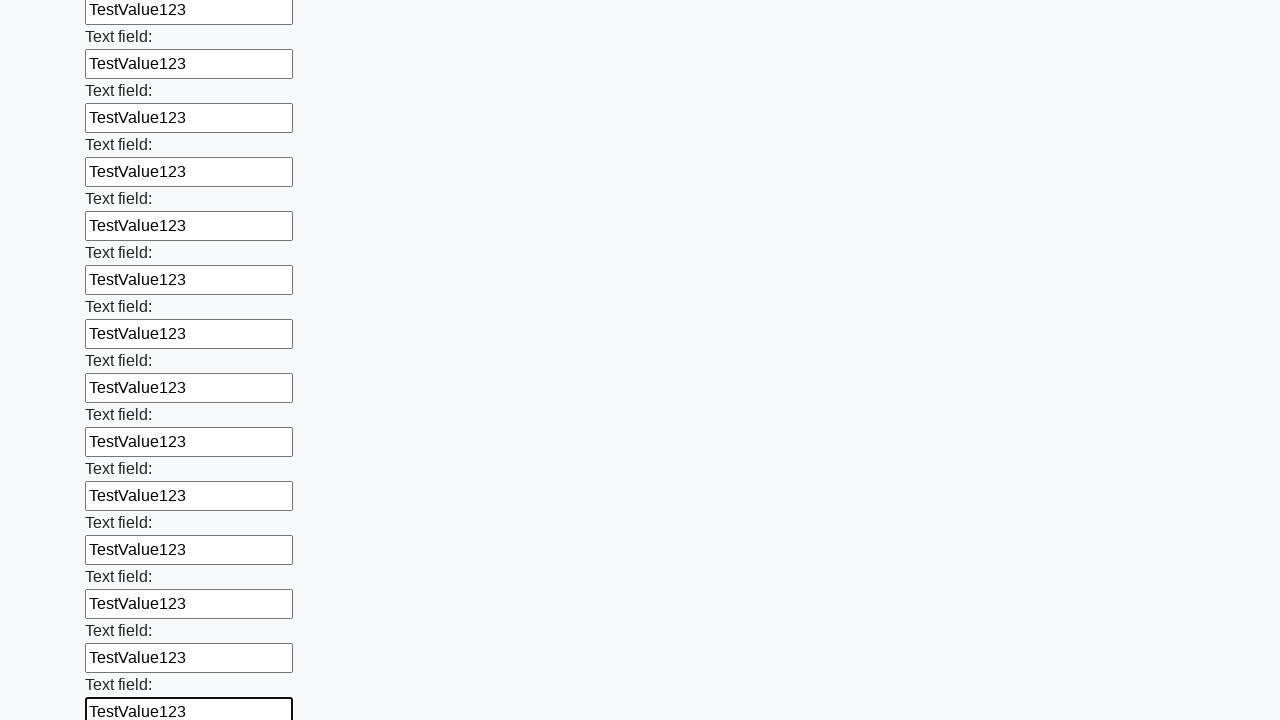

Filled text input field 65 of 100 with 'TestValue123' on input[type="text"] >> nth=64
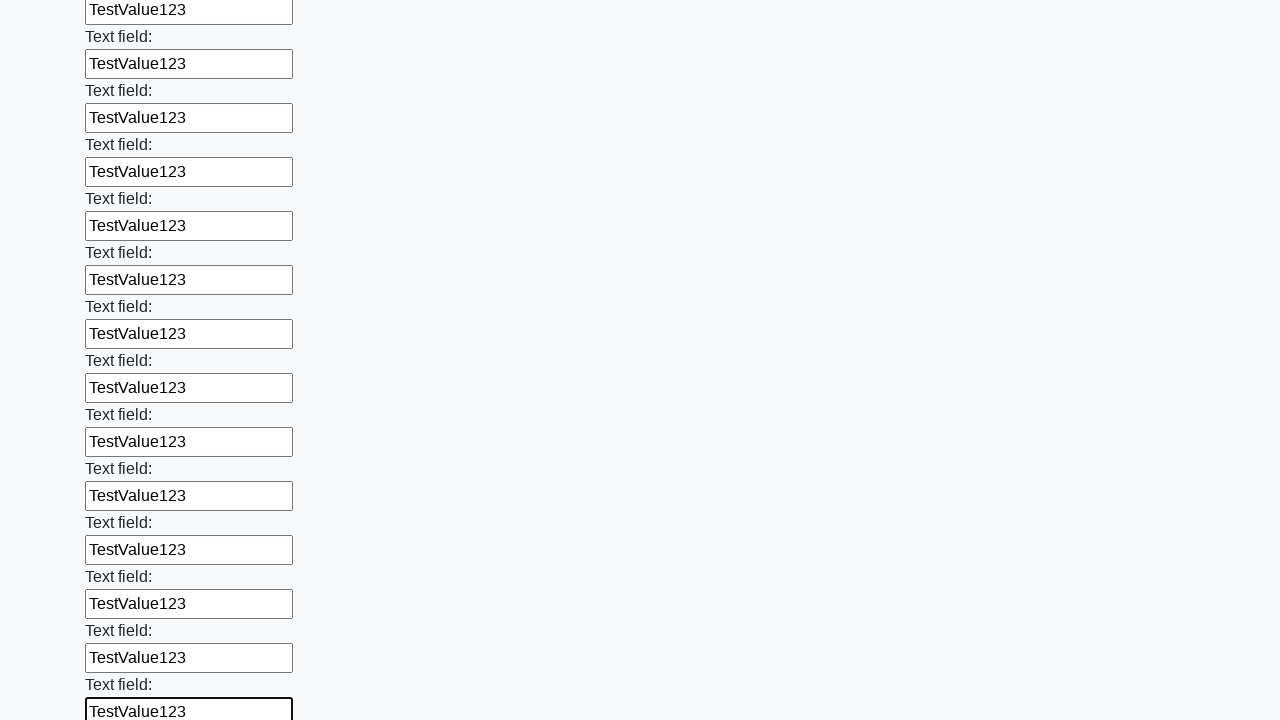

Filled text input field 66 of 100 with 'TestValue123' on input[type="text"] >> nth=65
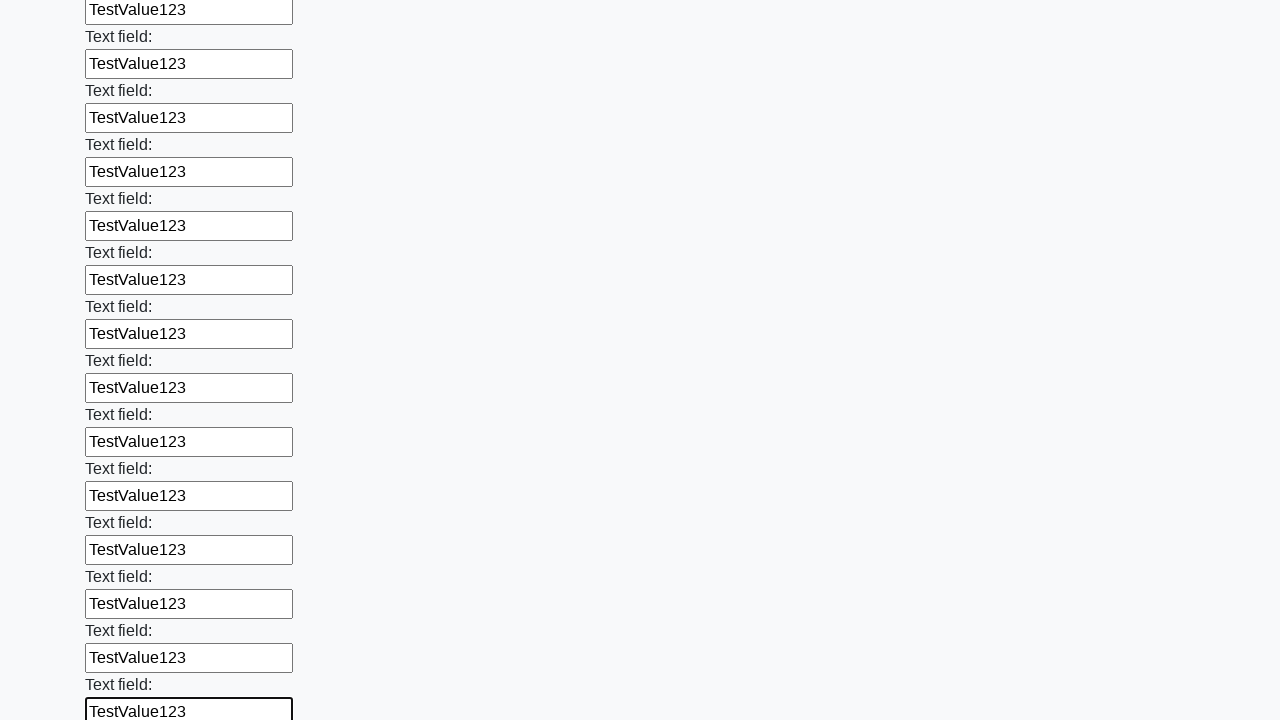

Filled text input field 67 of 100 with 'TestValue123' on input[type="text"] >> nth=66
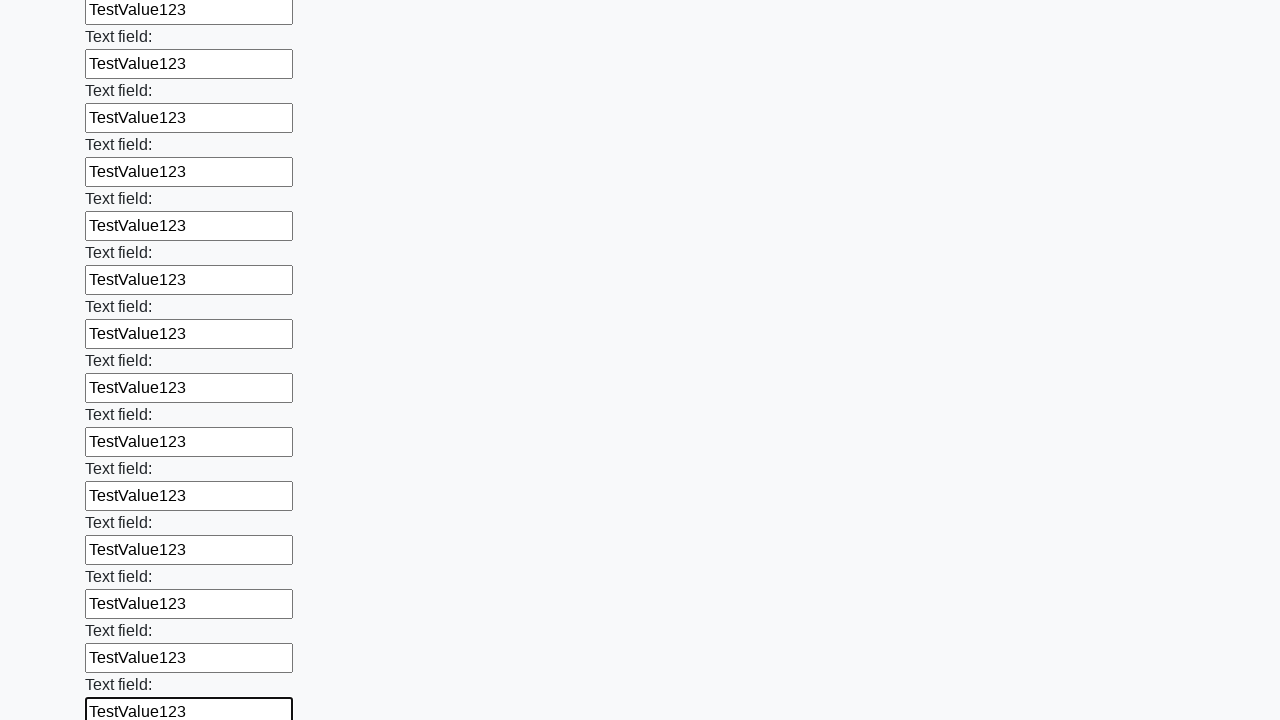

Filled text input field 68 of 100 with 'TestValue123' on input[type="text"] >> nth=67
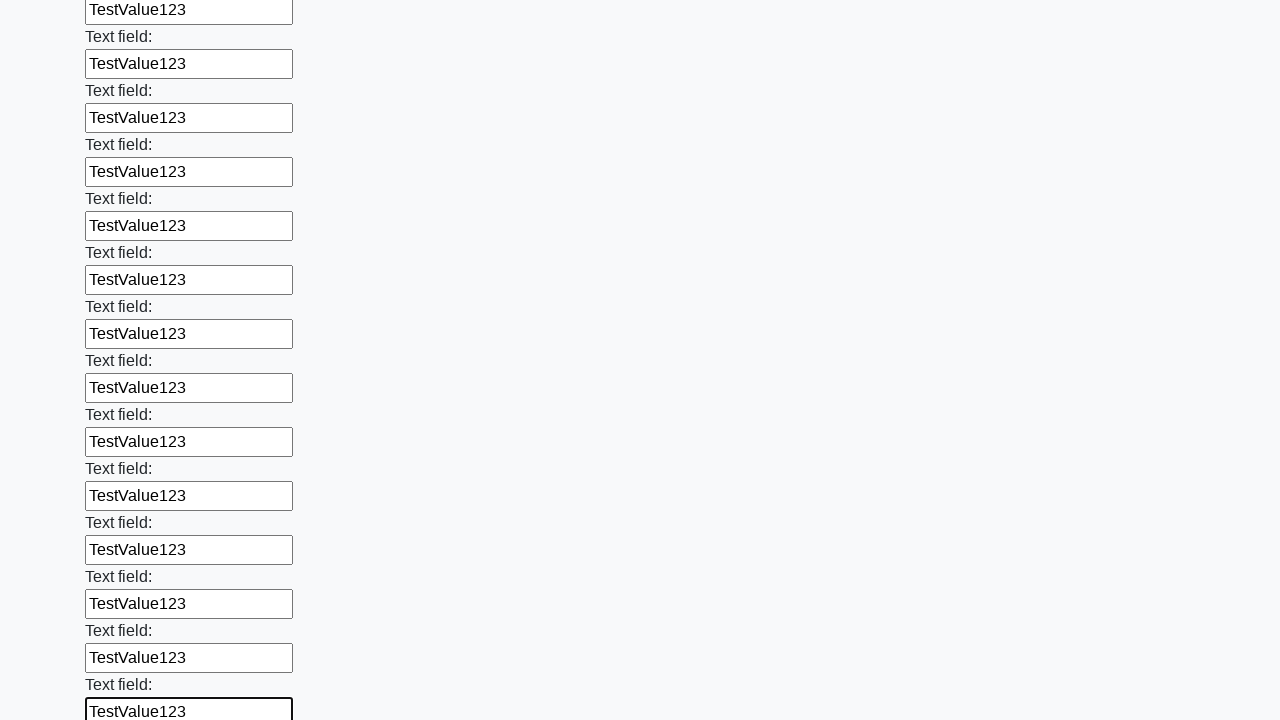

Filled text input field 69 of 100 with 'TestValue123' on input[type="text"] >> nth=68
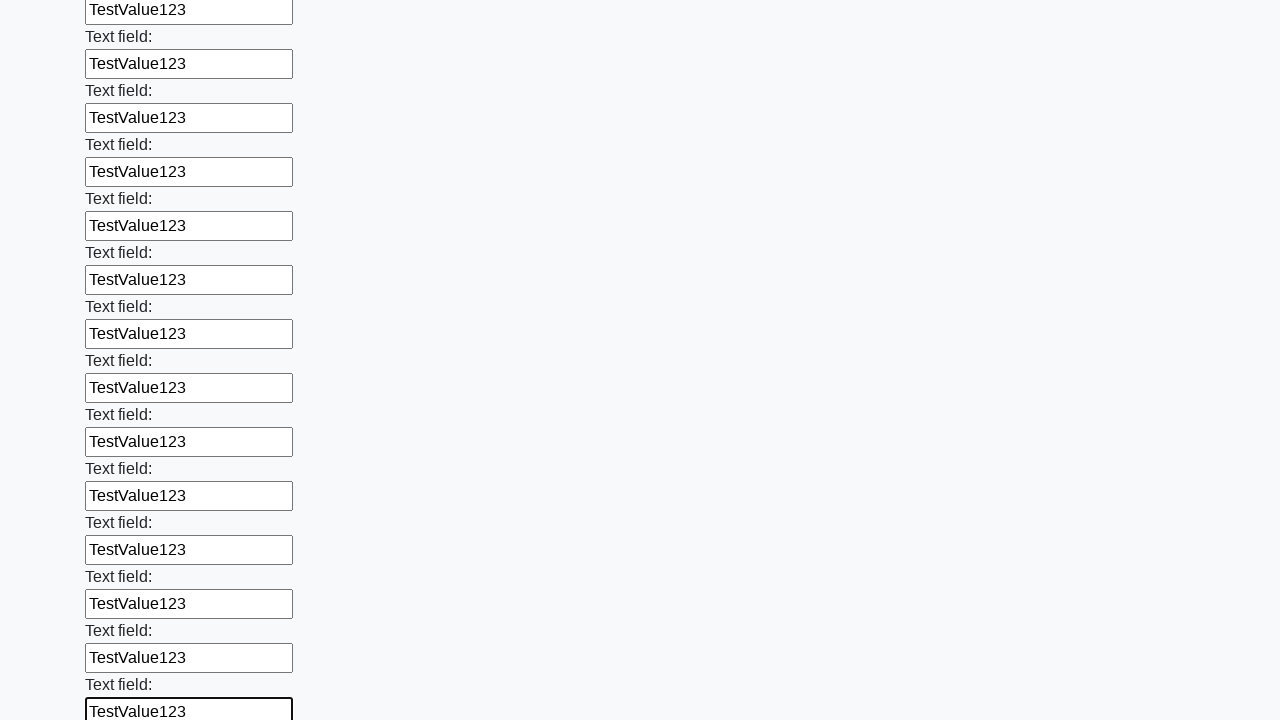

Filled text input field 70 of 100 with 'TestValue123' on input[type="text"] >> nth=69
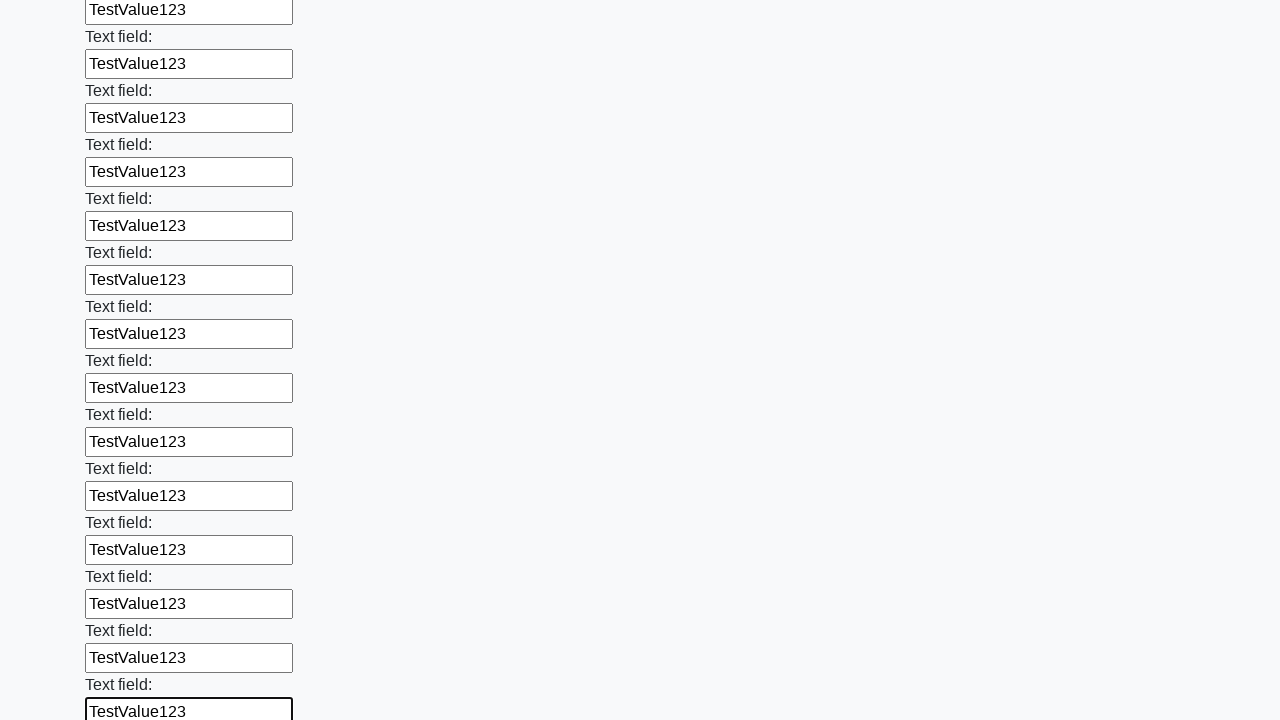

Filled text input field 71 of 100 with 'TestValue123' on input[type="text"] >> nth=70
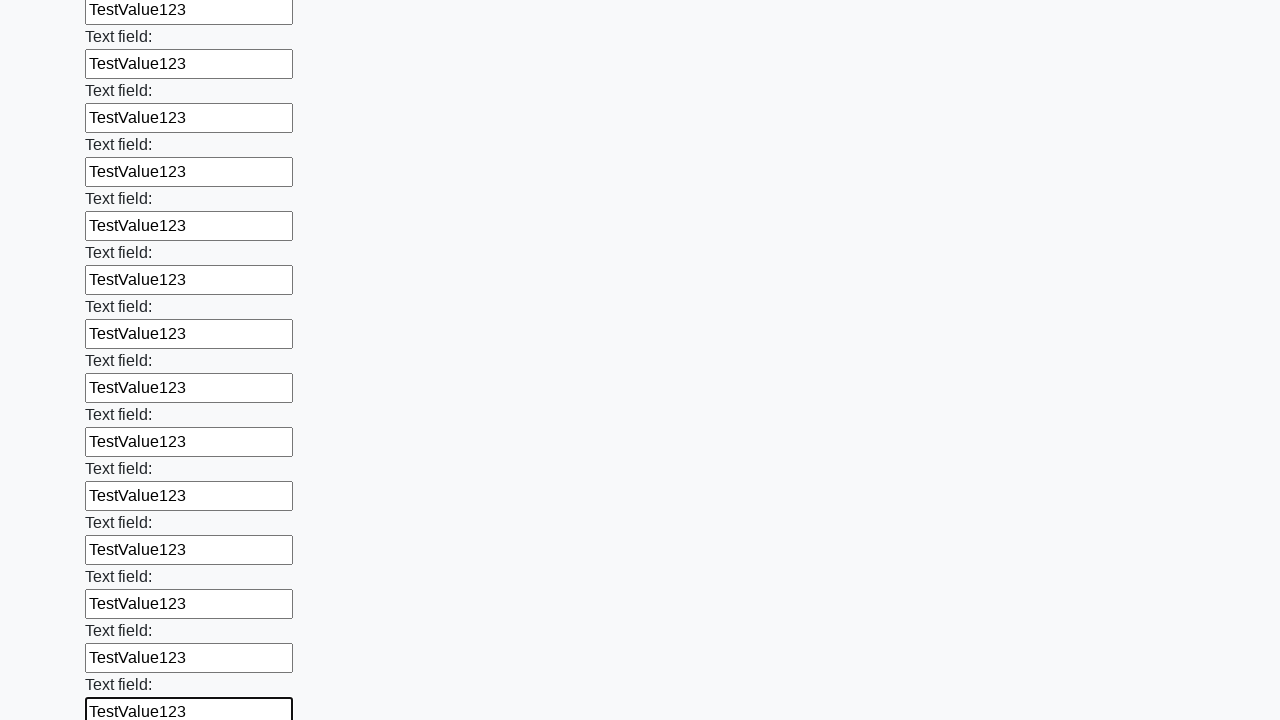

Filled text input field 72 of 100 with 'TestValue123' on input[type="text"] >> nth=71
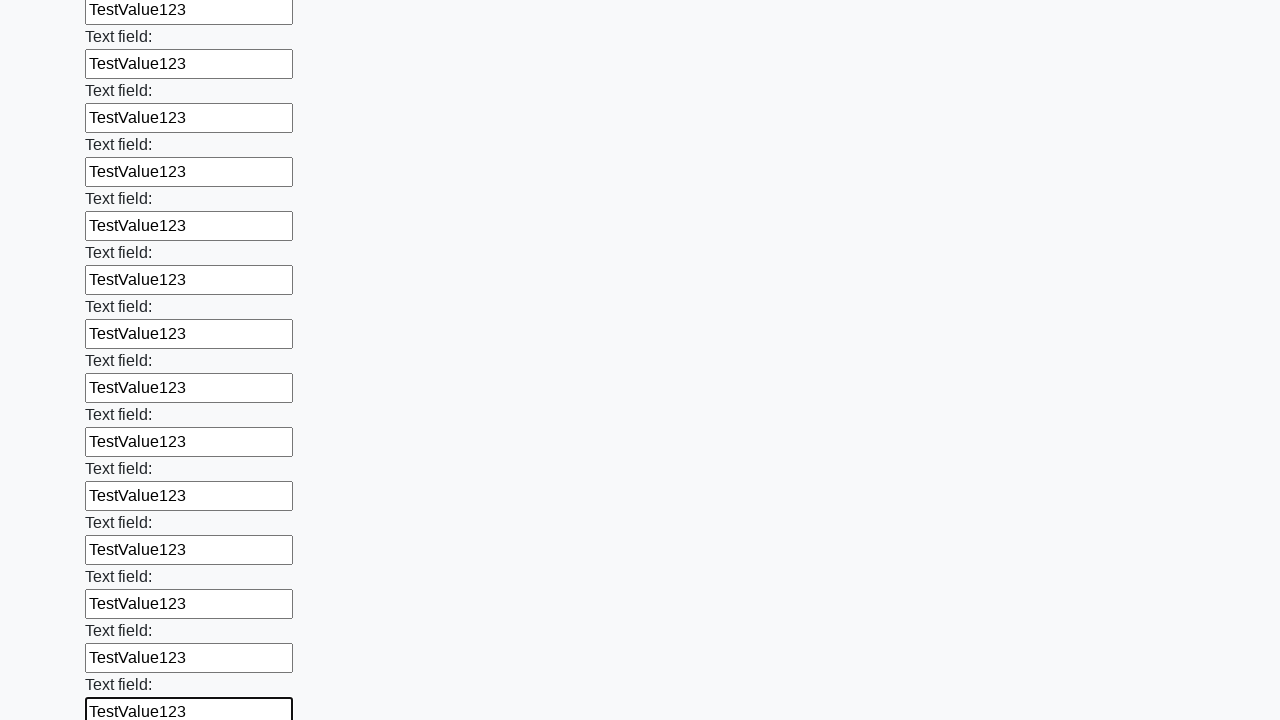

Filled text input field 73 of 100 with 'TestValue123' on input[type="text"] >> nth=72
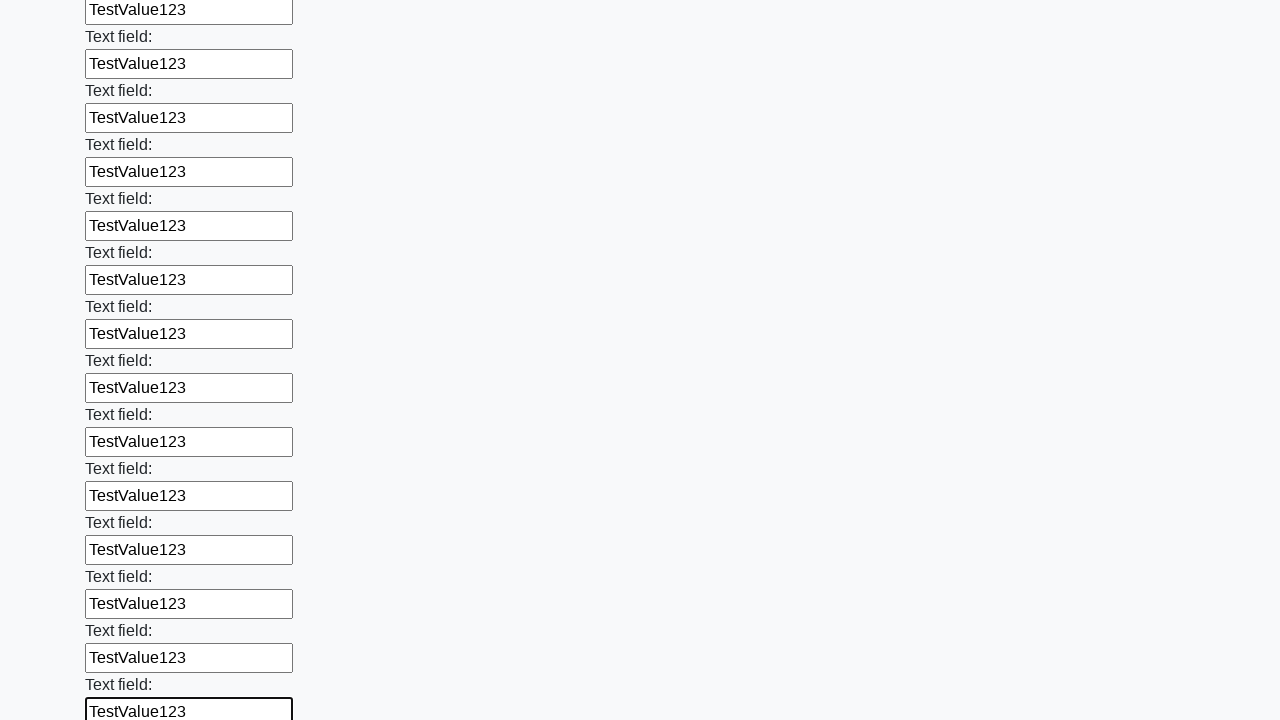

Filled text input field 74 of 100 with 'TestValue123' on input[type="text"] >> nth=73
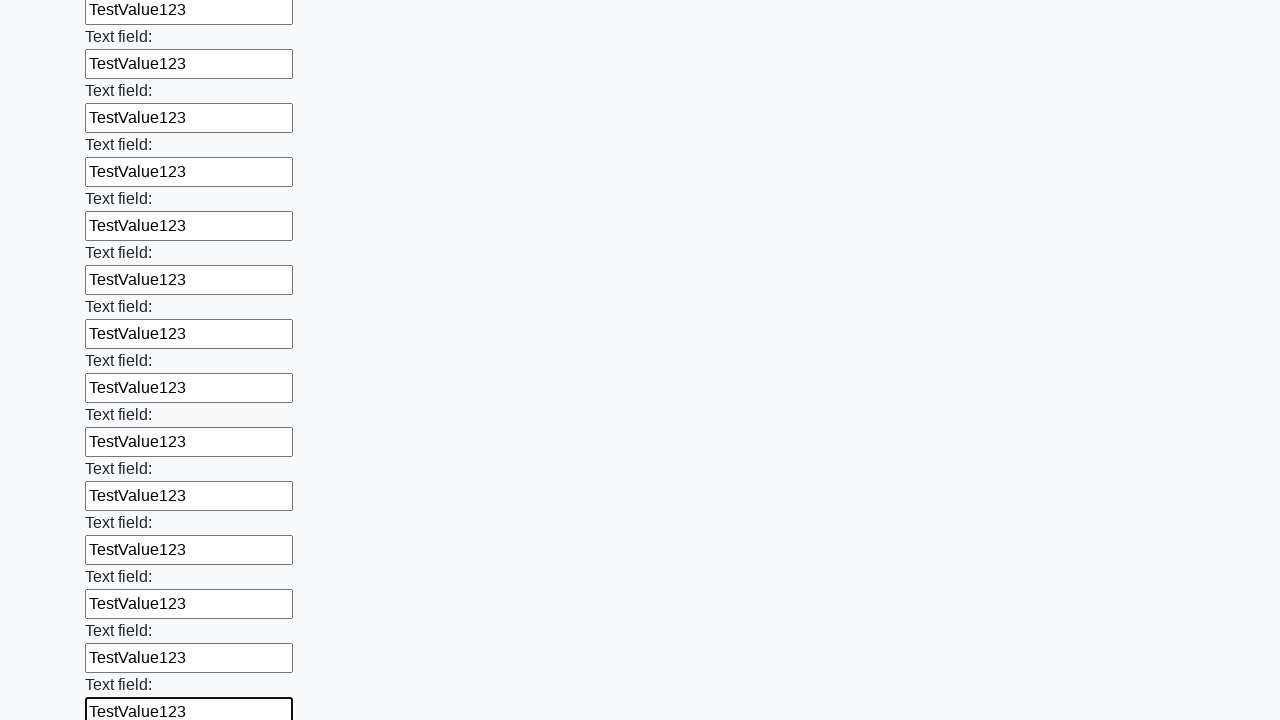

Filled text input field 75 of 100 with 'TestValue123' on input[type="text"] >> nth=74
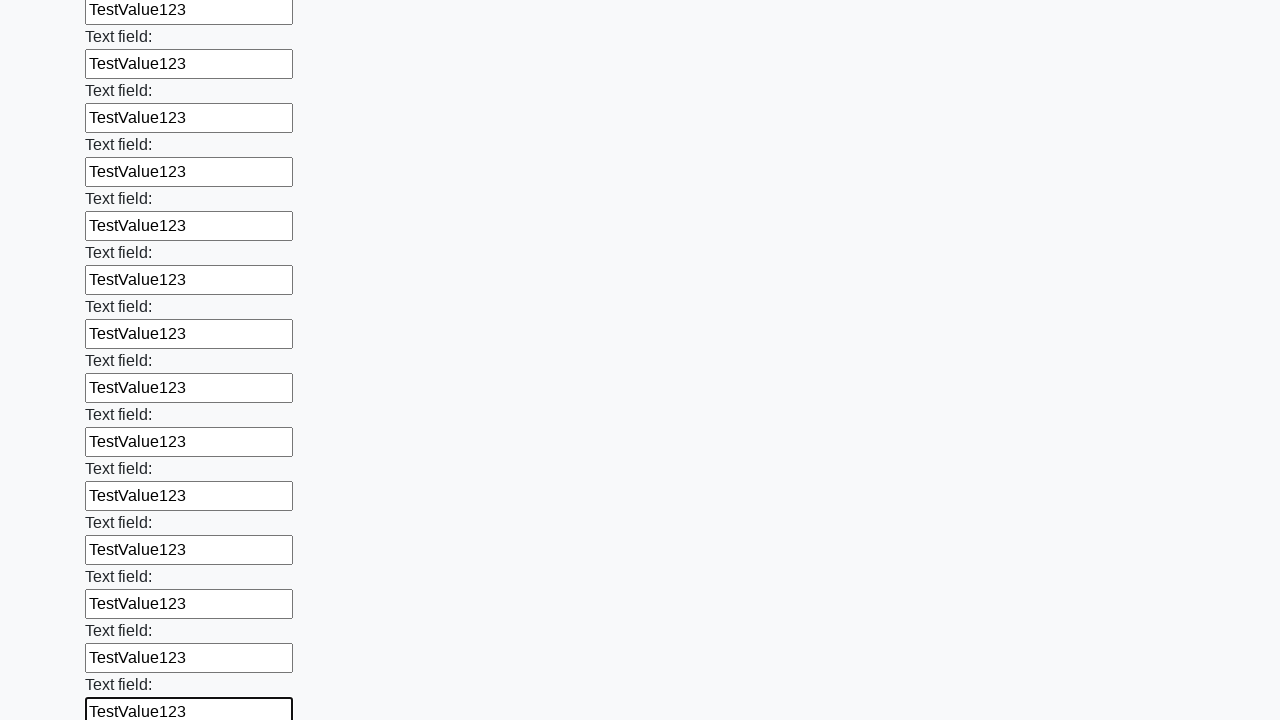

Filled text input field 76 of 100 with 'TestValue123' on input[type="text"] >> nth=75
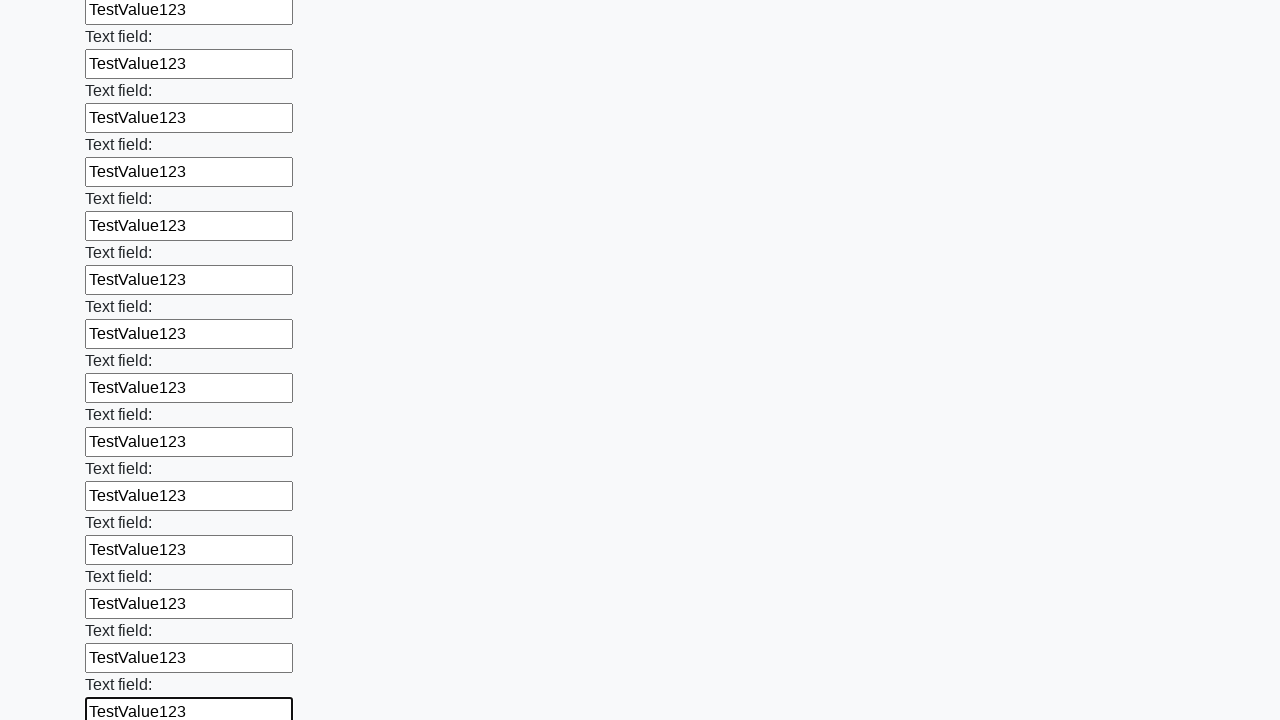

Filled text input field 77 of 100 with 'TestValue123' on input[type="text"] >> nth=76
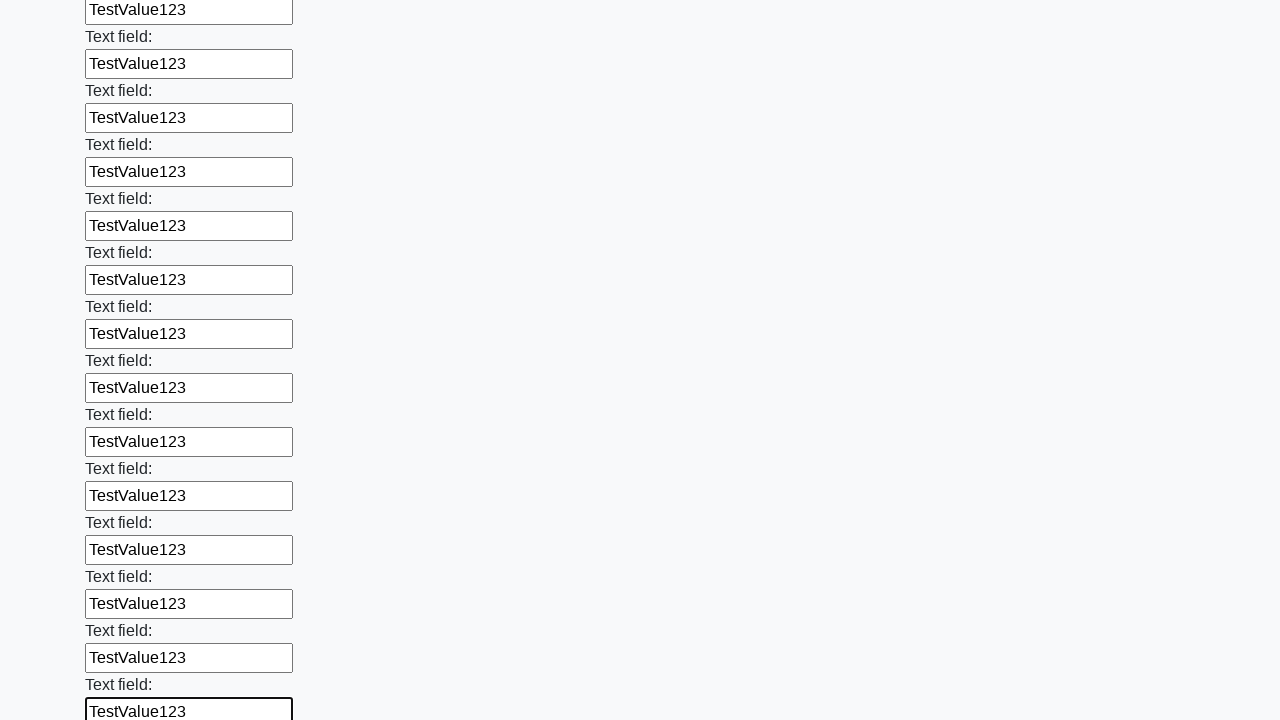

Filled text input field 78 of 100 with 'TestValue123' on input[type="text"] >> nth=77
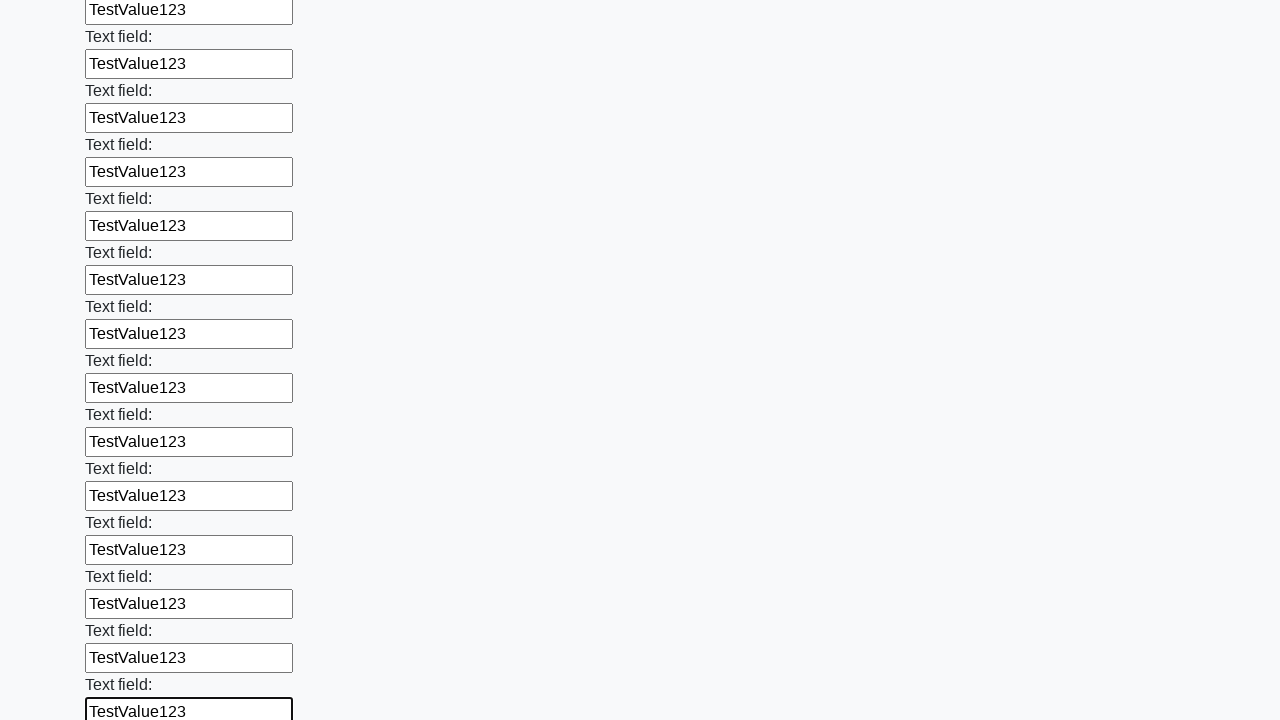

Filled text input field 79 of 100 with 'TestValue123' on input[type="text"] >> nth=78
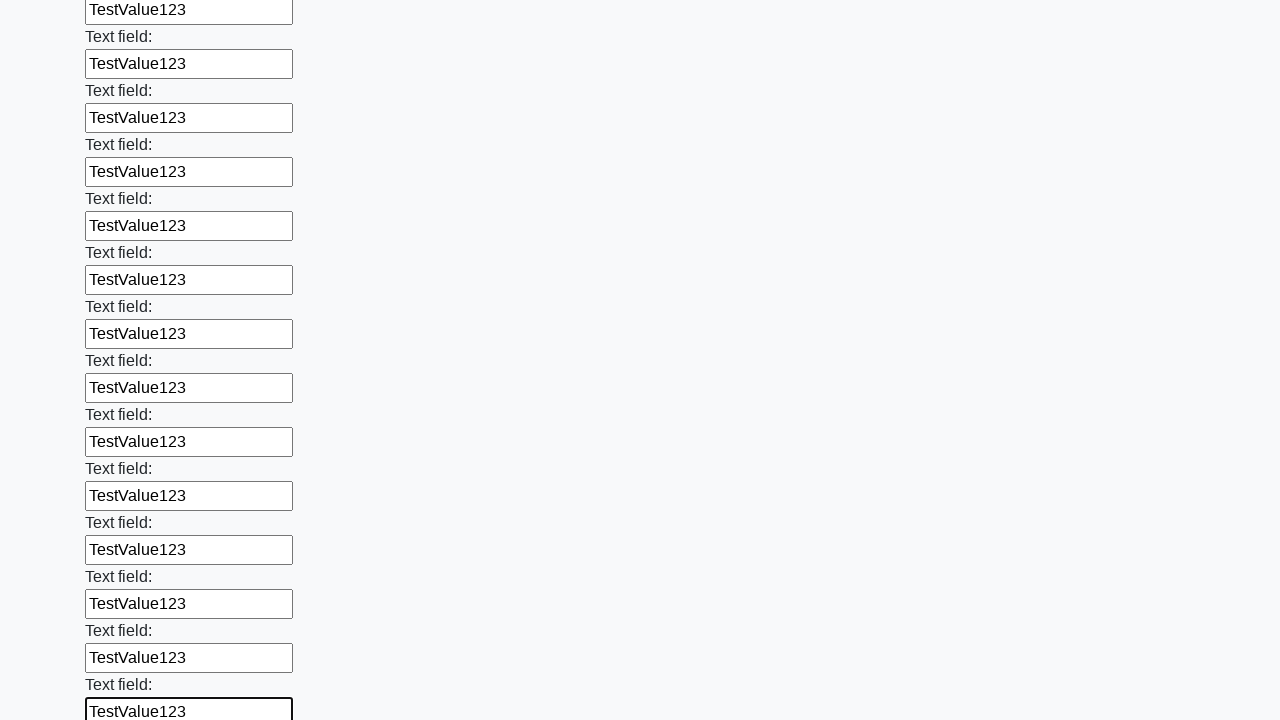

Filled text input field 80 of 100 with 'TestValue123' on input[type="text"] >> nth=79
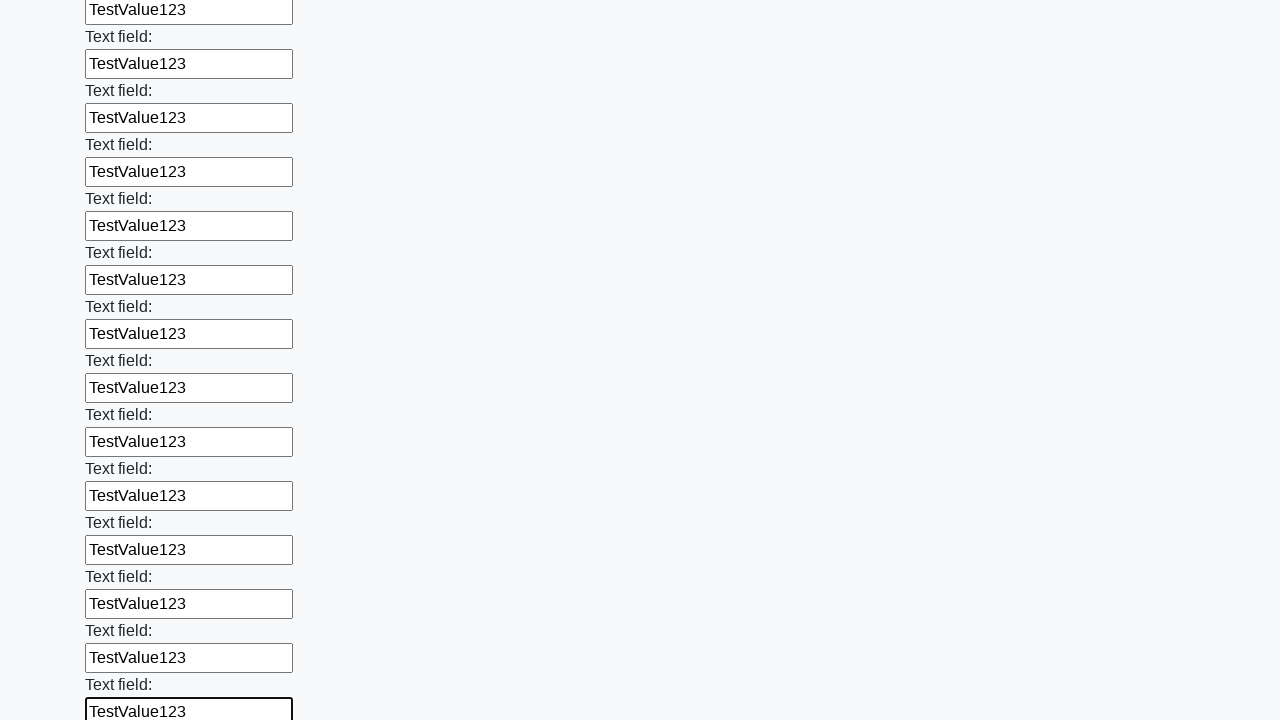

Filled text input field 81 of 100 with 'TestValue123' on input[type="text"] >> nth=80
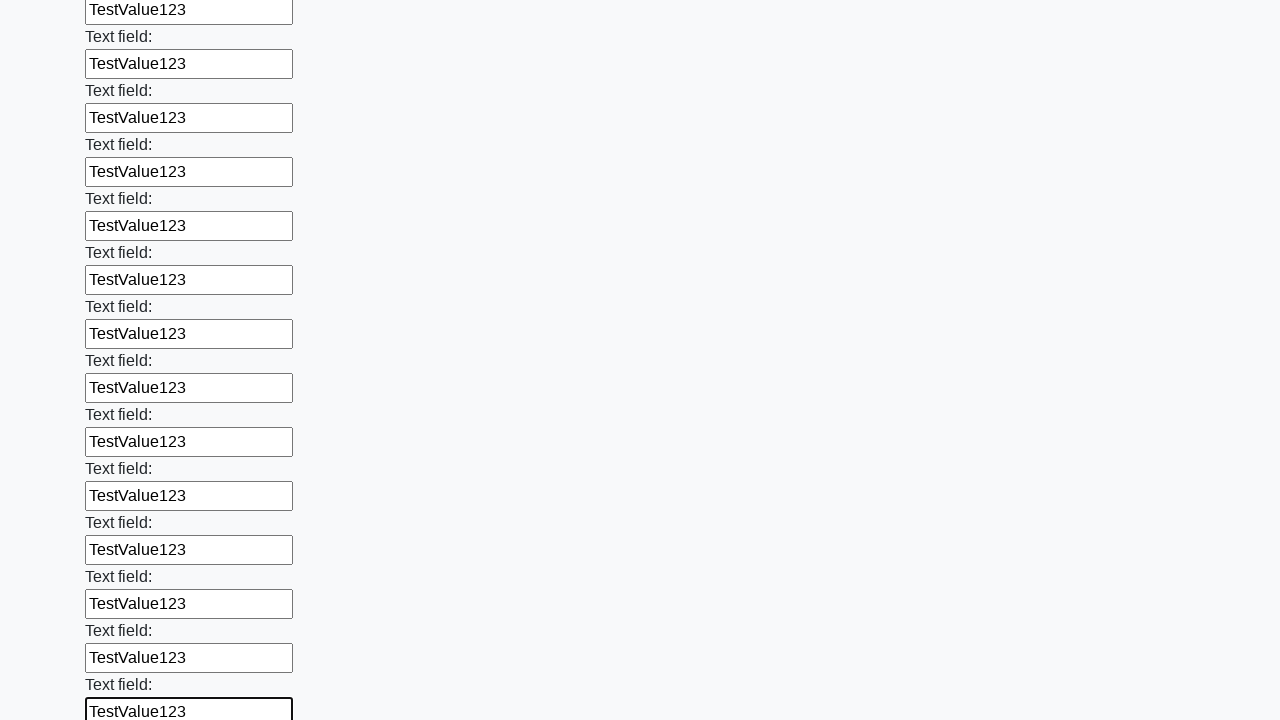

Filled text input field 82 of 100 with 'TestValue123' on input[type="text"] >> nth=81
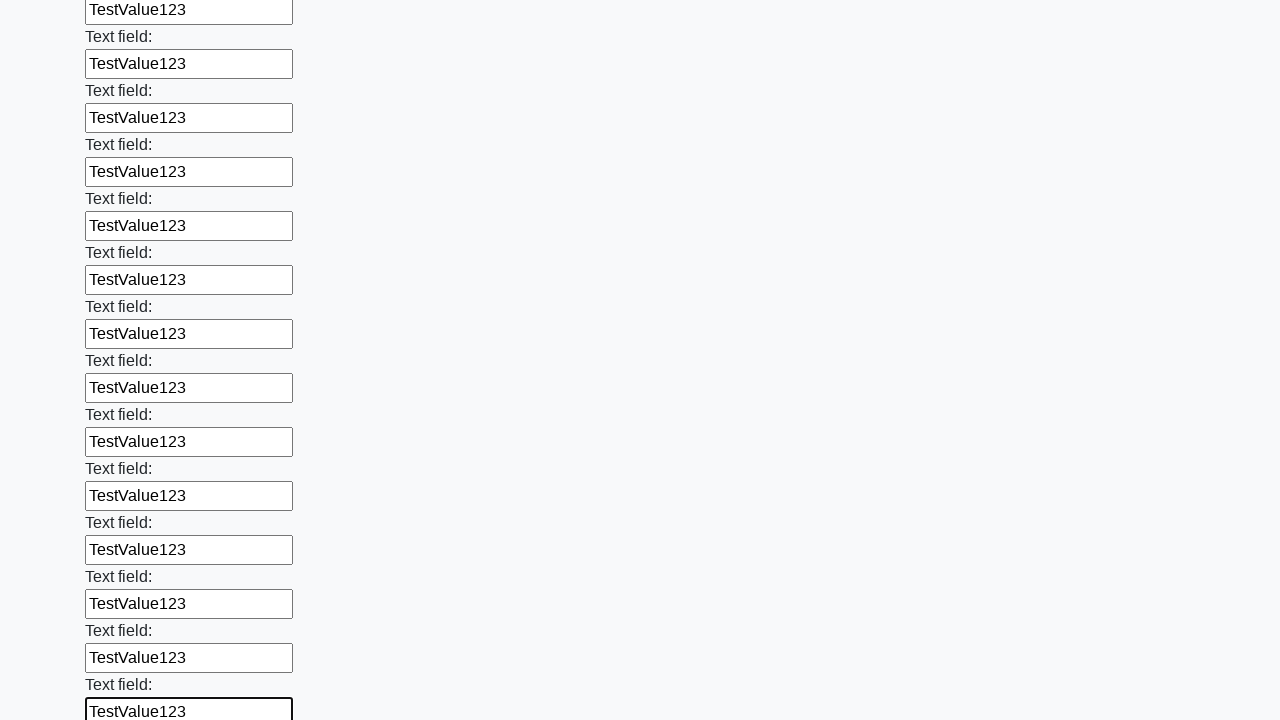

Filled text input field 83 of 100 with 'TestValue123' on input[type="text"] >> nth=82
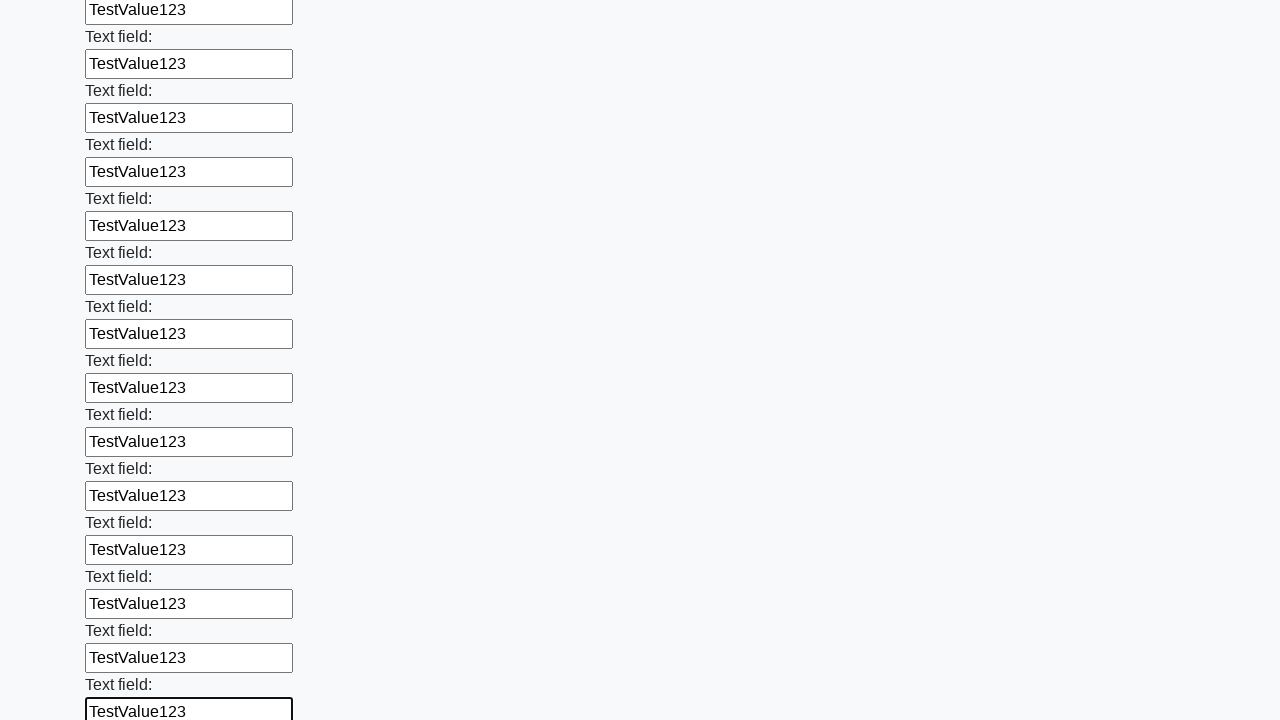

Filled text input field 84 of 100 with 'TestValue123' on input[type="text"] >> nth=83
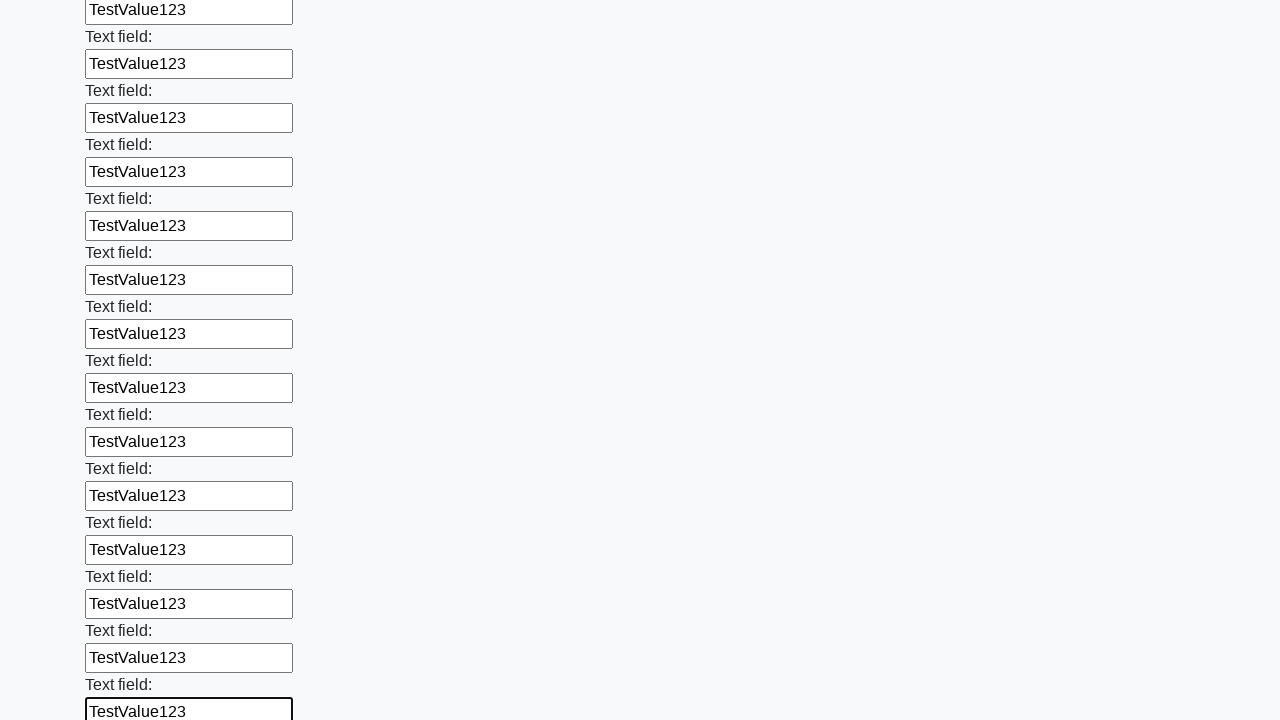

Filled text input field 85 of 100 with 'TestValue123' on input[type="text"] >> nth=84
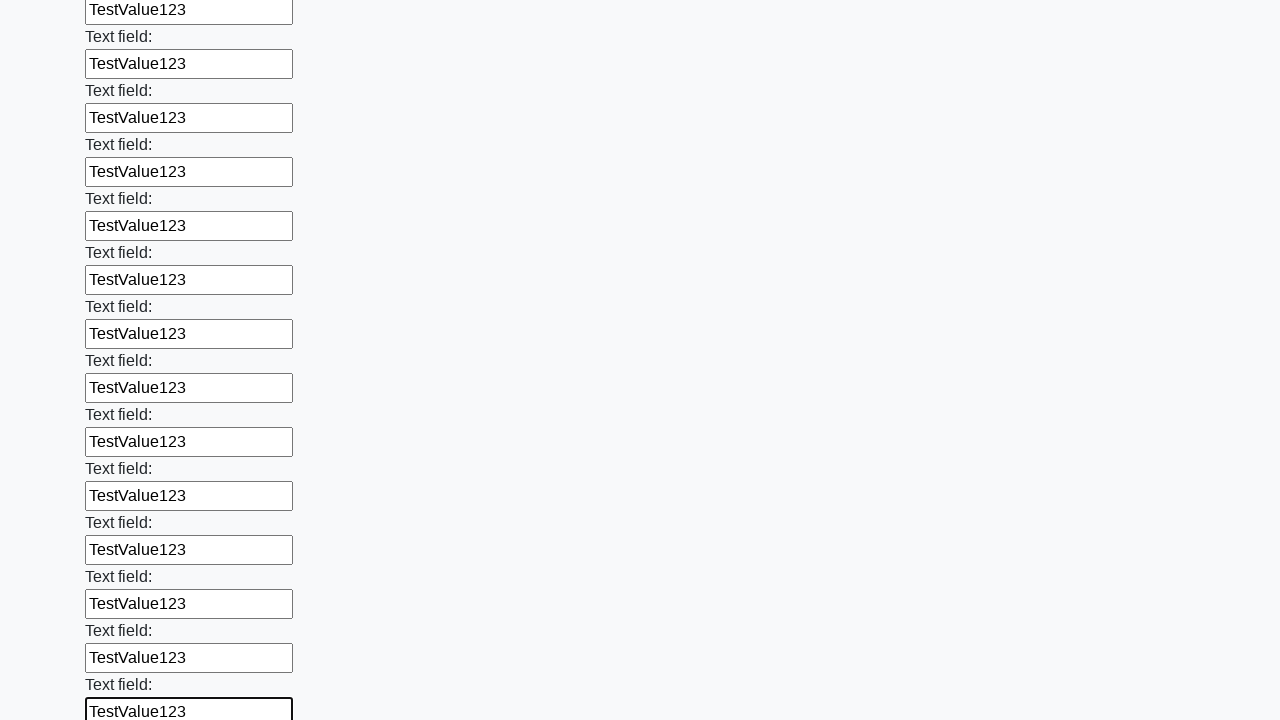

Filled text input field 86 of 100 with 'TestValue123' on input[type="text"] >> nth=85
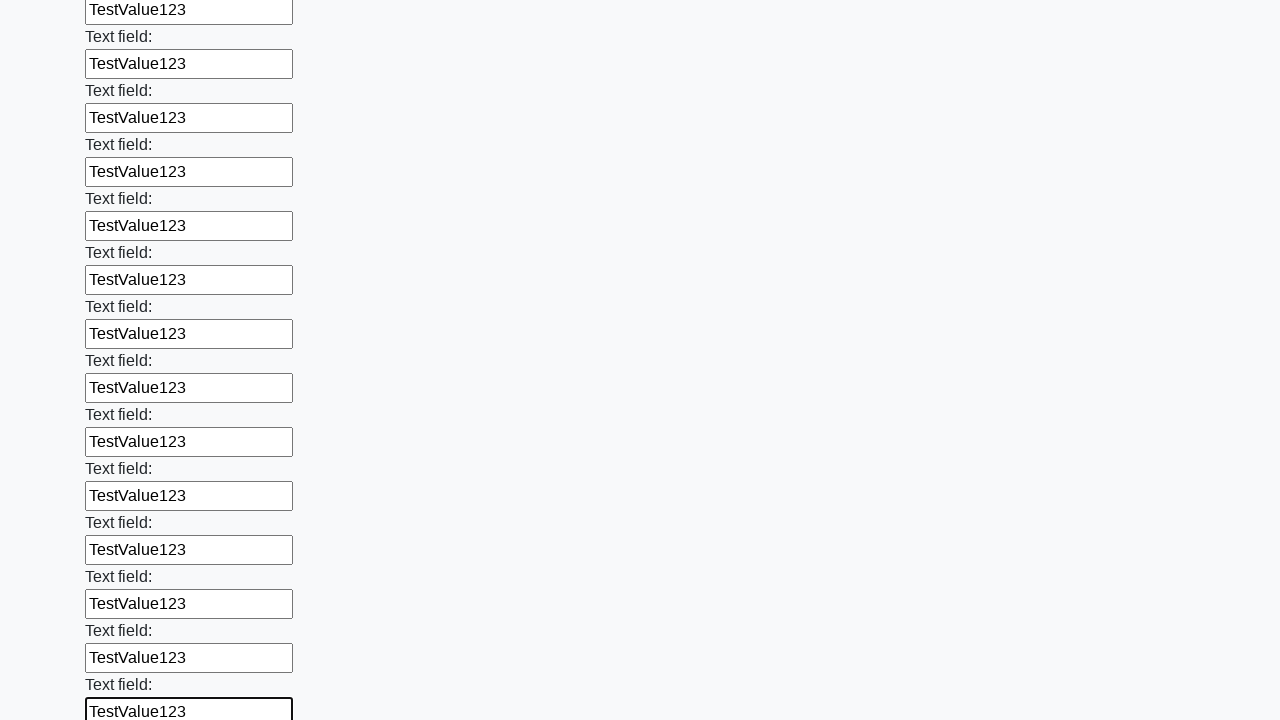

Filled text input field 87 of 100 with 'TestValue123' on input[type="text"] >> nth=86
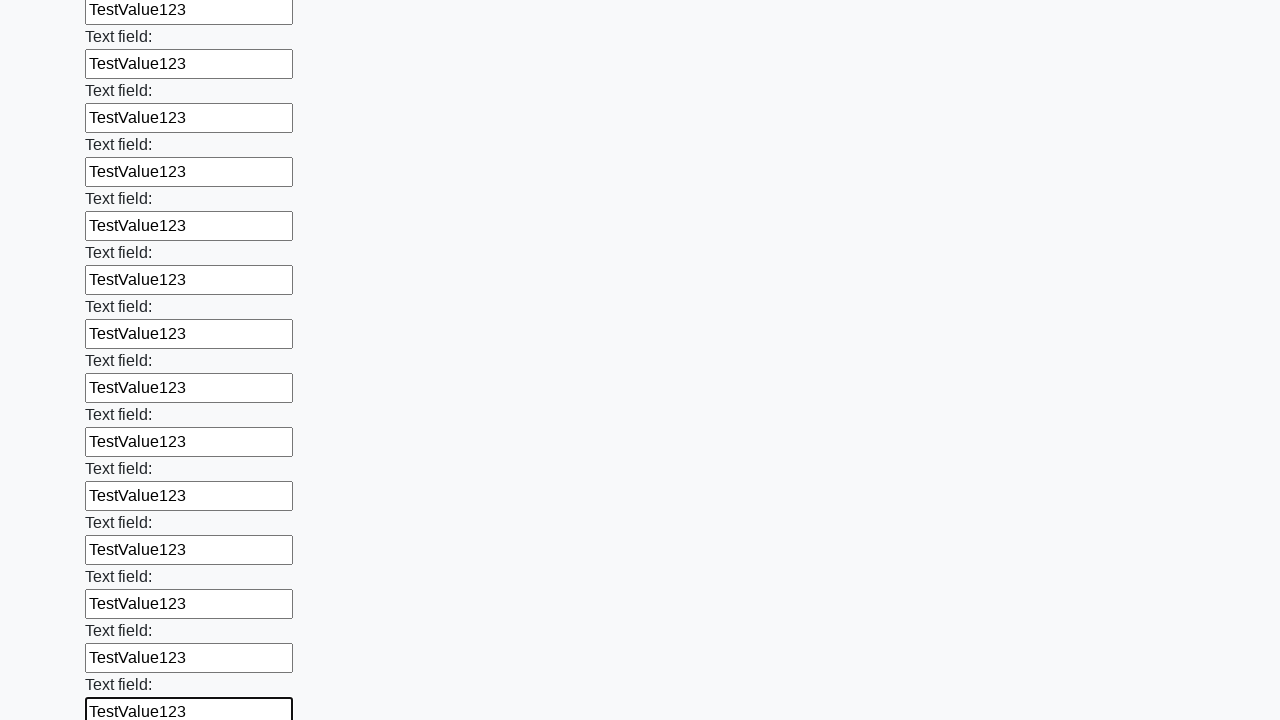

Filled text input field 88 of 100 with 'TestValue123' on input[type="text"] >> nth=87
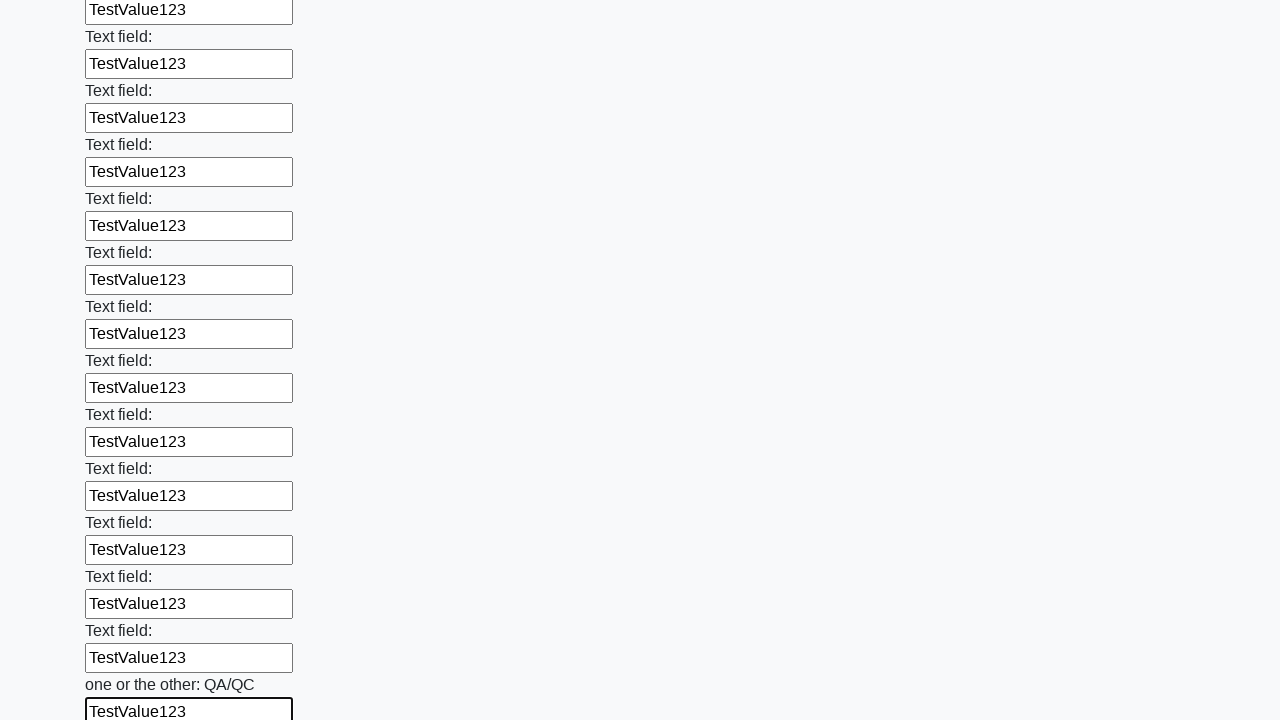

Filled text input field 89 of 100 with 'TestValue123' on input[type="text"] >> nth=88
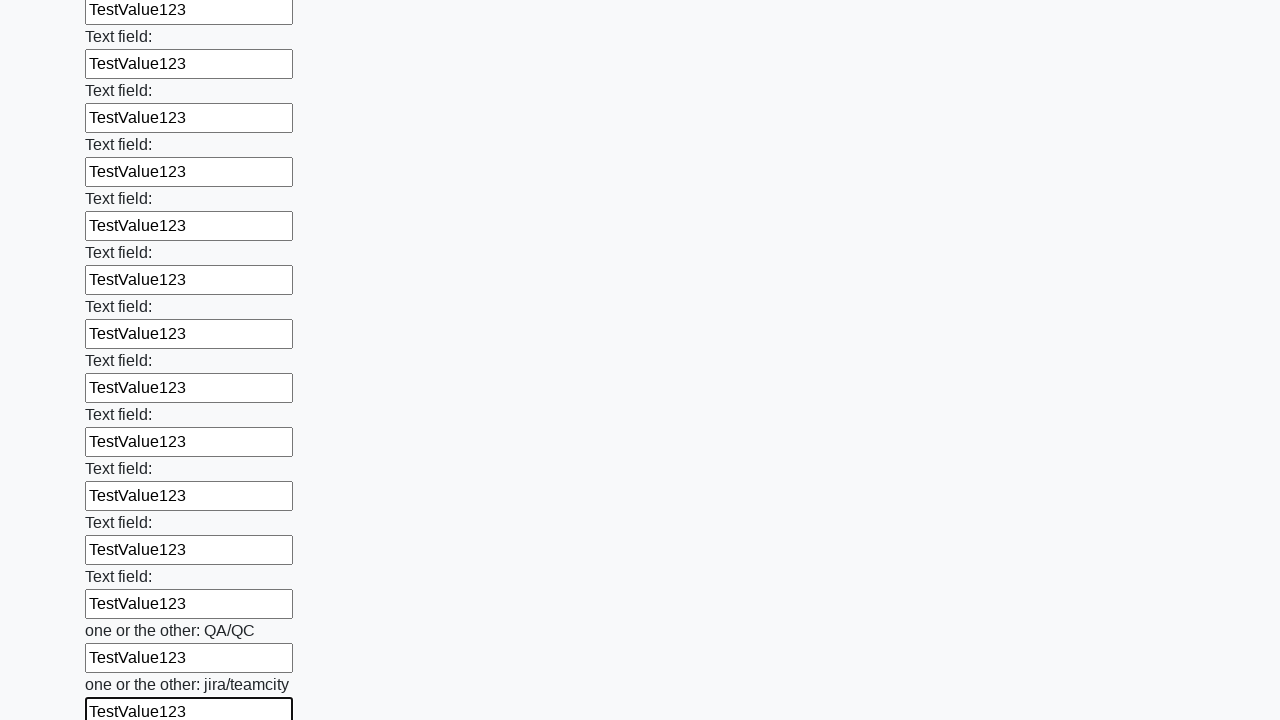

Filled text input field 90 of 100 with 'TestValue123' on input[type="text"] >> nth=89
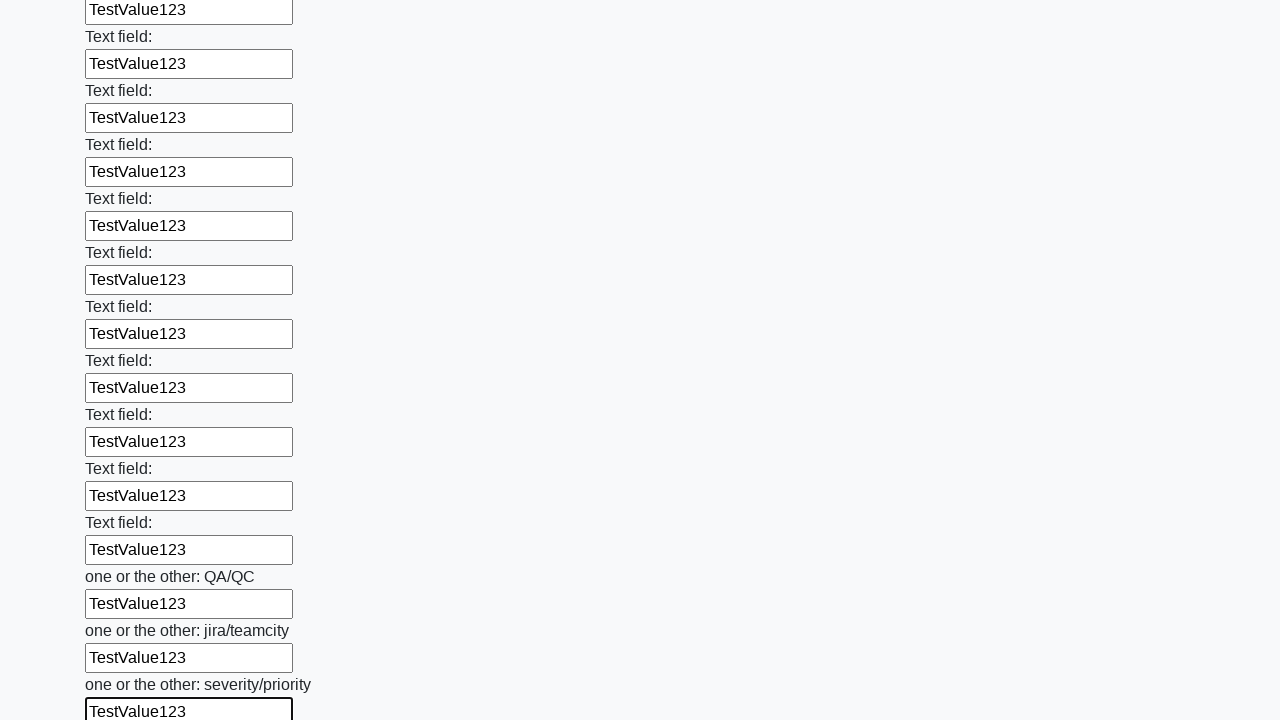

Filled text input field 91 of 100 with 'TestValue123' on input[type="text"] >> nth=90
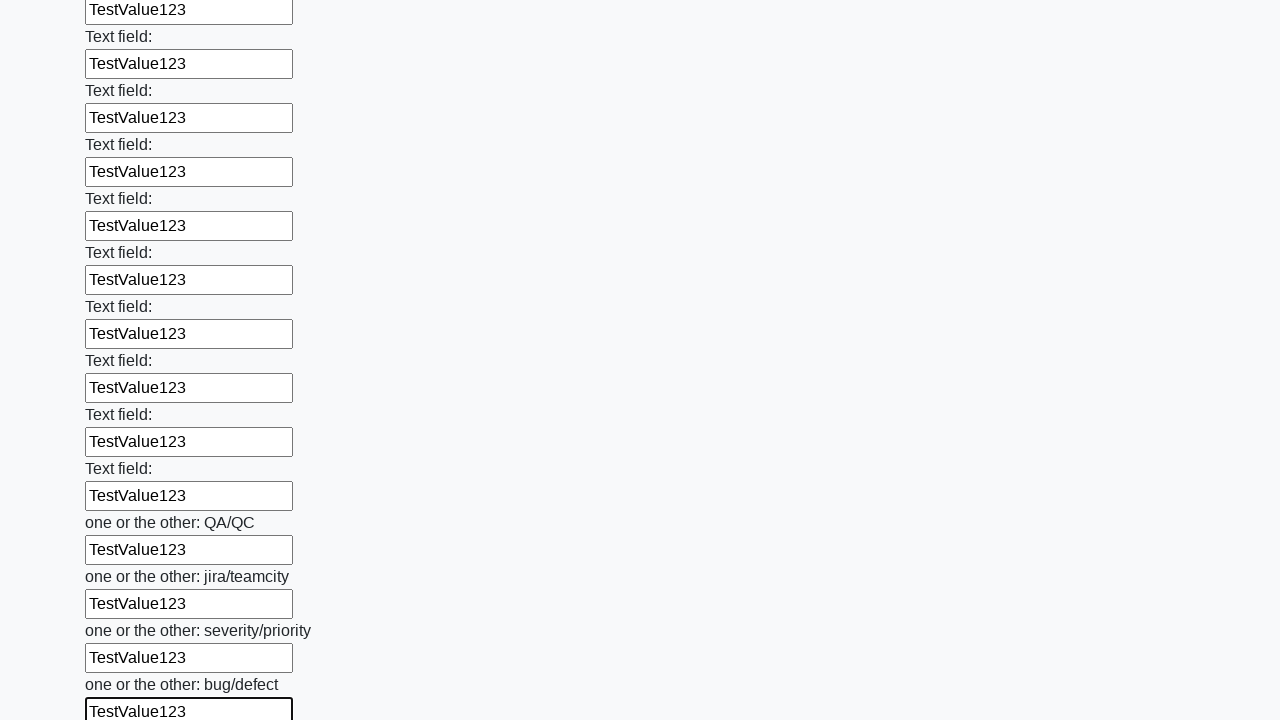

Filled text input field 92 of 100 with 'TestValue123' on input[type="text"] >> nth=91
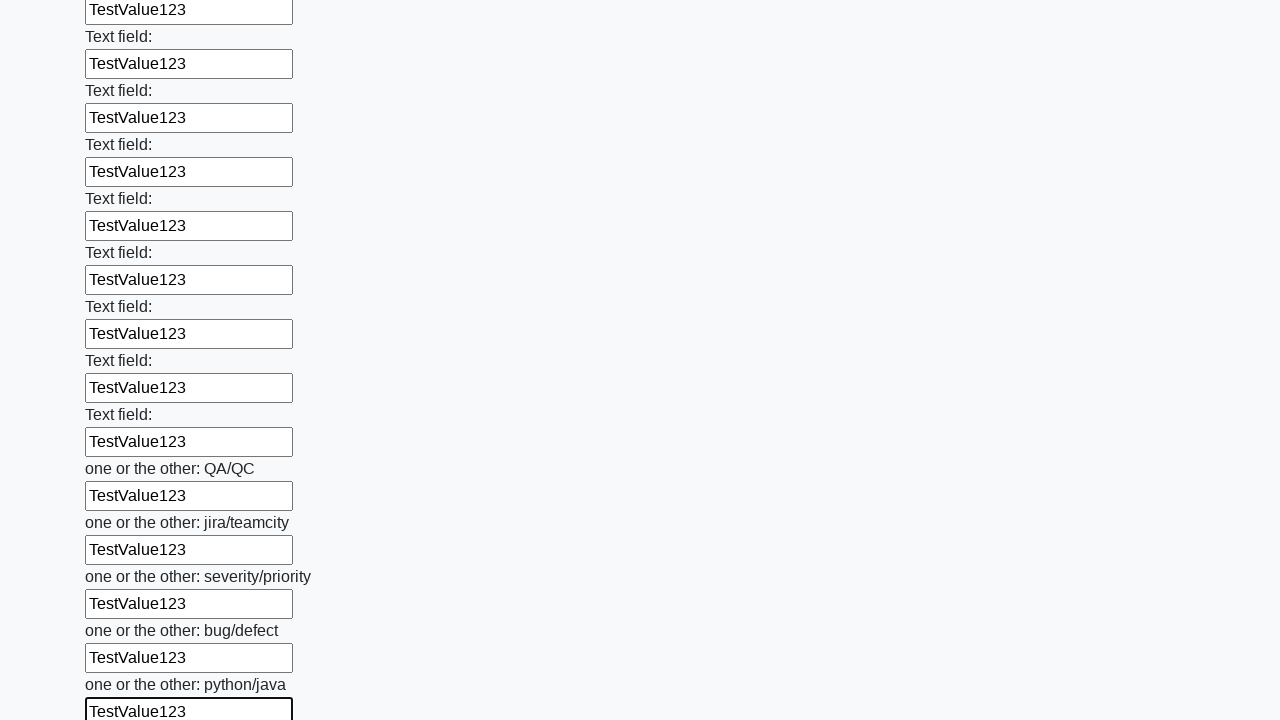

Filled text input field 93 of 100 with 'TestValue123' on input[type="text"] >> nth=92
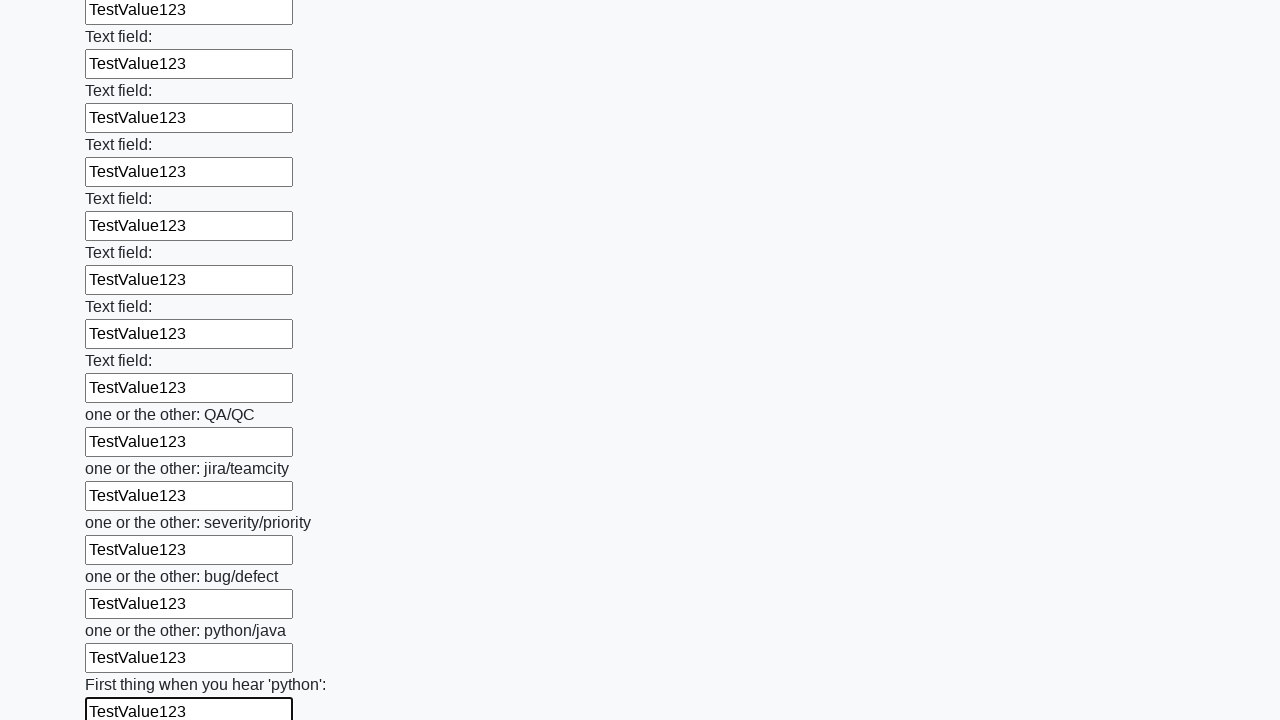

Filled text input field 94 of 100 with 'TestValue123' on input[type="text"] >> nth=93
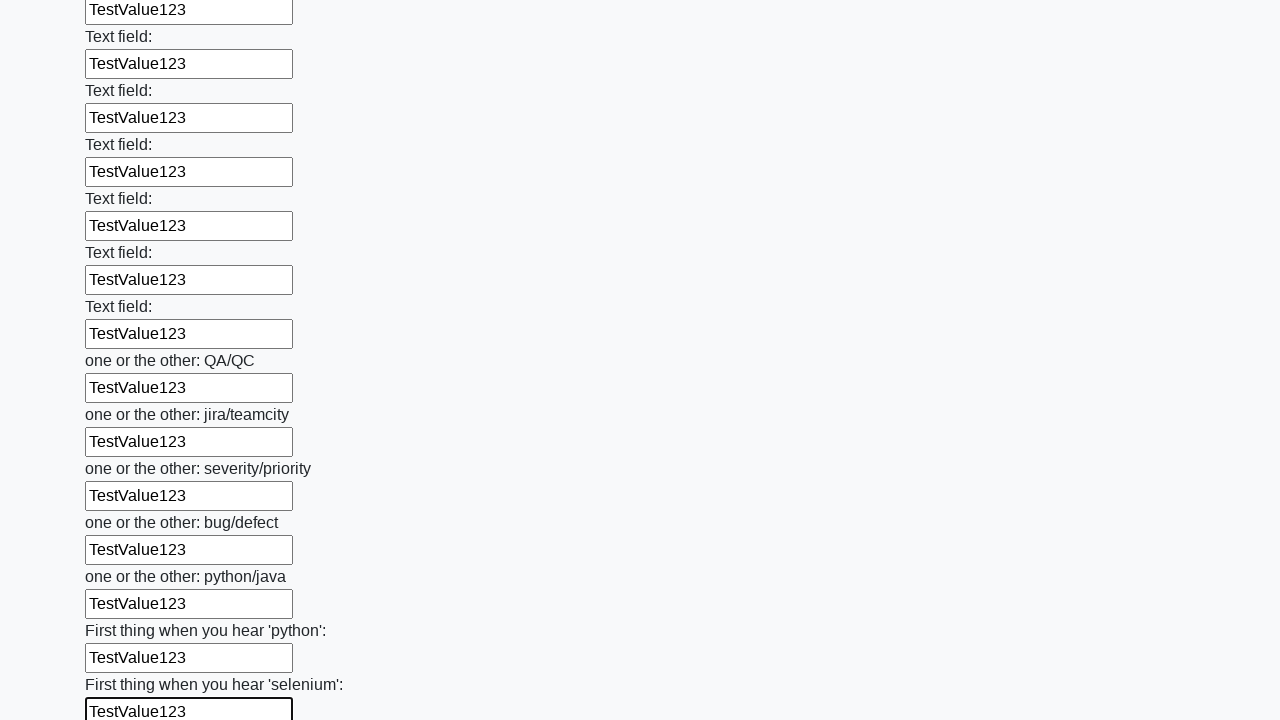

Filled text input field 95 of 100 with 'TestValue123' on input[type="text"] >> nth=94
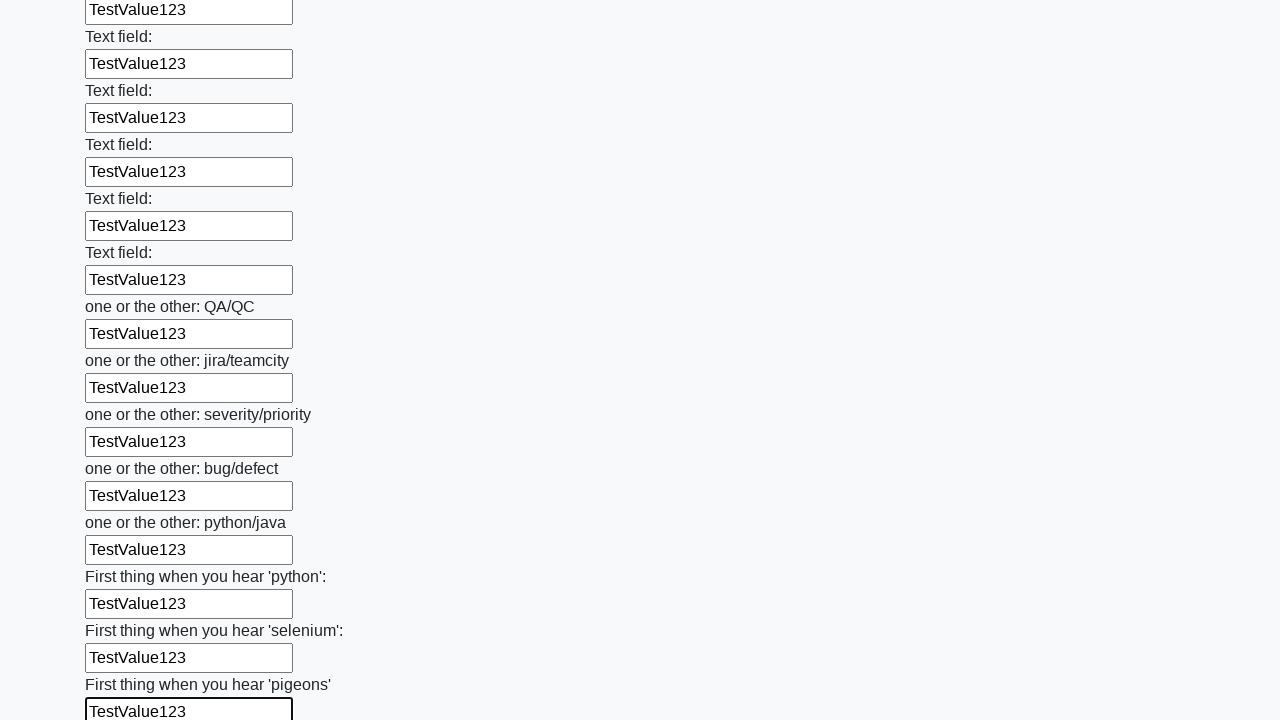

Filled text input field 96 of 100 with 'TestValue123' on input[type="text"] >> nth=95
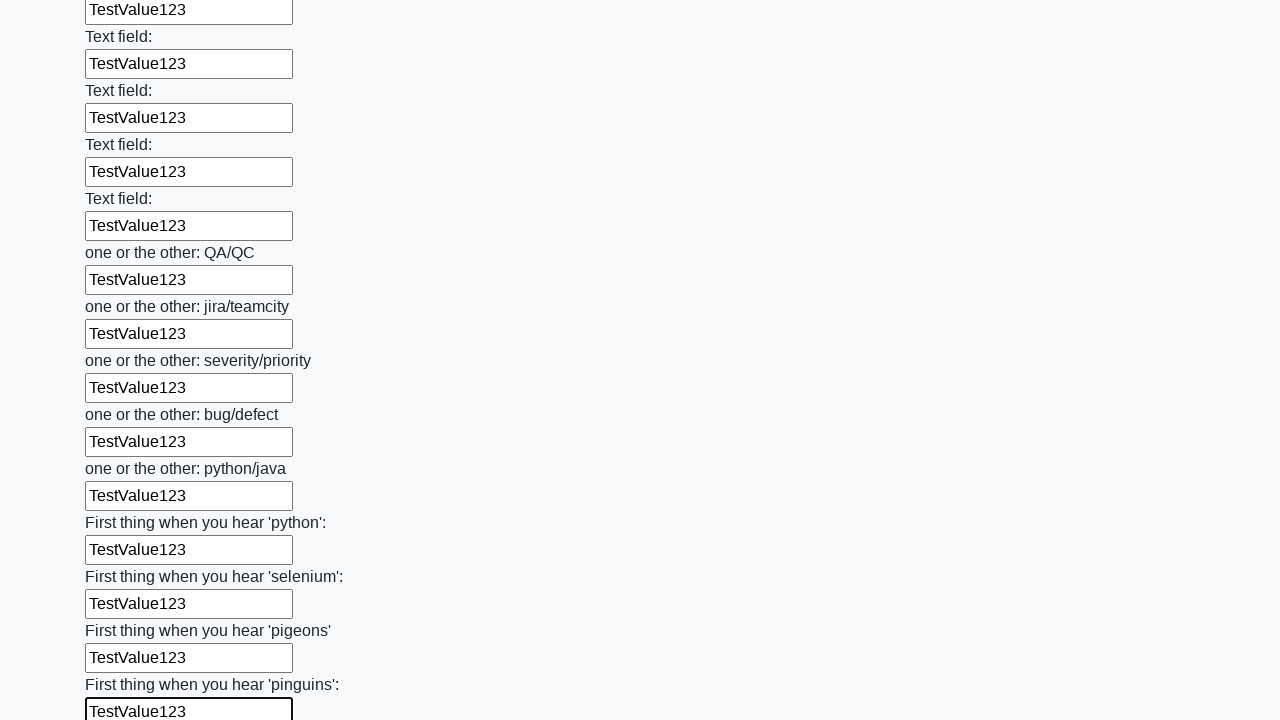

Filled text input field 97 of 100 with 'TestValue123' on input[type="text"] >> nth=96
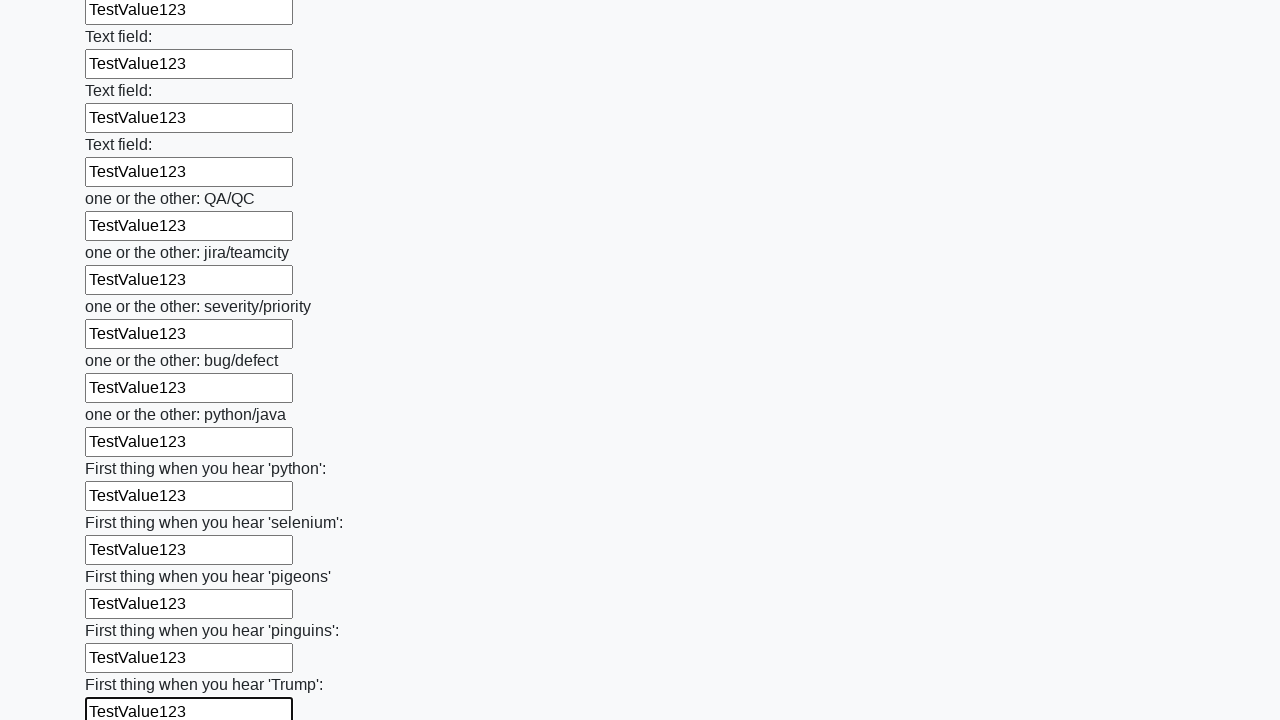

Filled text input field 98 of 100 with 'TestValue123' on input[type="text"] >> nth=97
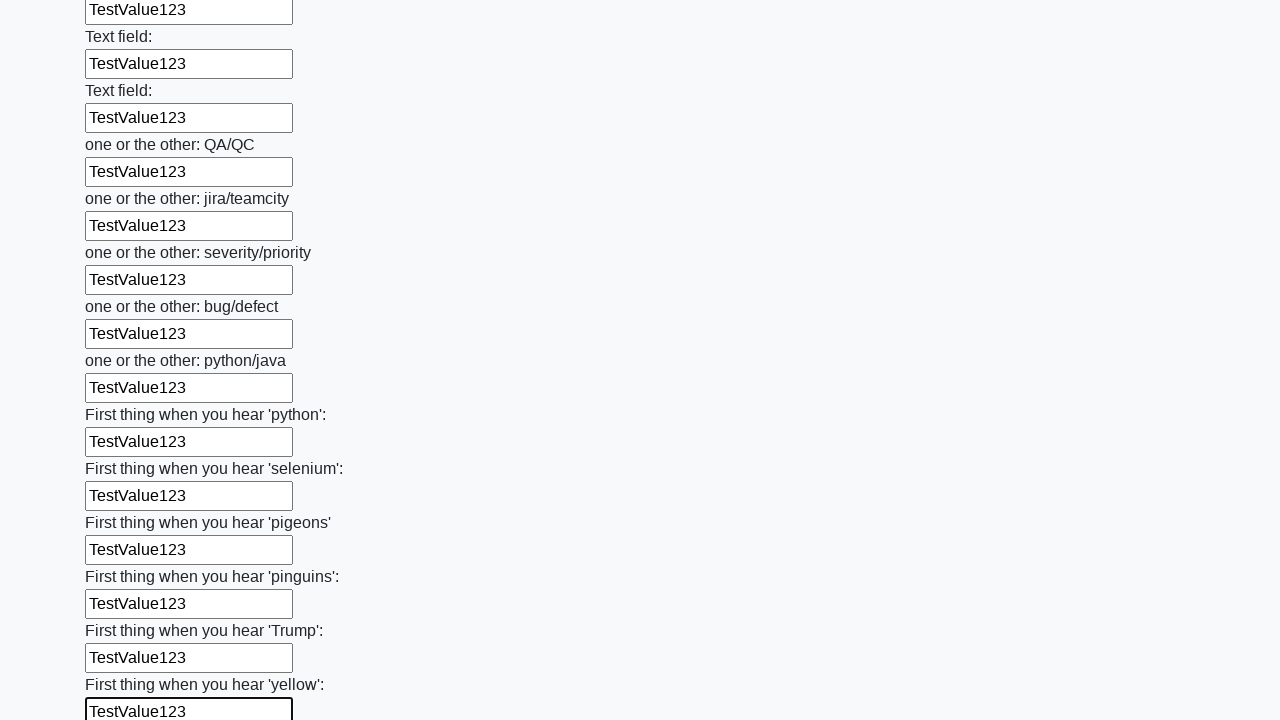

Filled text input field 99 of 100 with 'TestValue123' on input[type="text"] >> nth=98
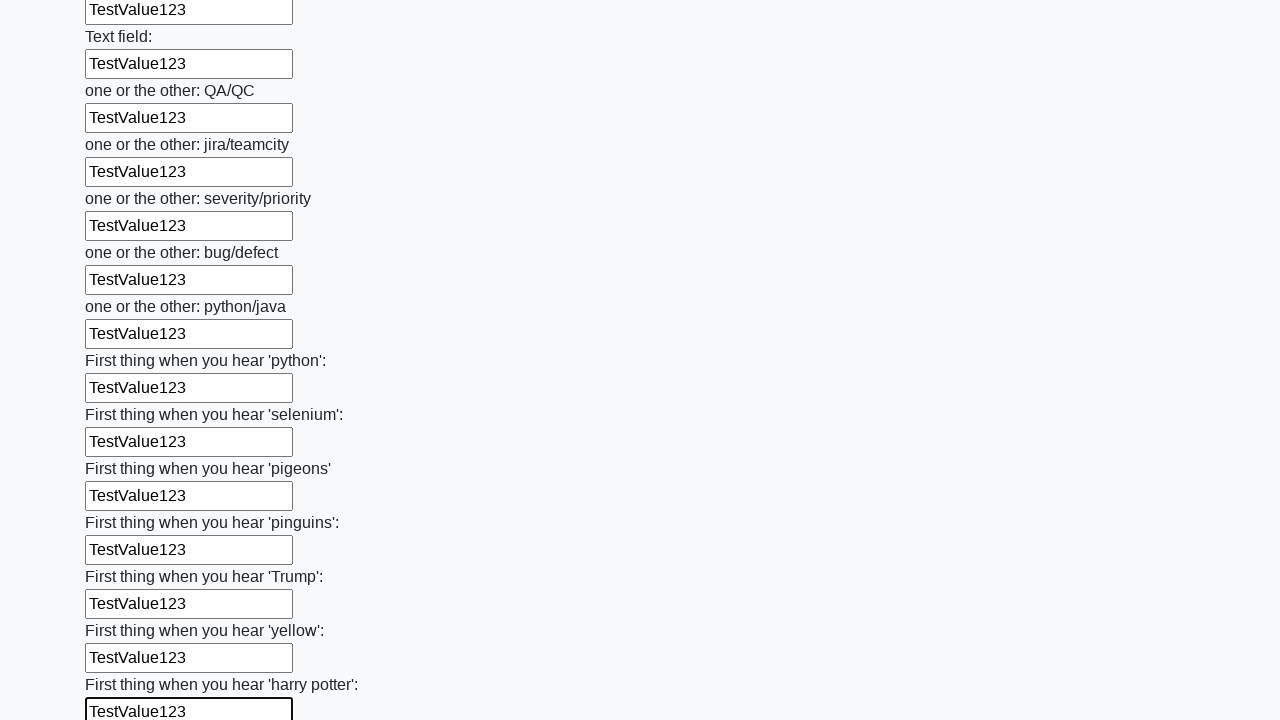

Filled text input field 100 of 100 with 'TestValue123' on input[type="text"] >> nth=99
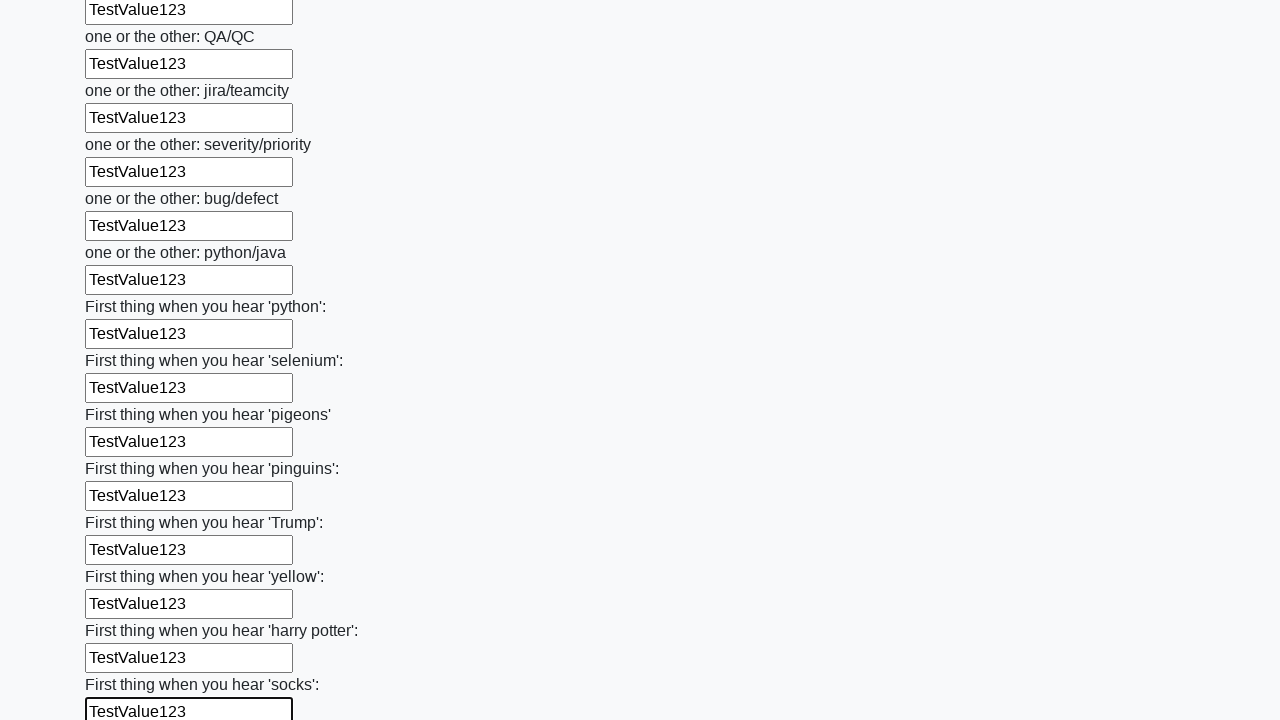

Clicked the submit button to submit the form at (123, 611) on button.btn
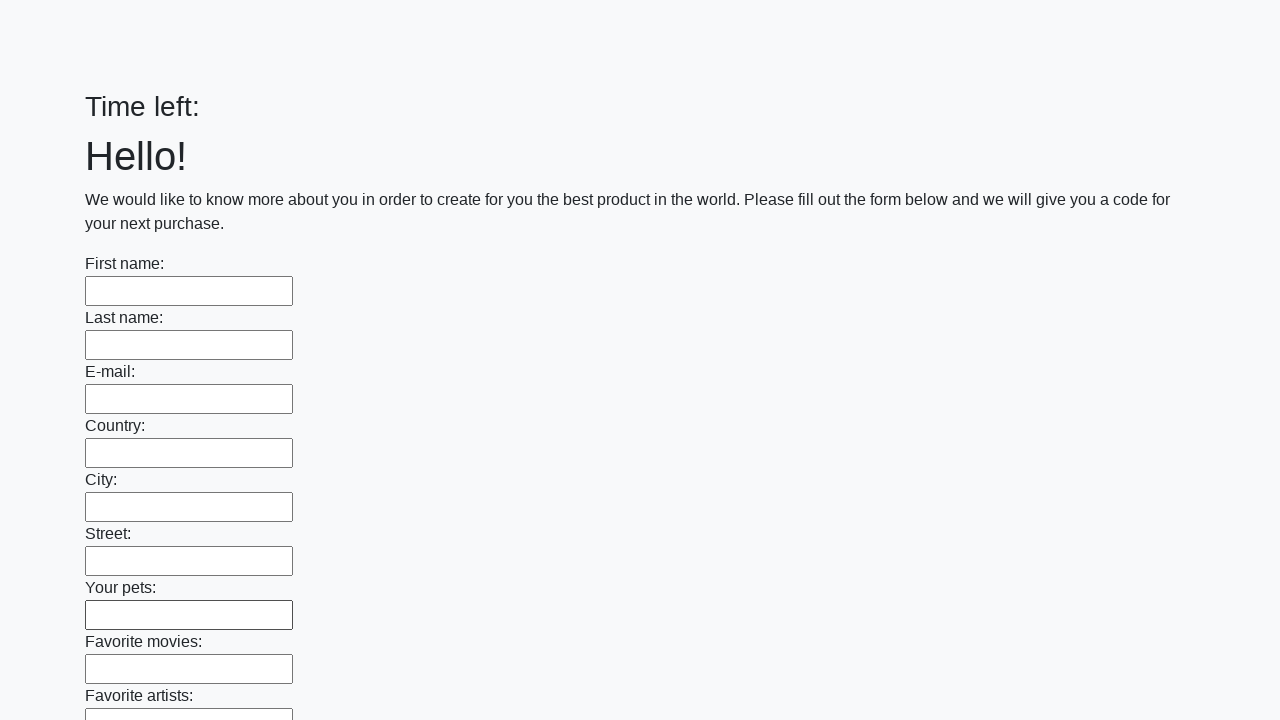

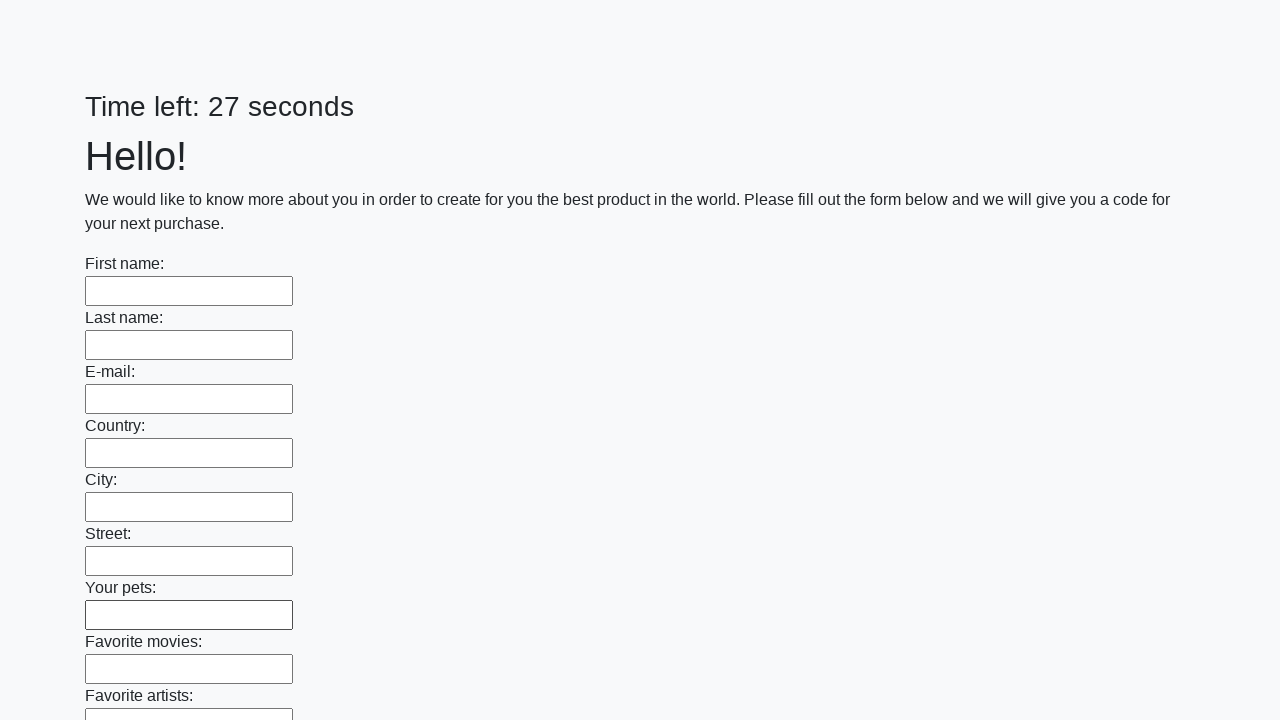